Tests various UI elements on a practice automation page including autocomplete, dropdowns, window switching, alerts, tables, and iframes

Starting URL: https://rahulshettyacademy.com/AutomationPractice/

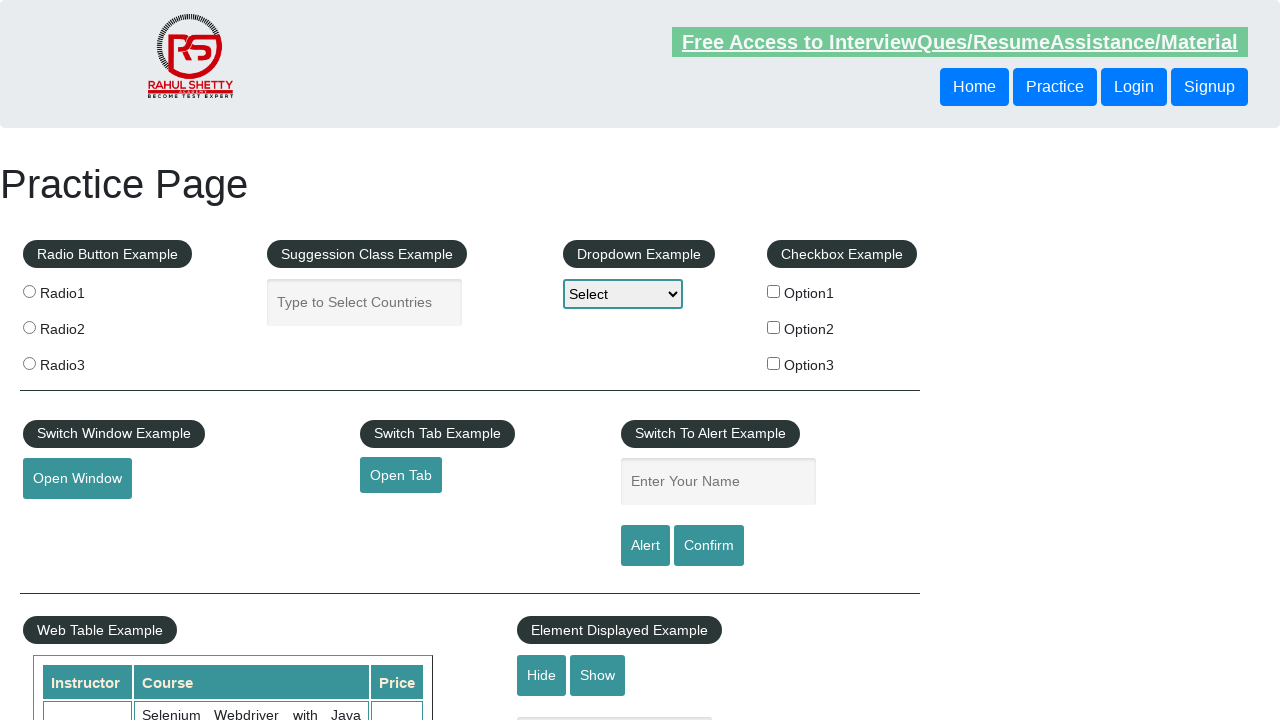

Filled autocomplete field with 'Me' on input#autocomplete
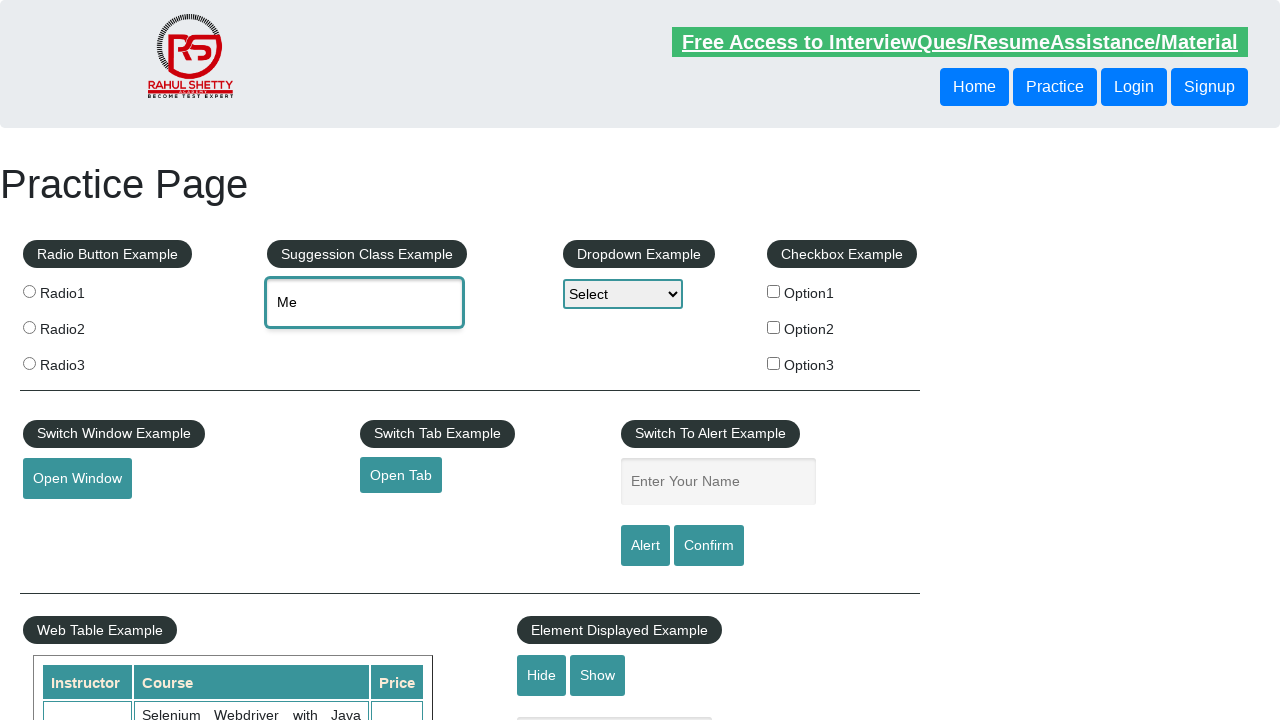

Waited 2 seconds for autocomplete suggestions to appear
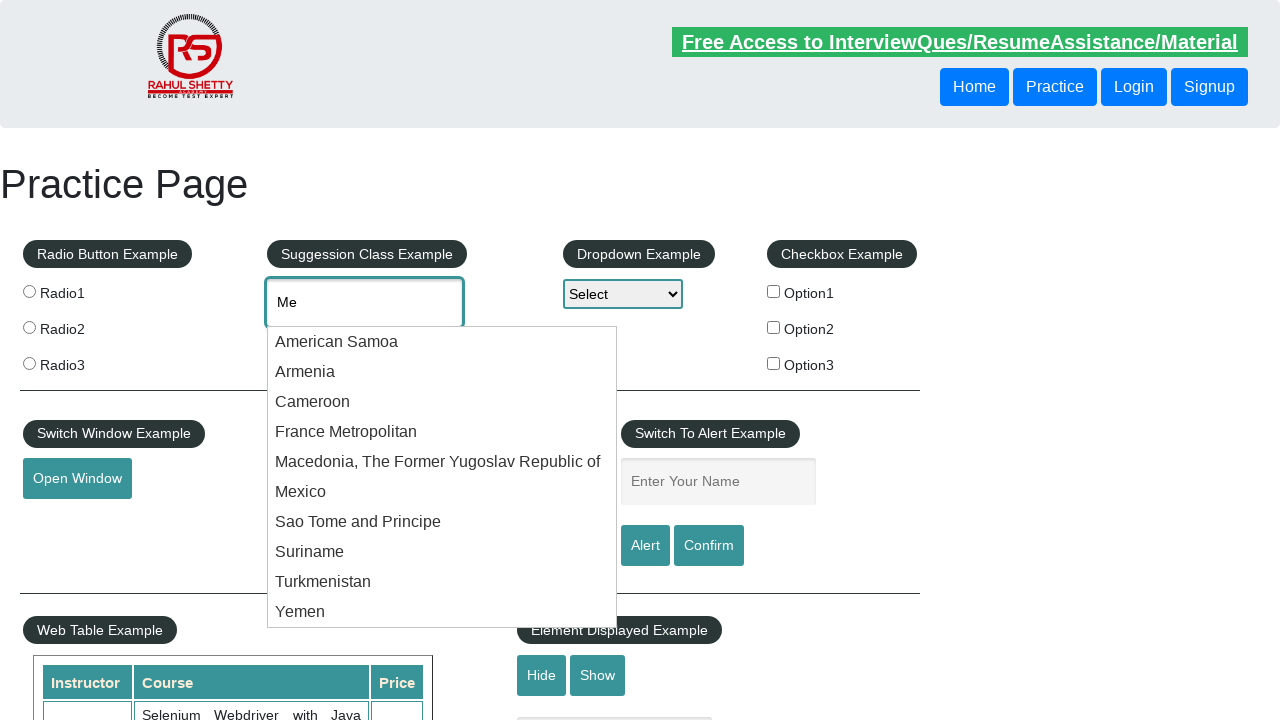

Selected Mexico from autocomplete dropdown at (442, 492) on li.ui-menu-item >> nth=5
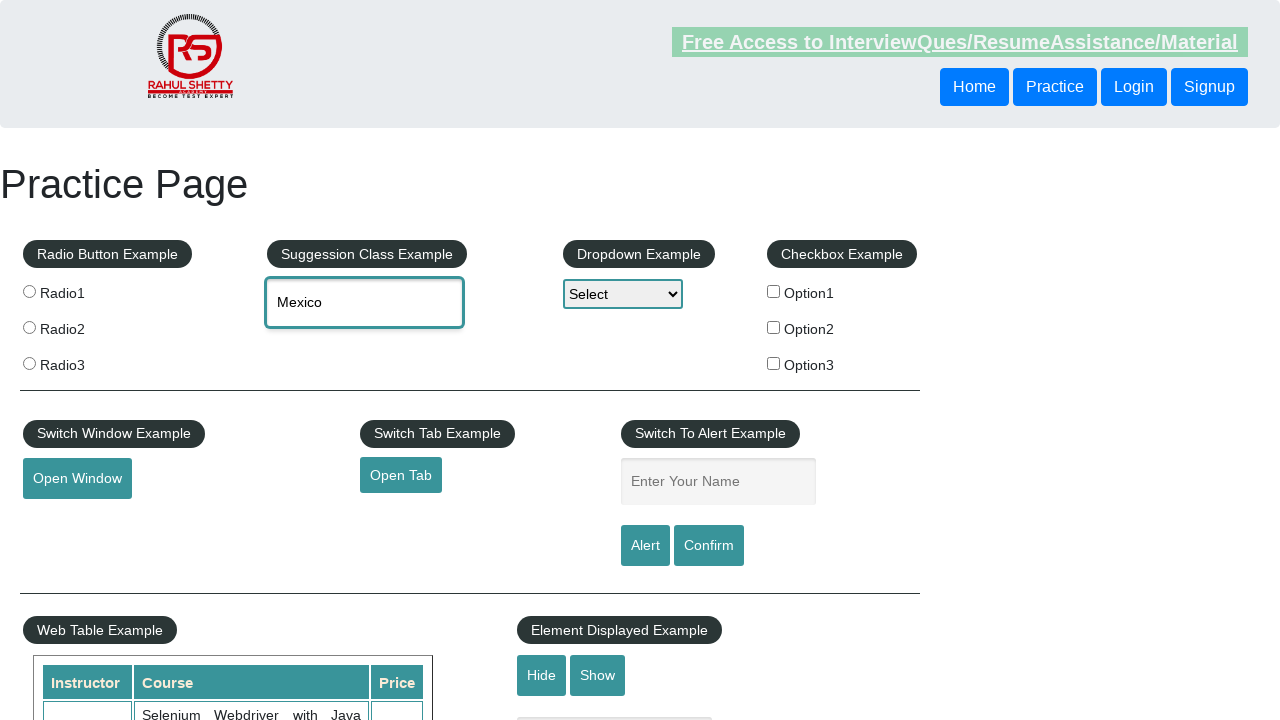

Selected Option2 from dropdown on select#dropdown-class-example
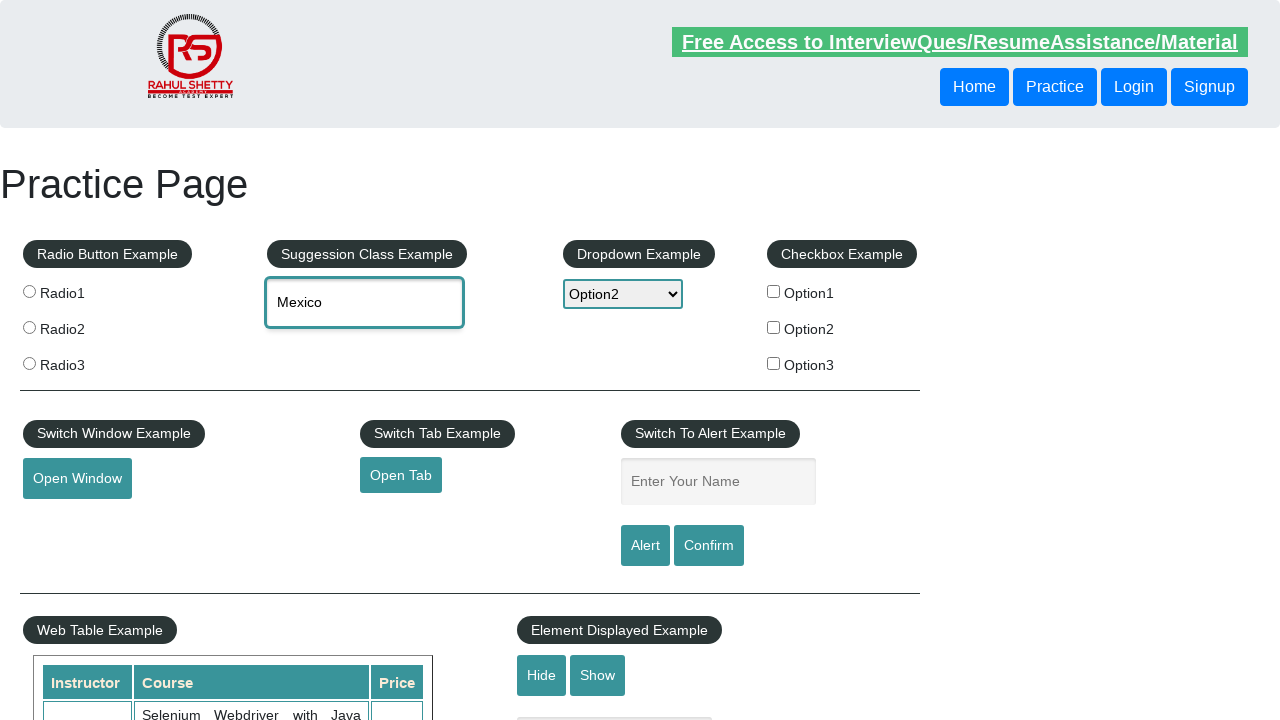

Waited 2 seconds after selecting Option2
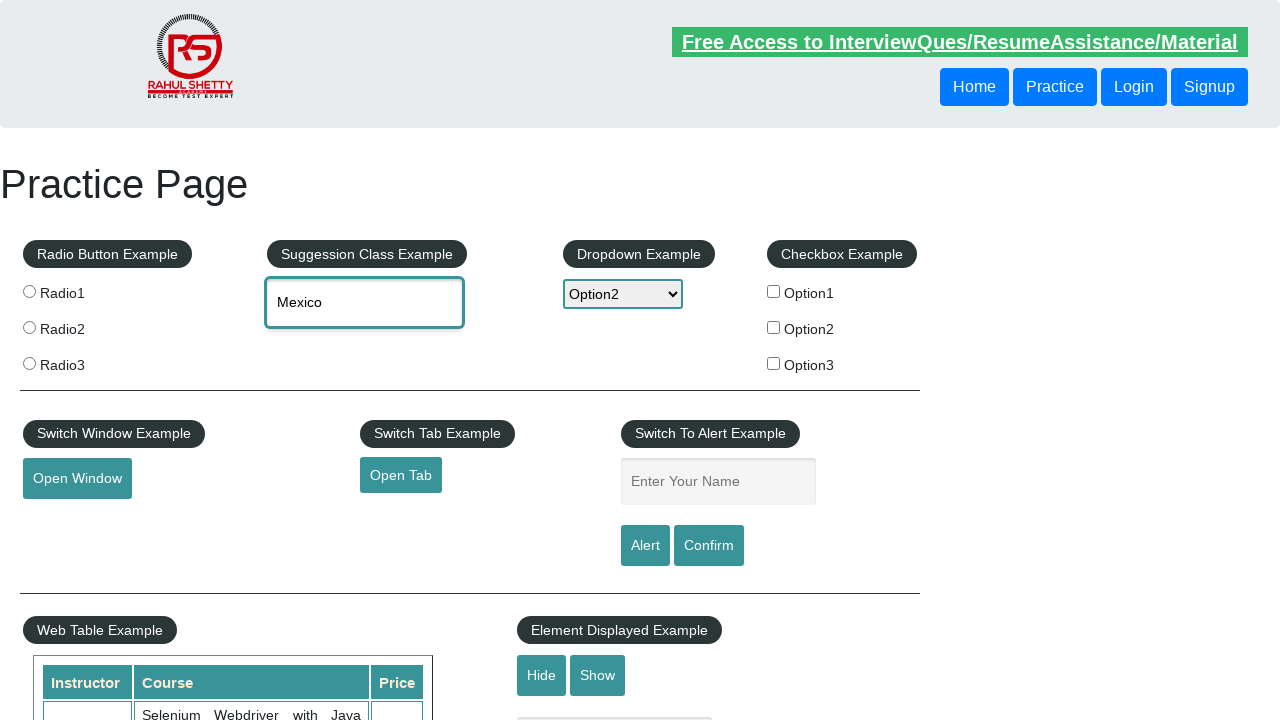

Selected Option3 from dropdown on select#dropdown-class-example
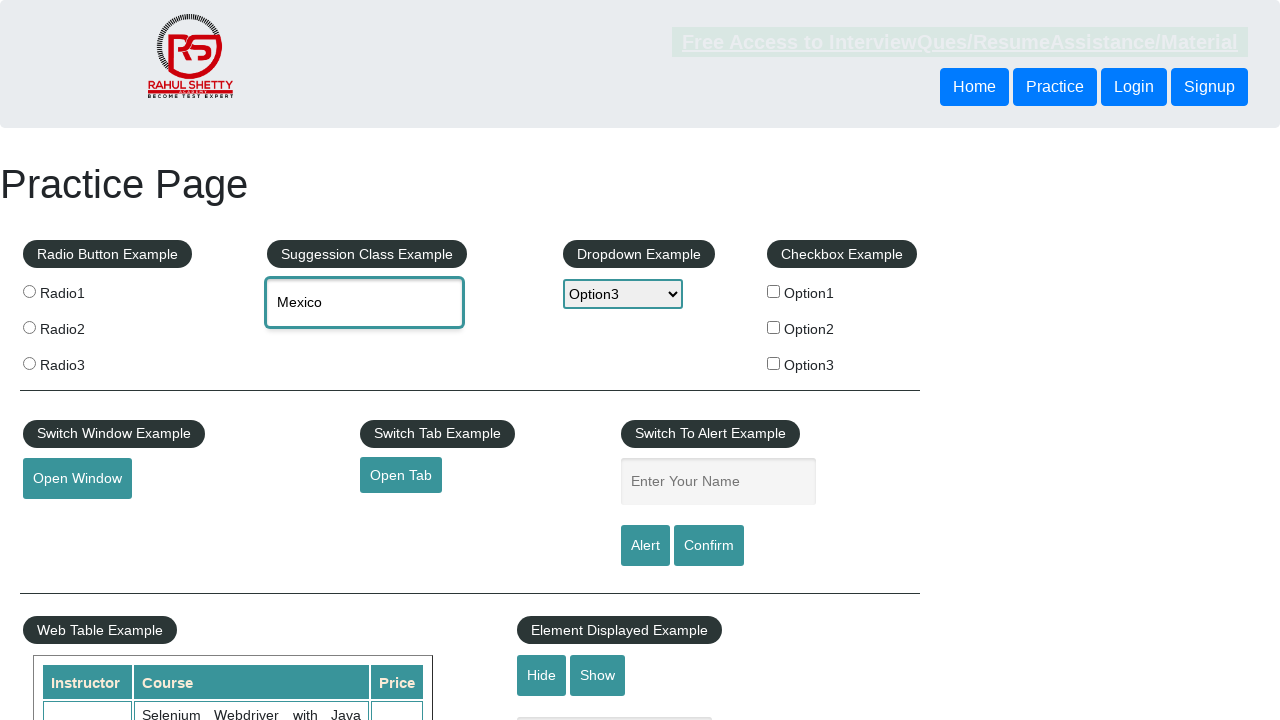

Waited 2 seconds after selecting Option3
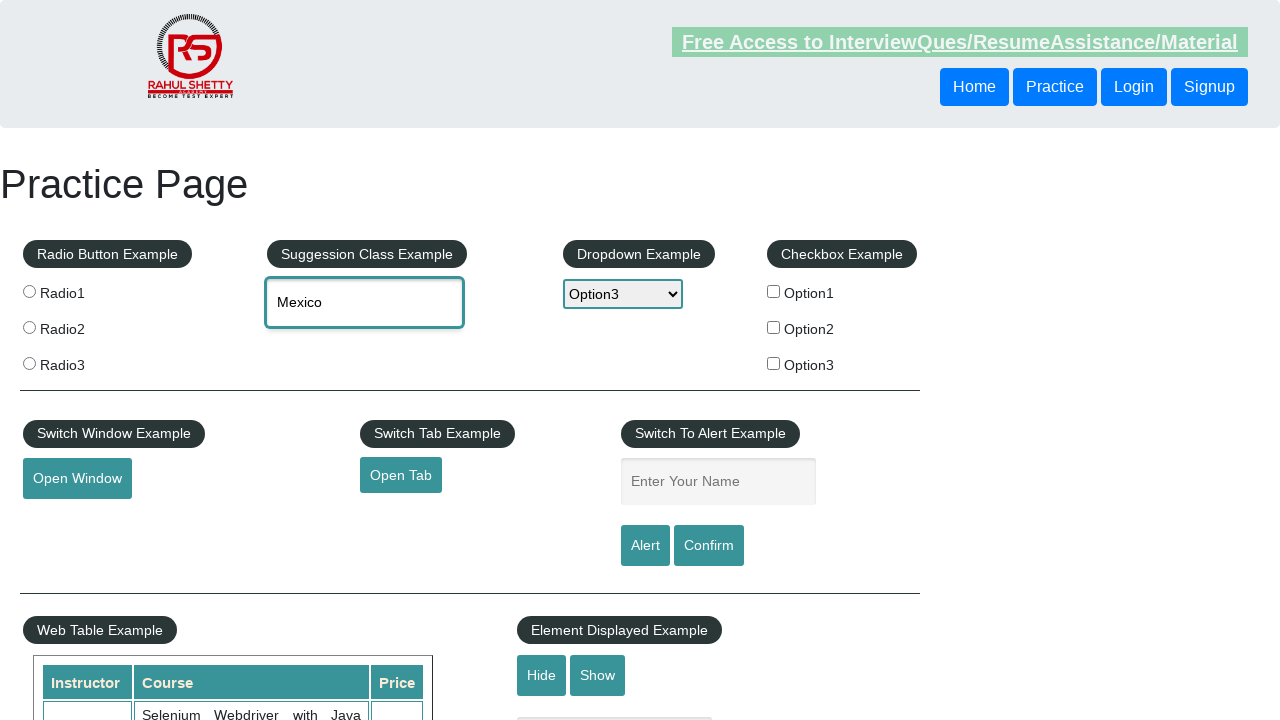

Clicked 'Open Window' button at (77, 479) on #openwindow
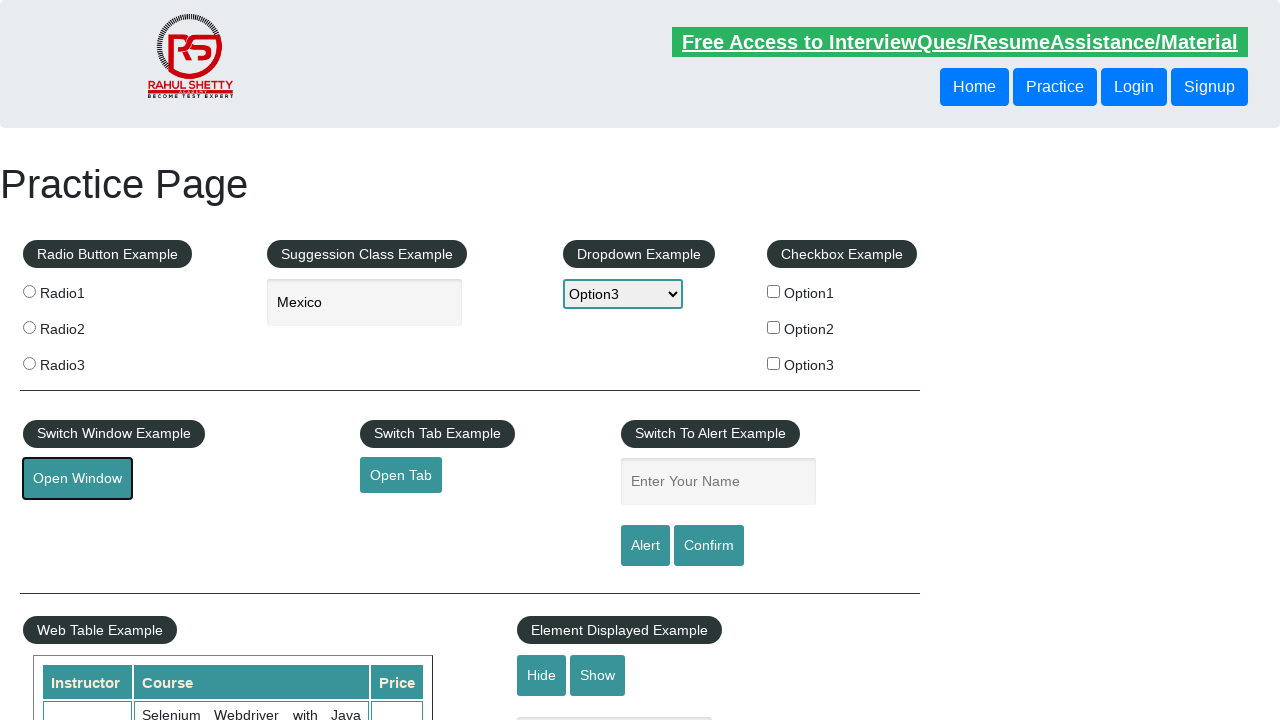

Popup window opened
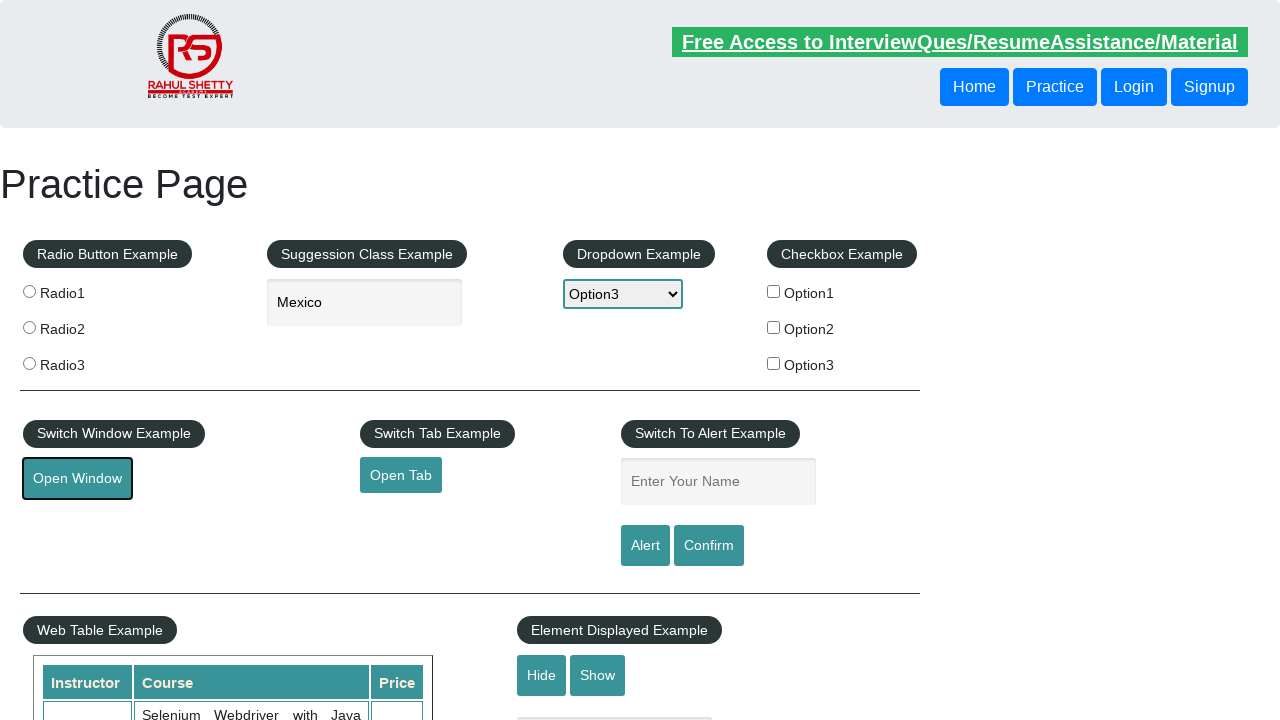

Waited 5 seconds in popup window
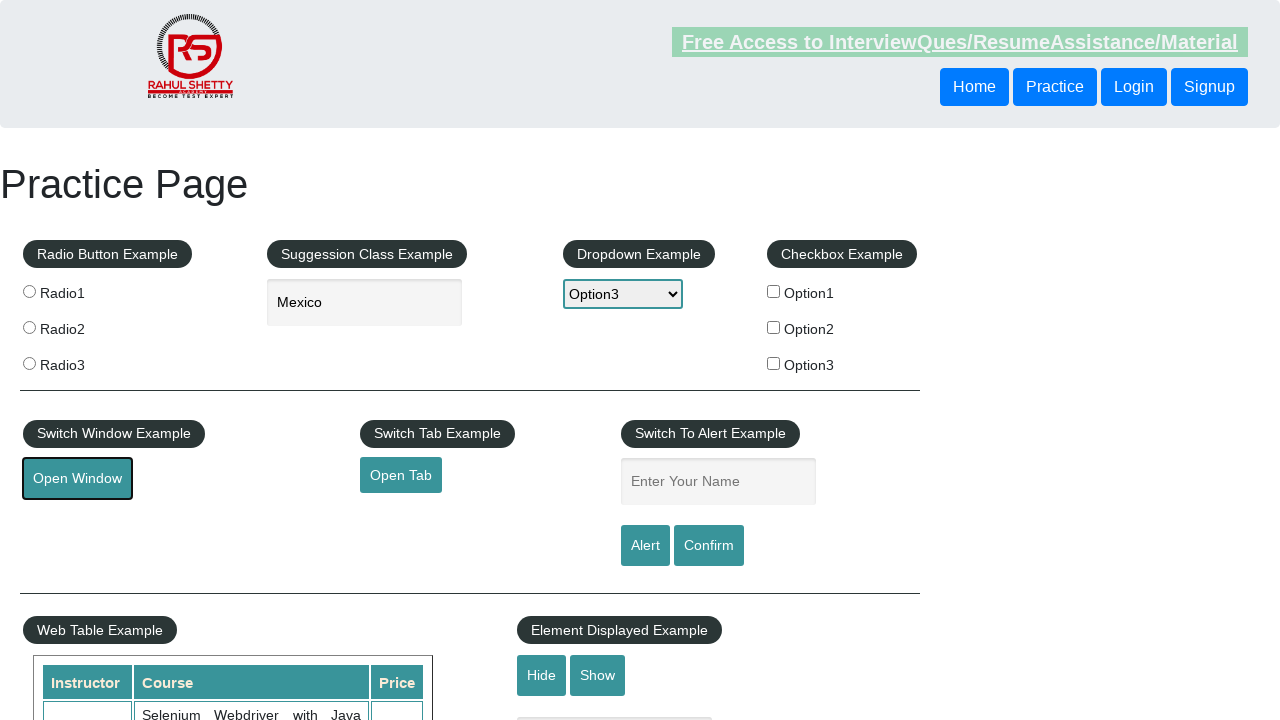

Closed popup window
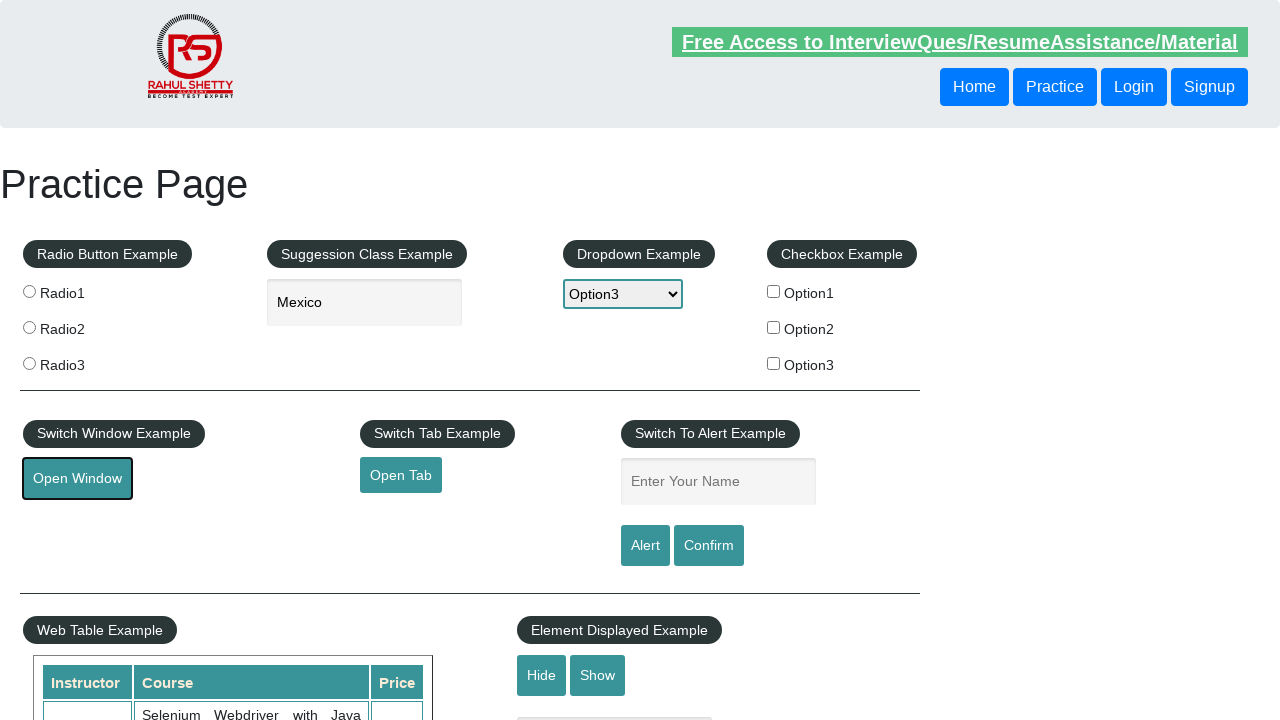

Clicked 'Open Tab' button at (401, 475) on #opentab
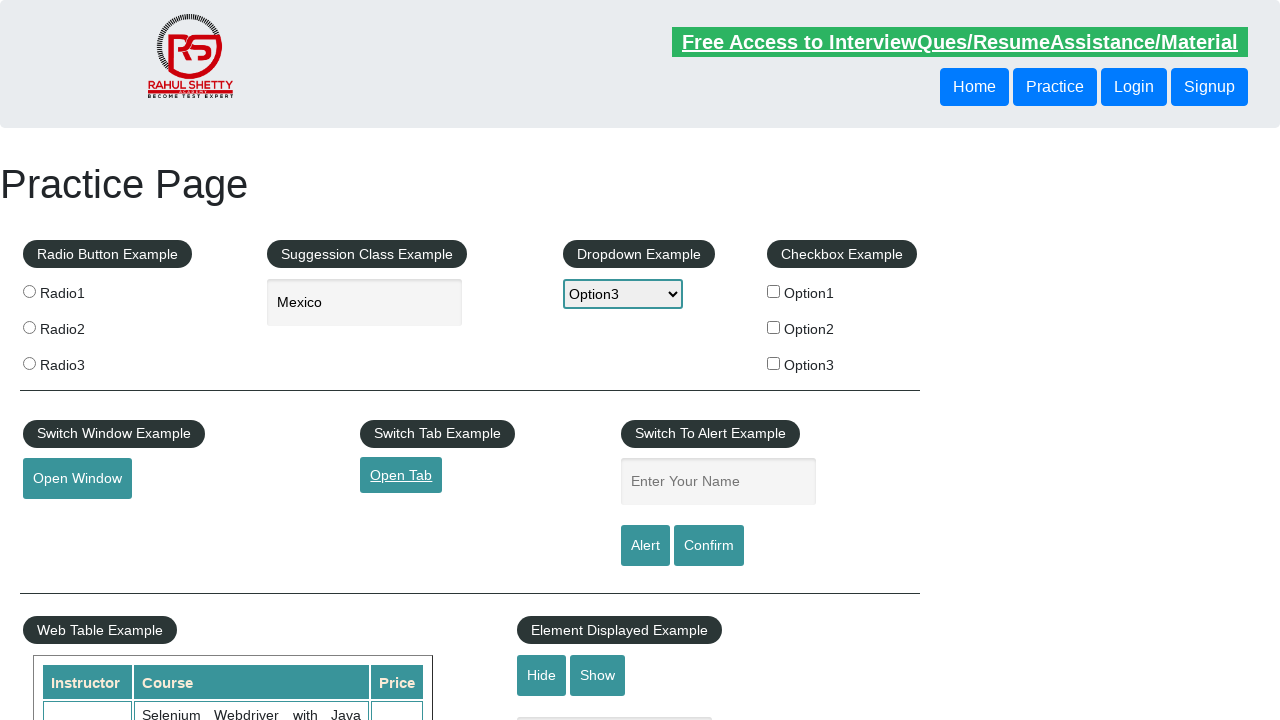

New tab opened
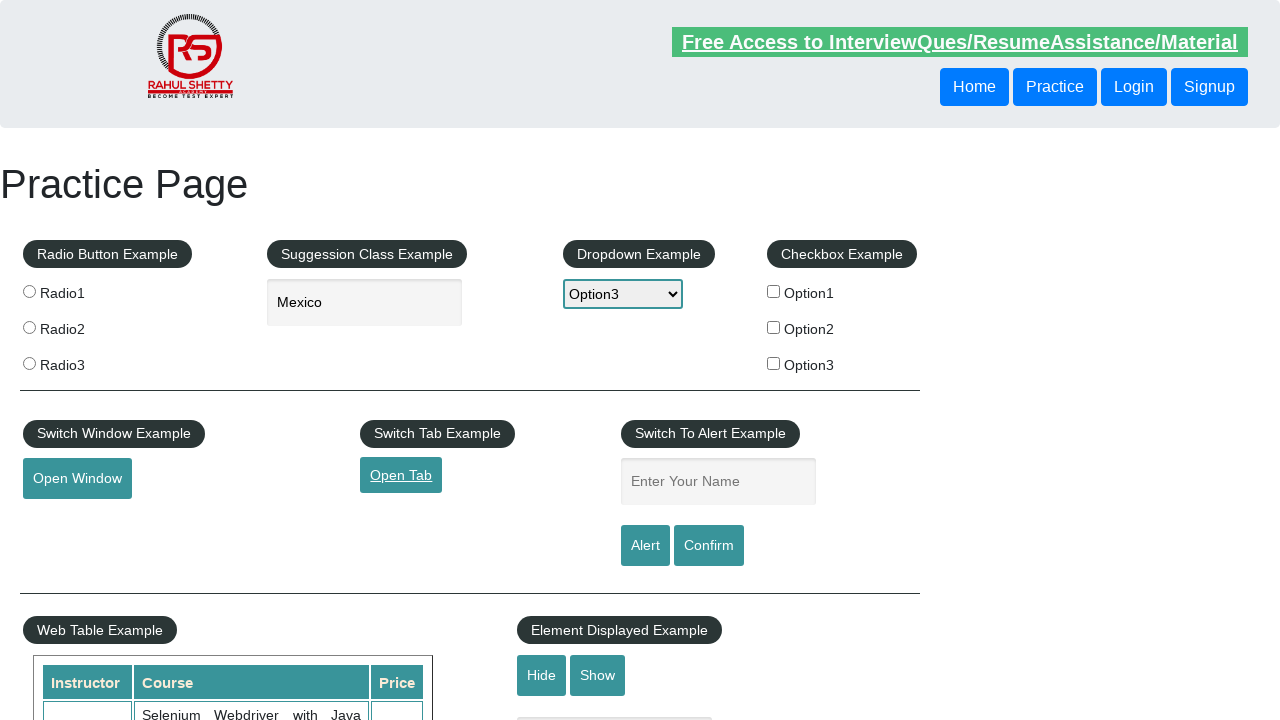

Waited 5 seconds in new tab
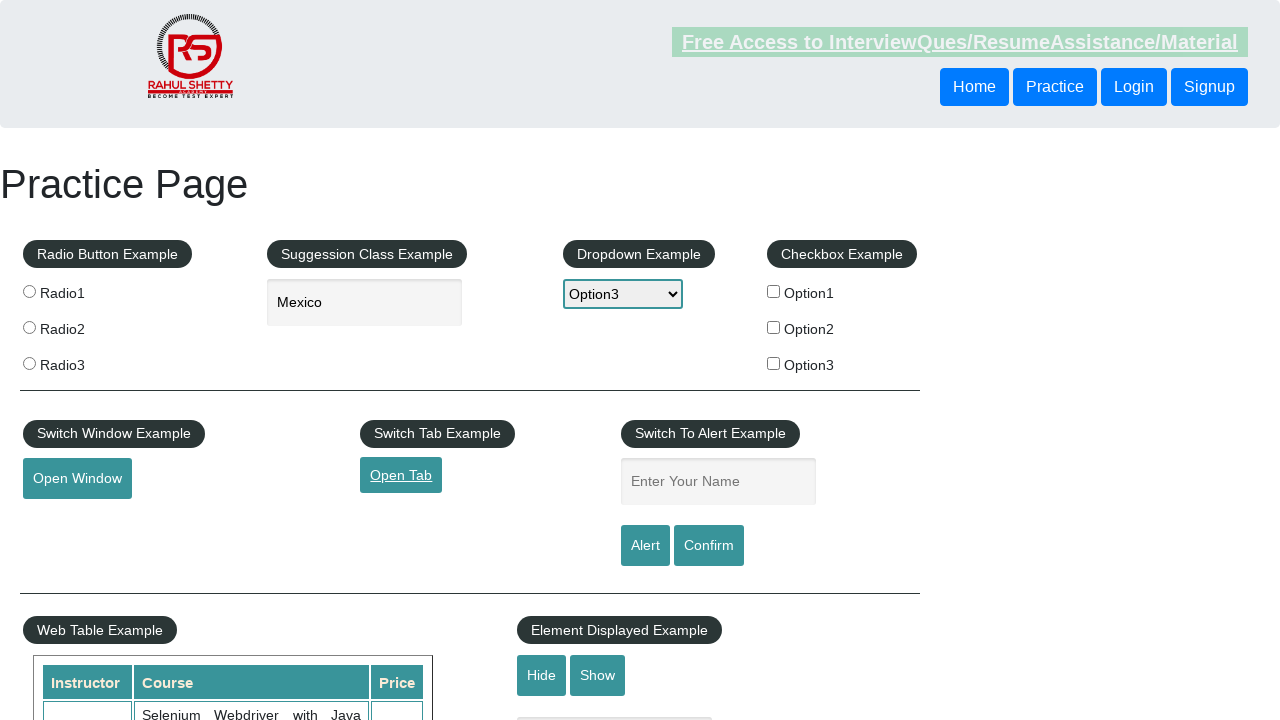

Closed new tab
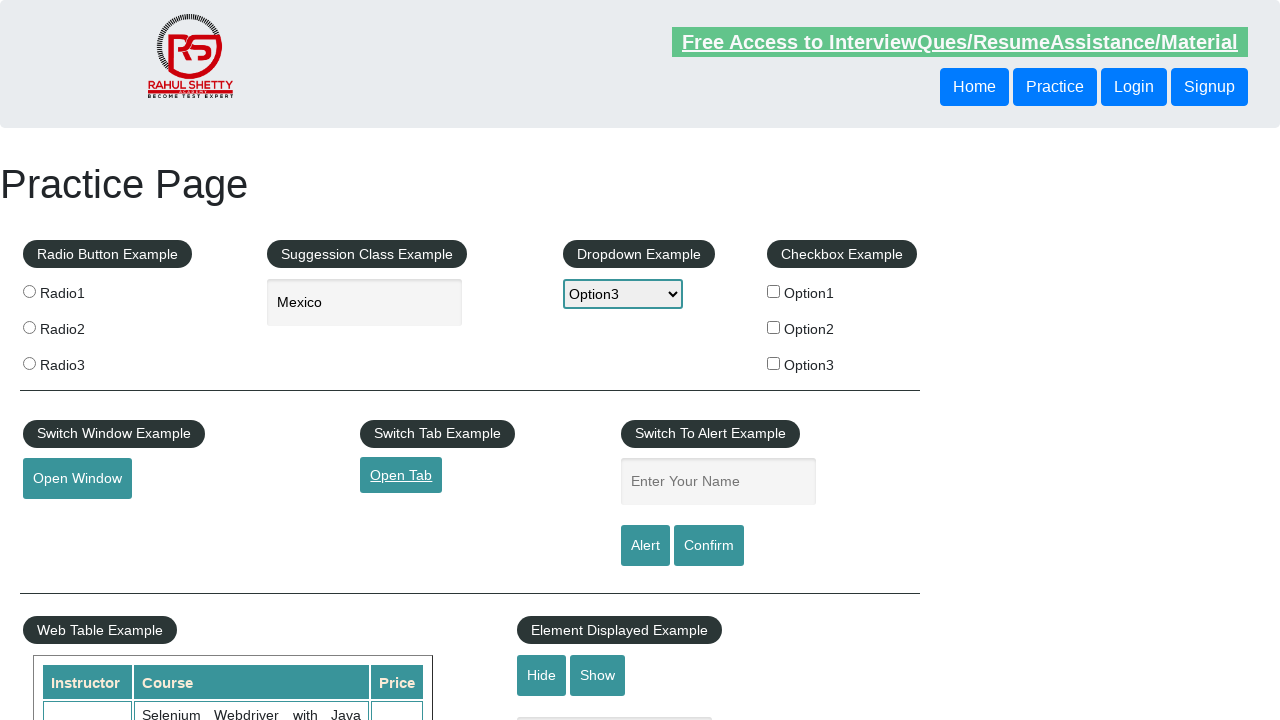

Filled name field with 'Stori Card' on #name
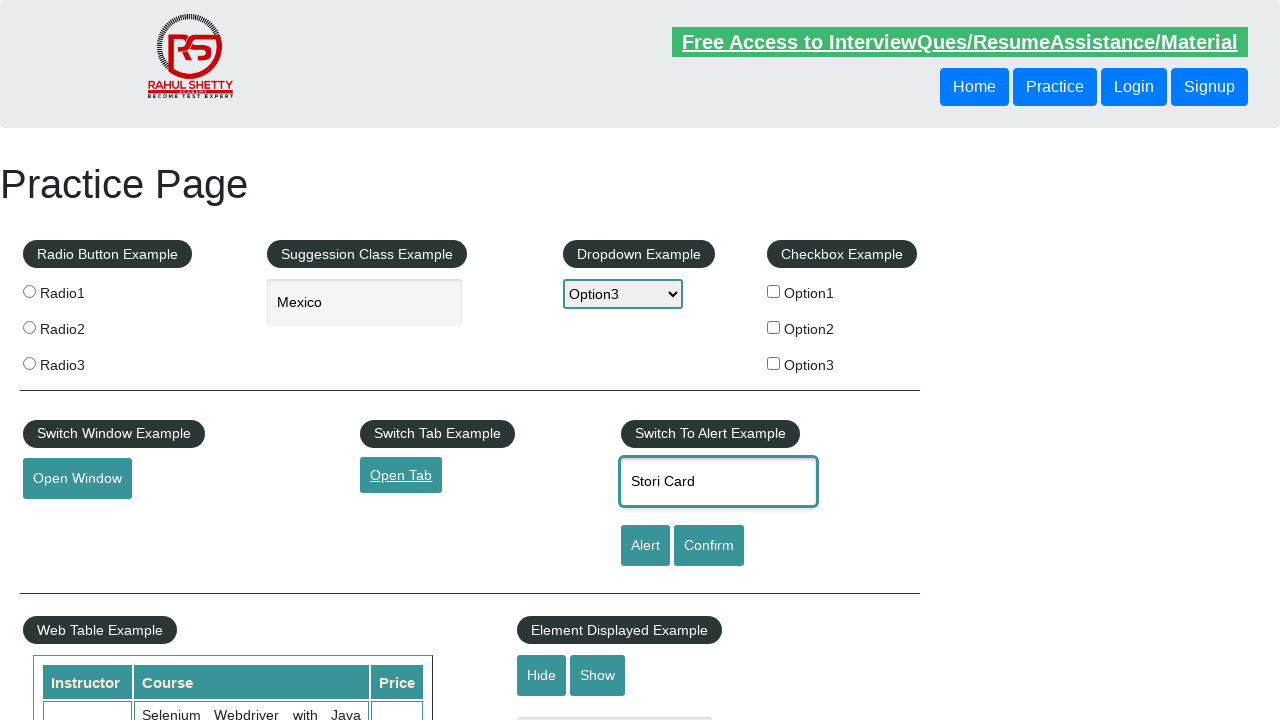

Waited 2 seconds after filling name field
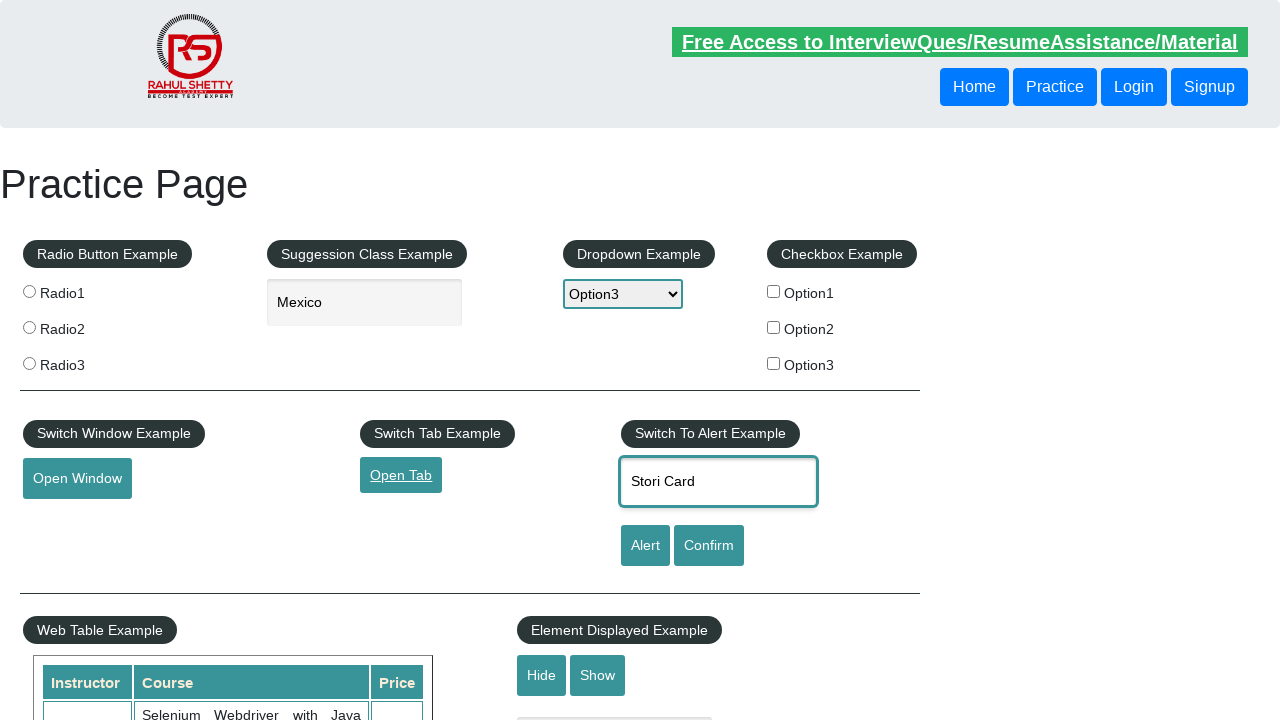

Set up alert handler to accept dialogs
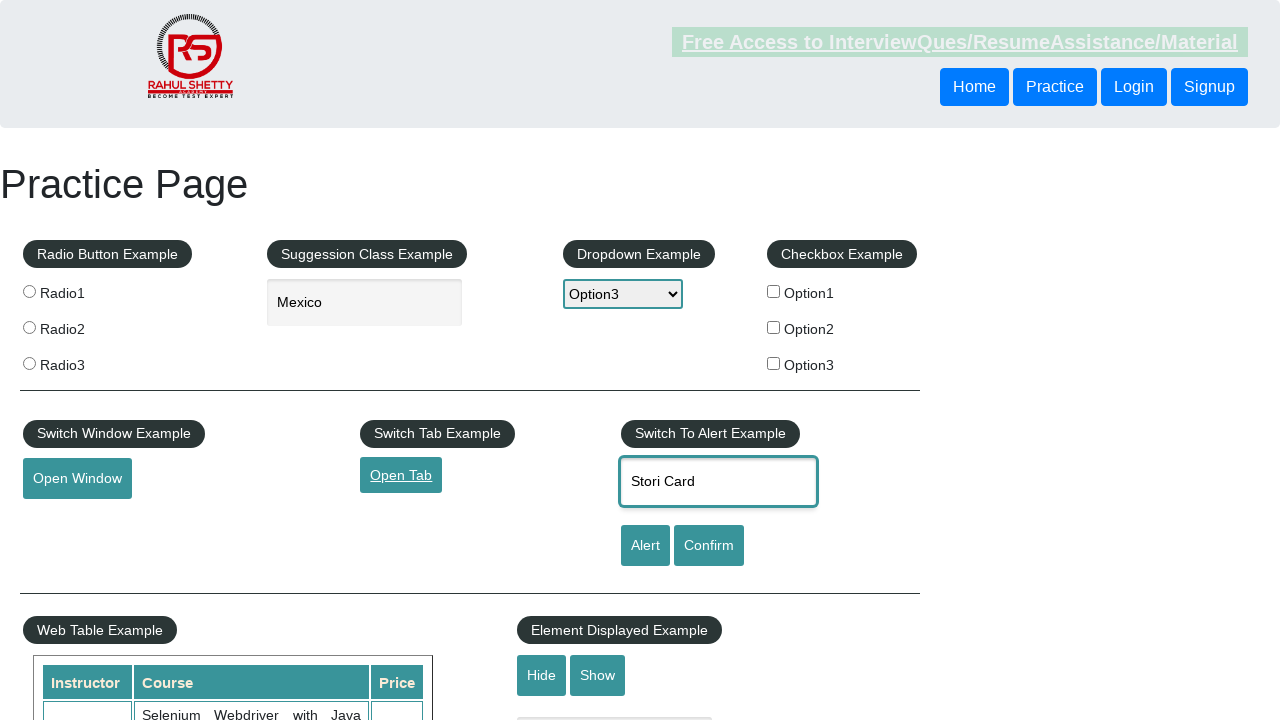

Clicked alert button at (645, 546) on input#alertbtn
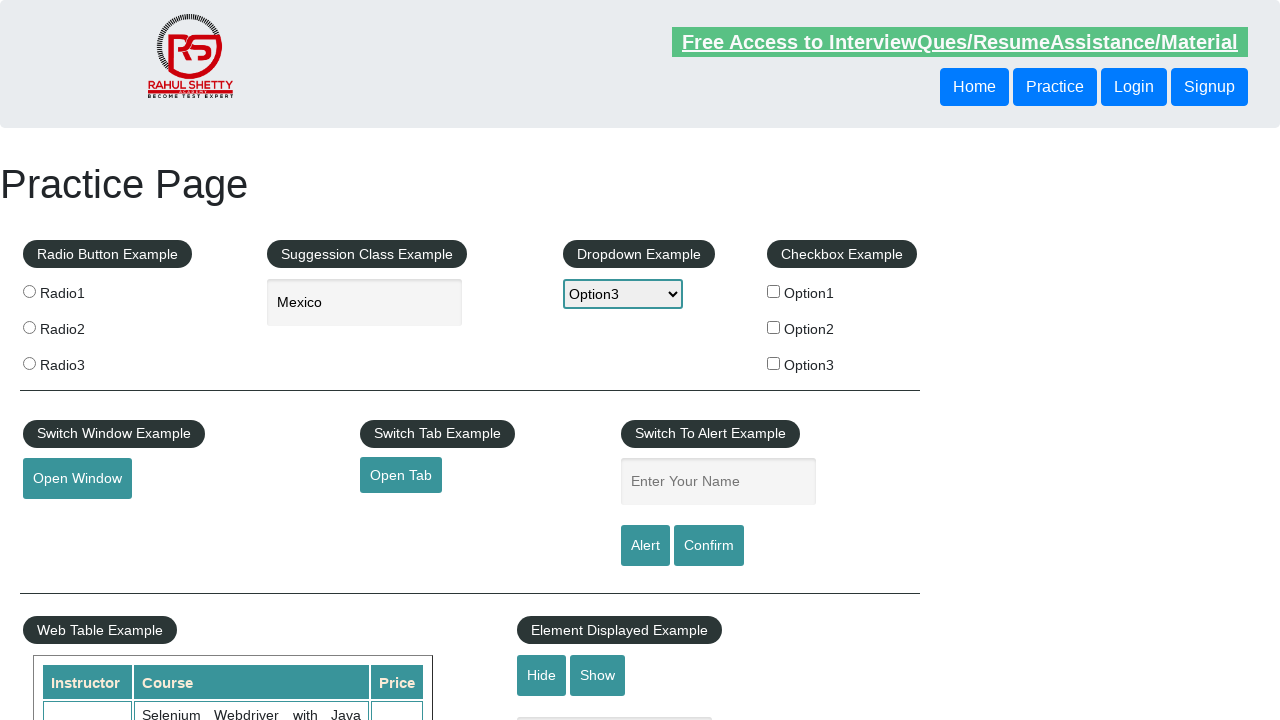

Waited 2 seconds after alert was handled
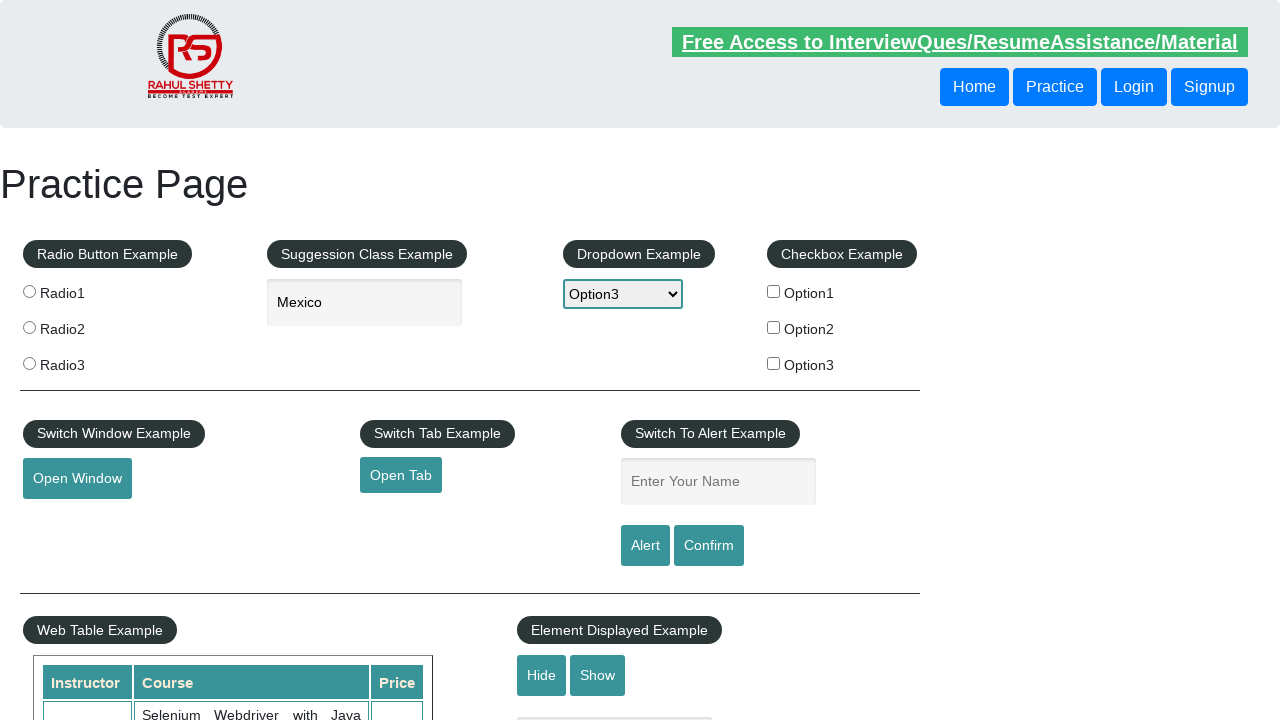

Filled name field again with 'Stori Card' on #name
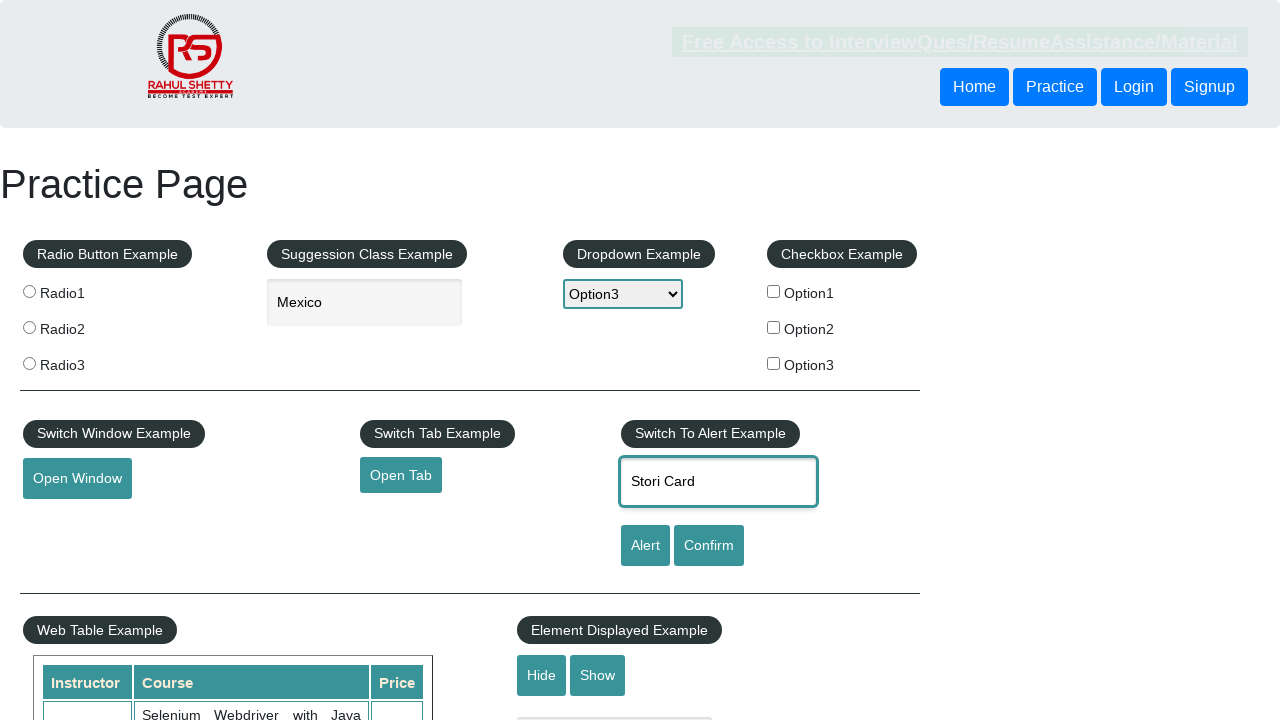

Waited 2 seconds after filling name field second time
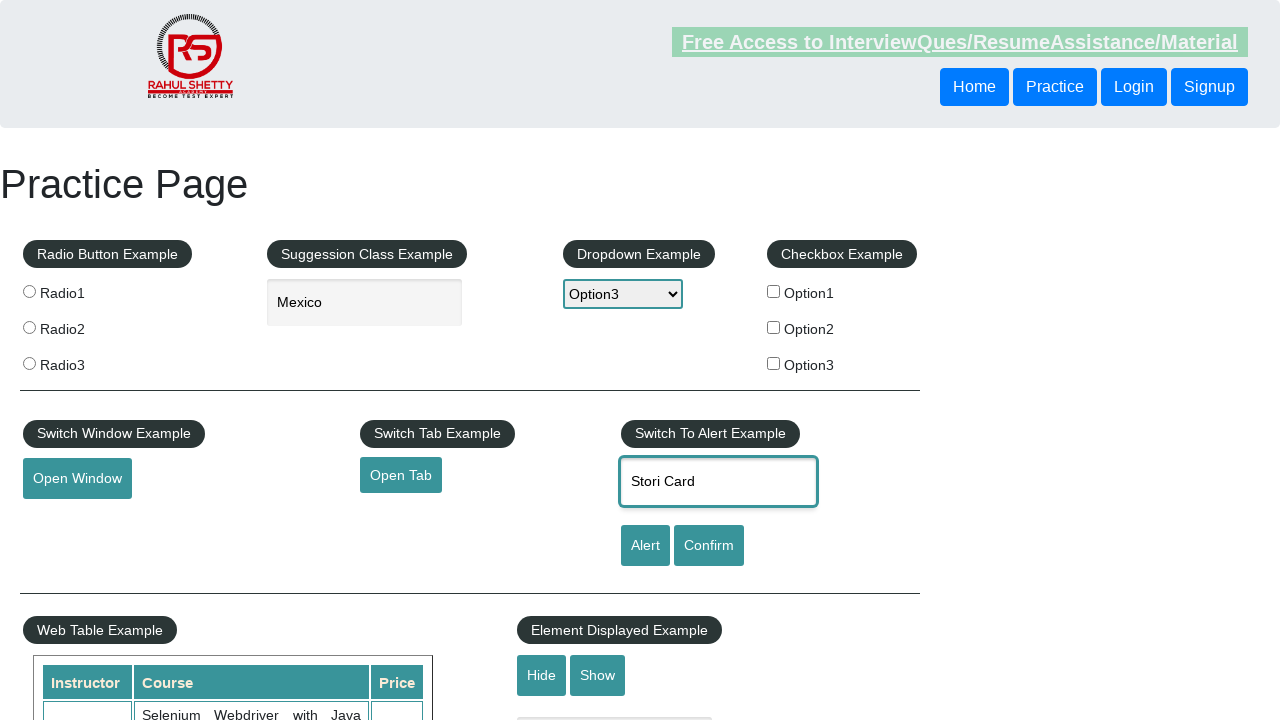

Set up confirm dialog handler
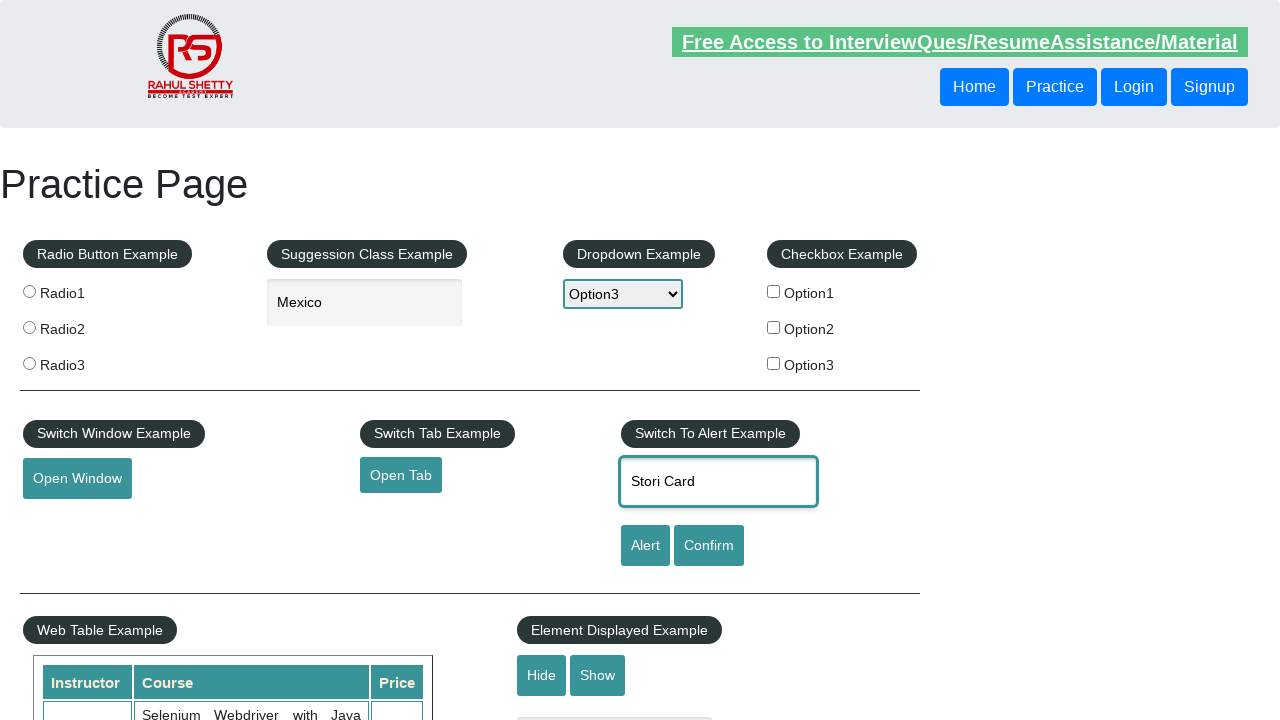

Clicked confirm button at (709, 546) on input#confirmbtn
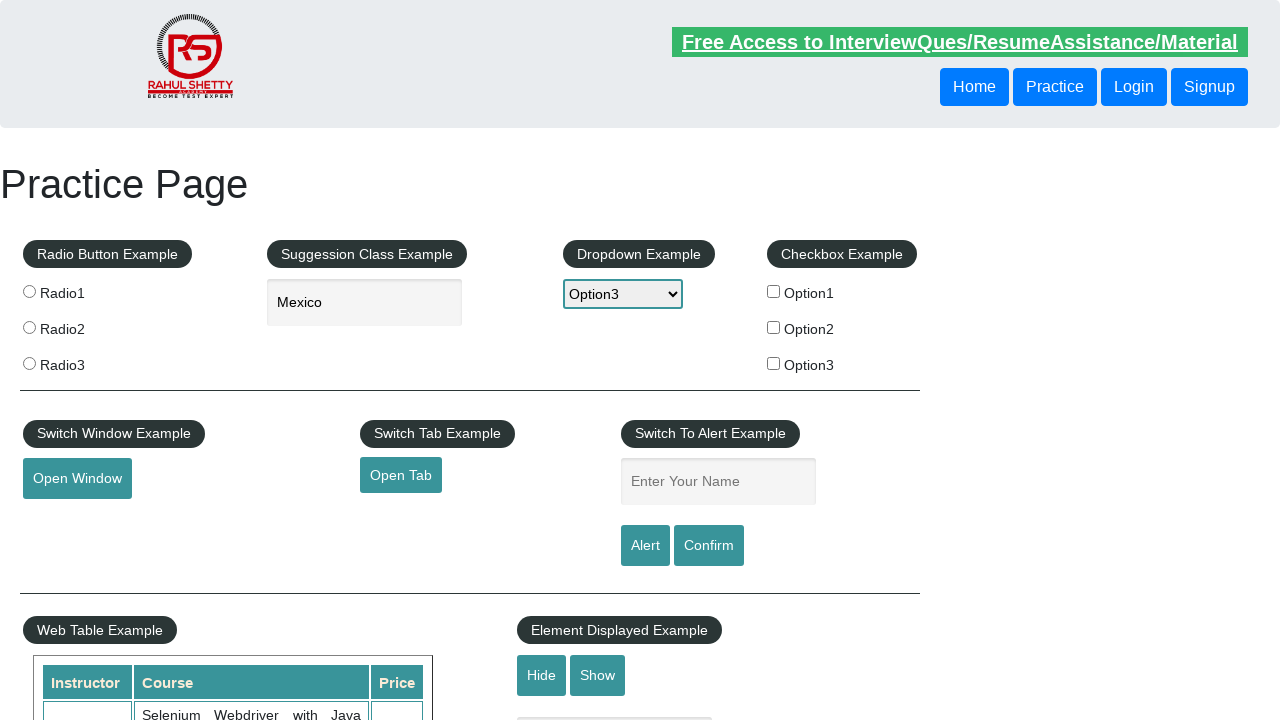

Waited 2 seconds after confirm dialog was handled
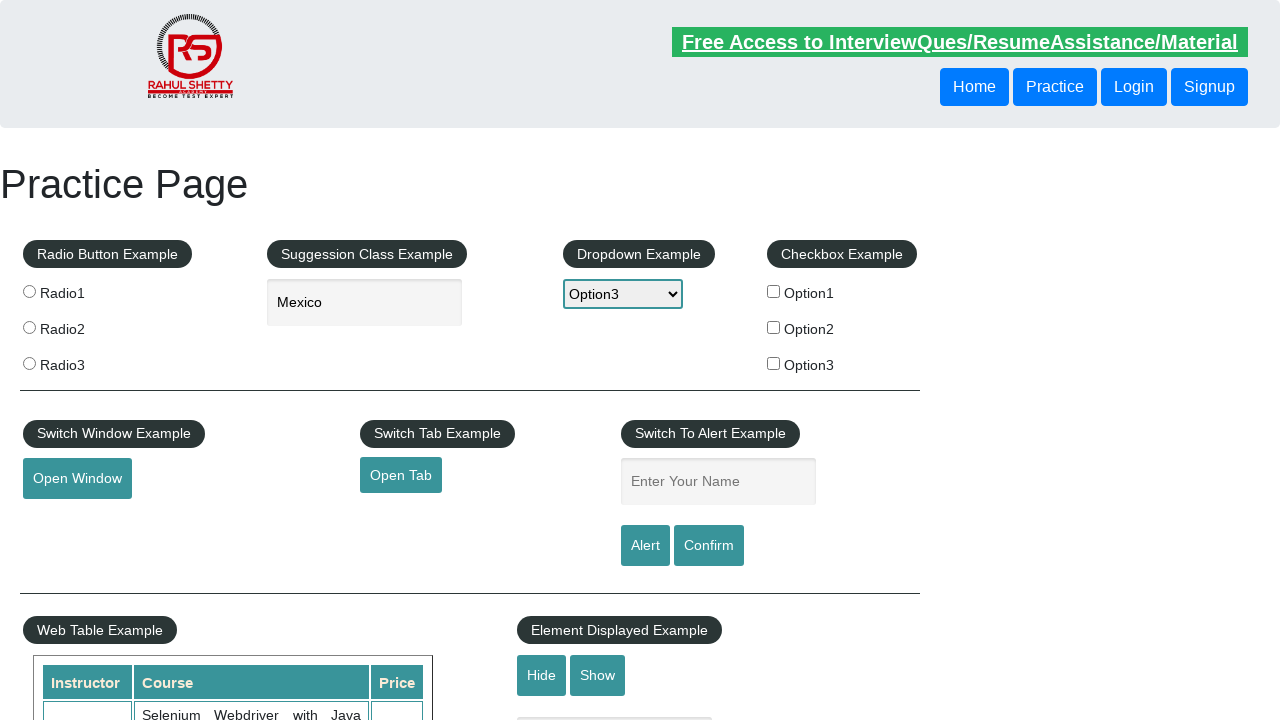

Located product table rows
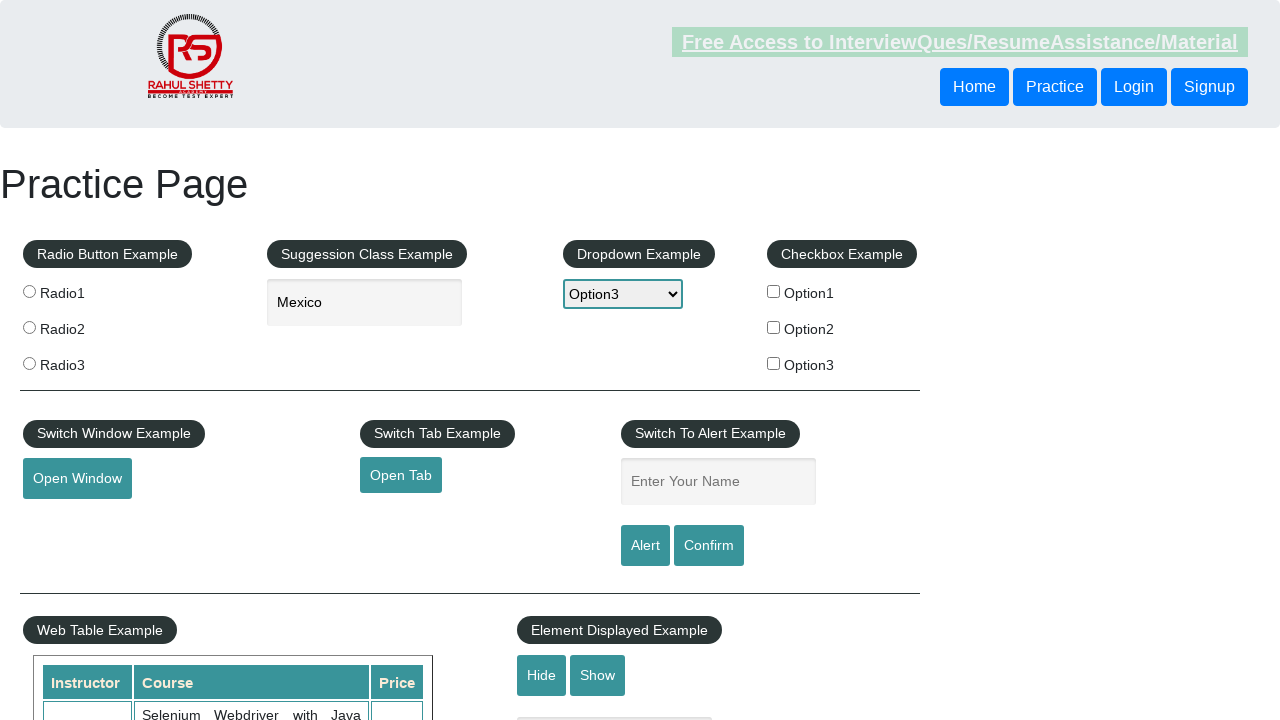

Processing table row 0
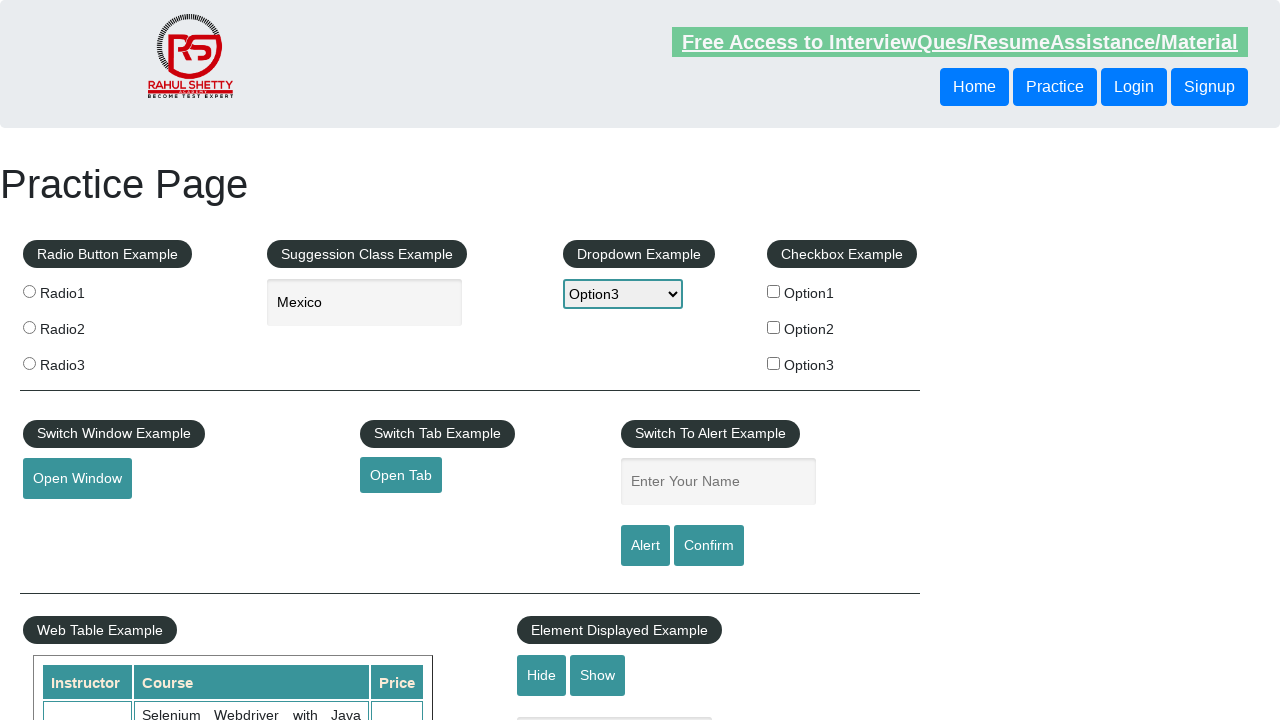

Processing table row 1
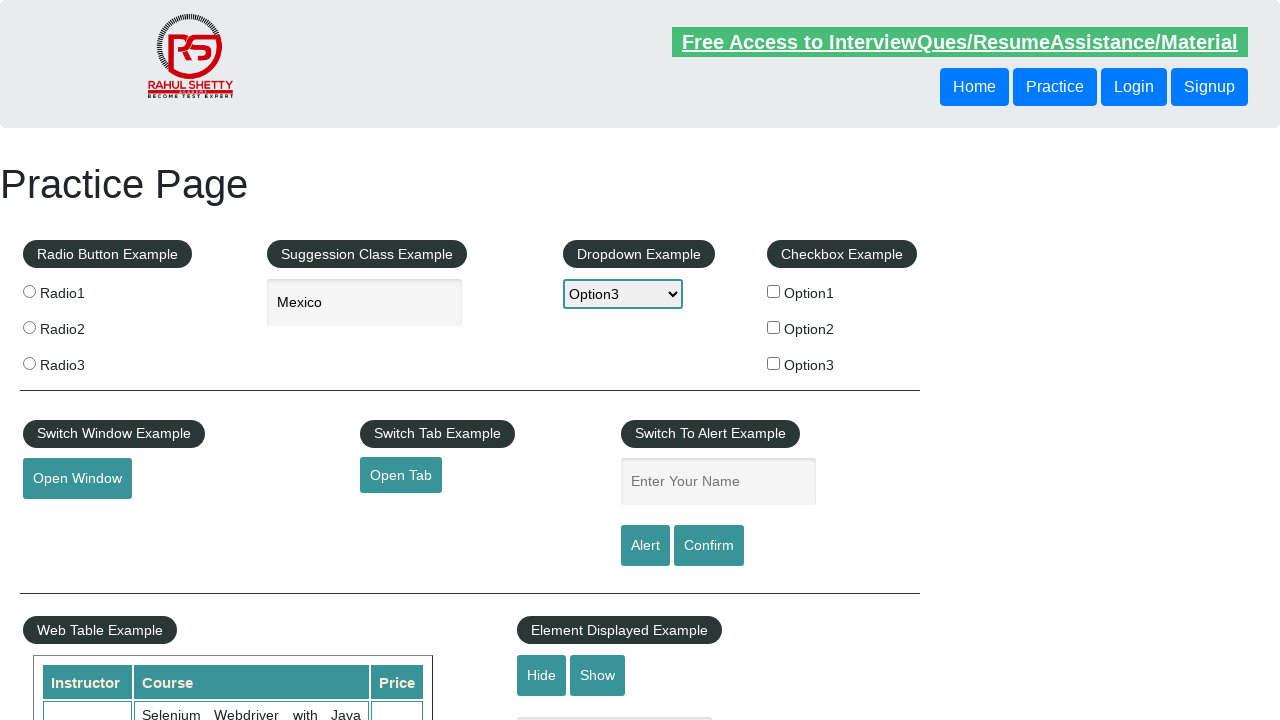

Extracted price '30' from row 1
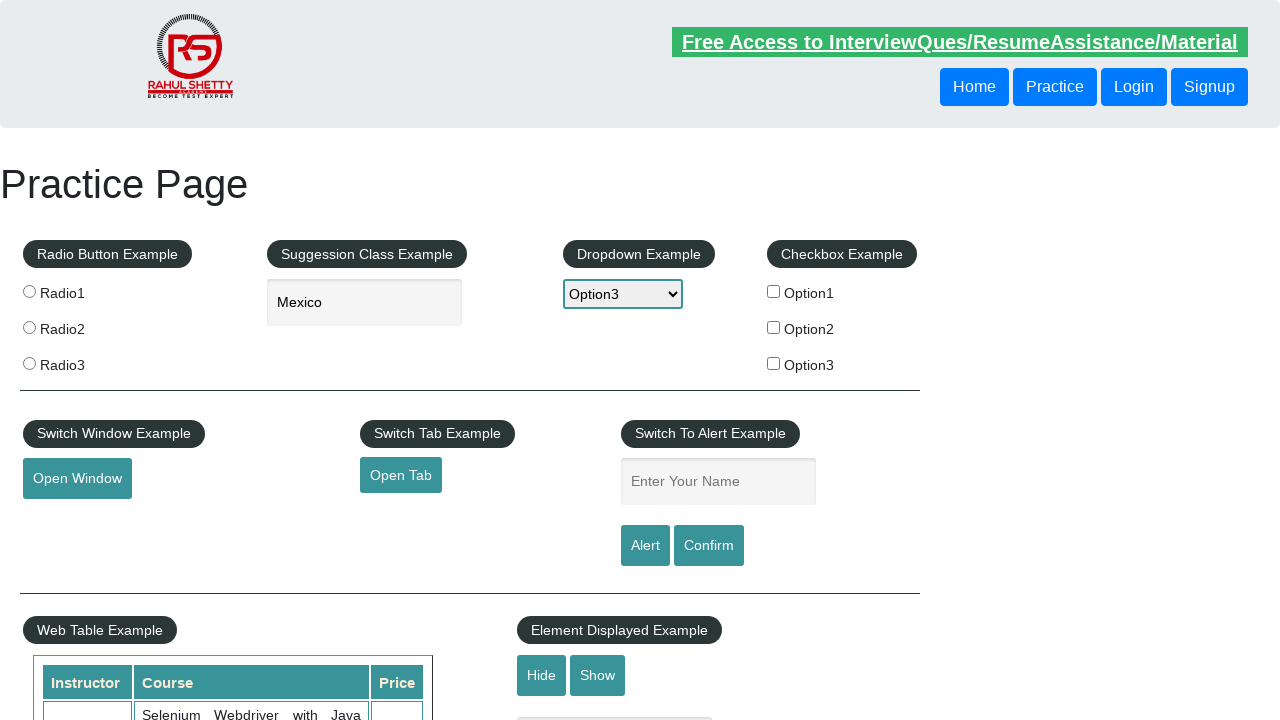

Processing table row 2
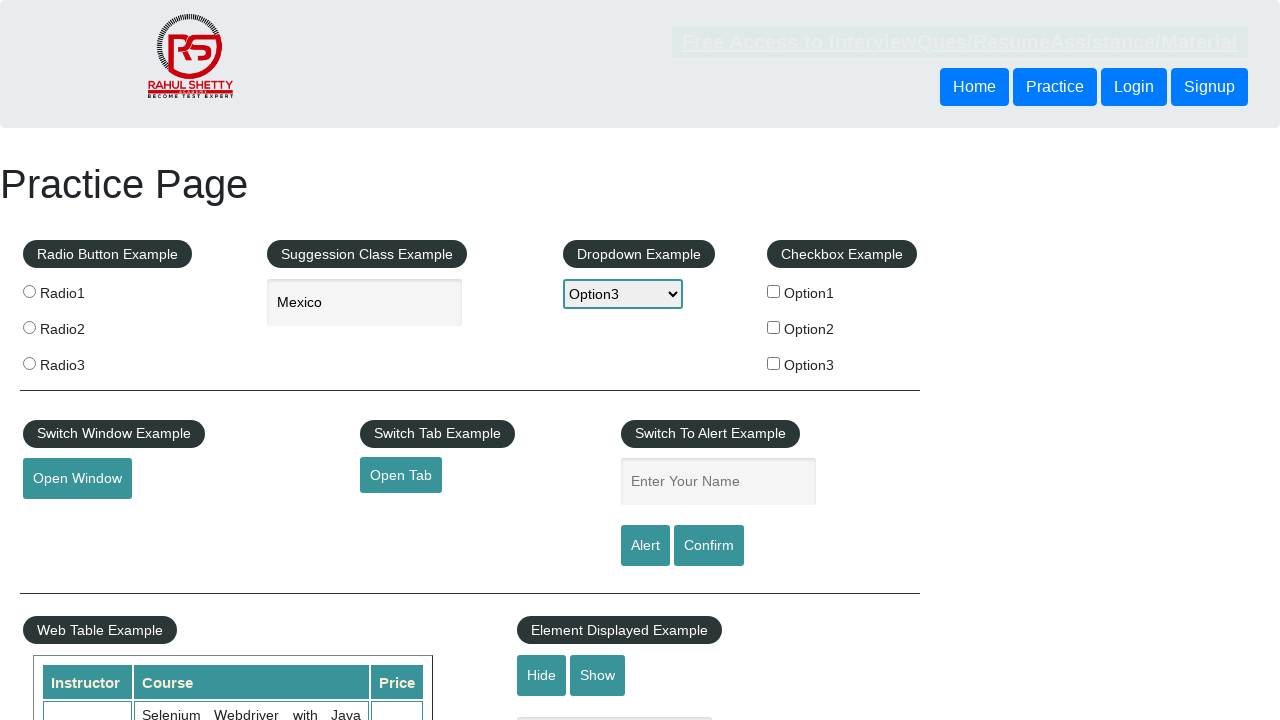

Extracted price '25' from row 2
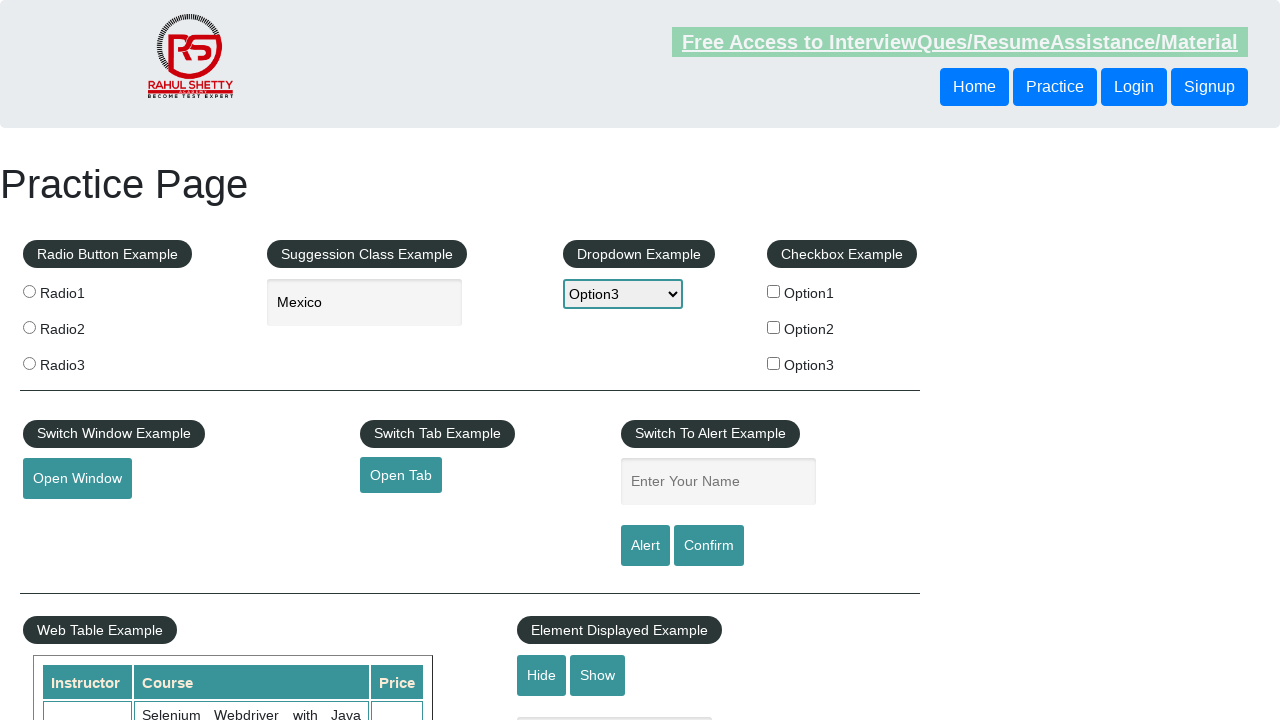

Found course with price 25 (count: 1)
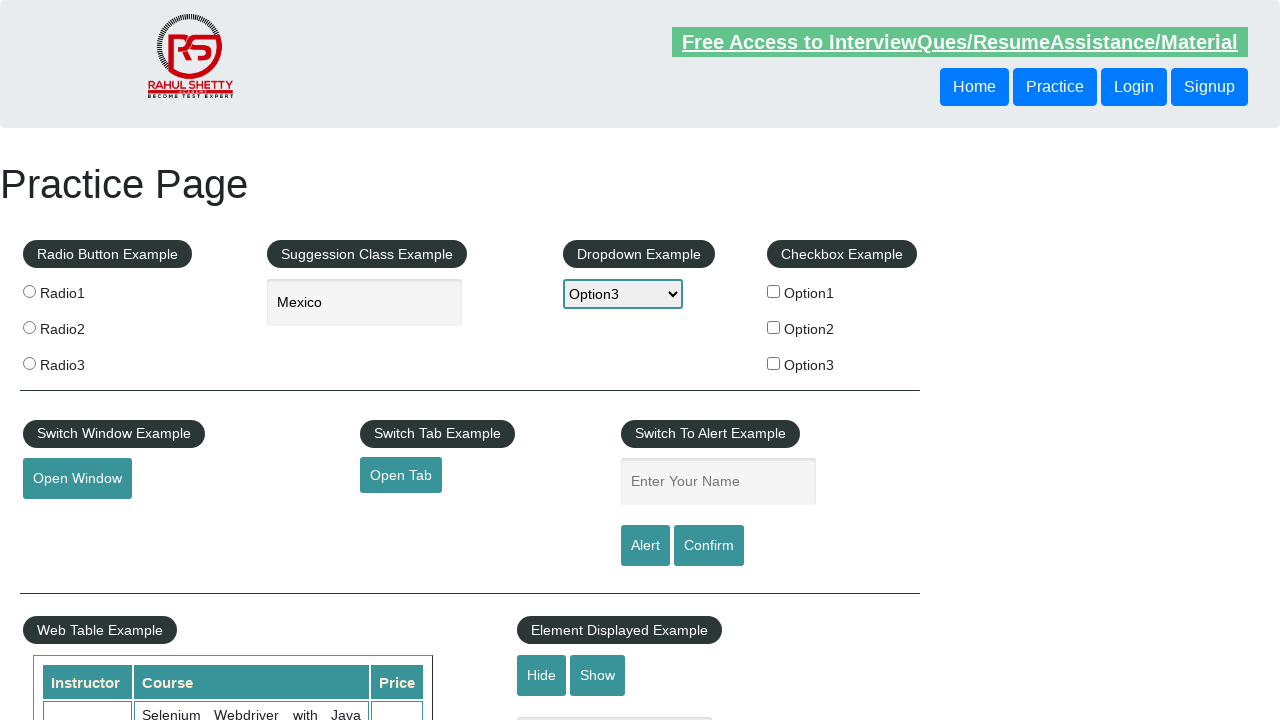

Processing table row 3
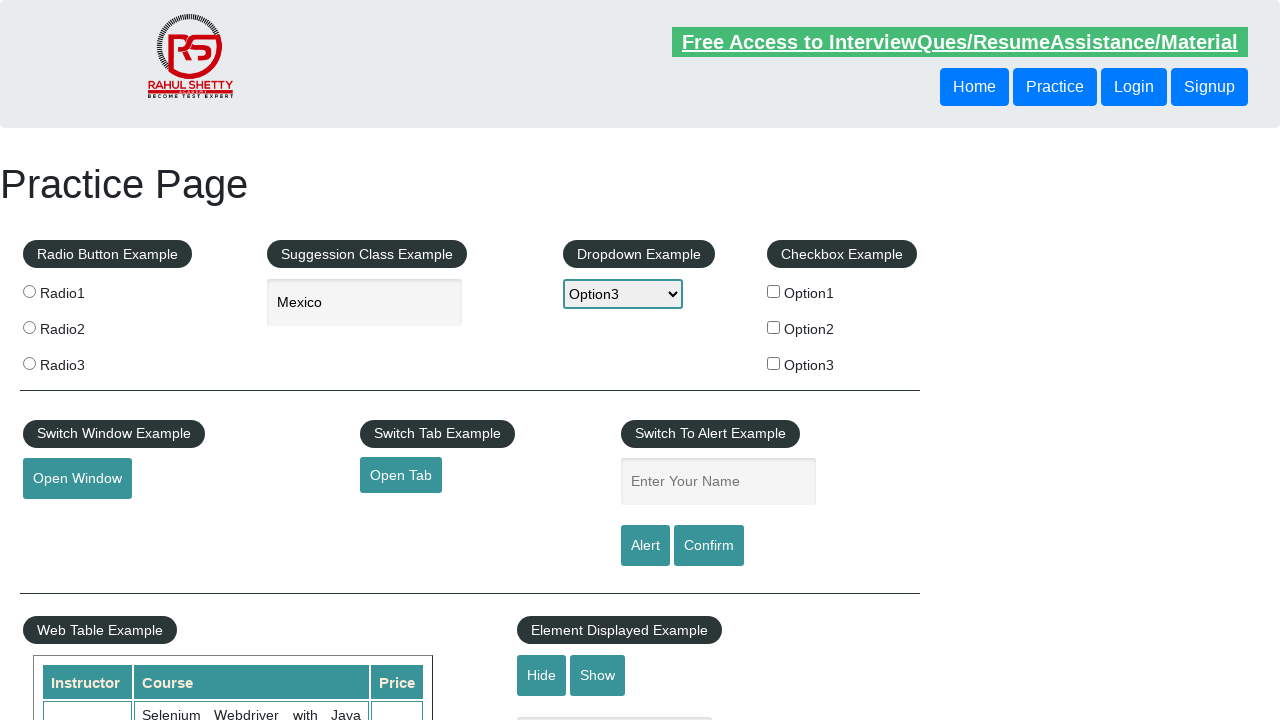

Extracted price '30' from row 3
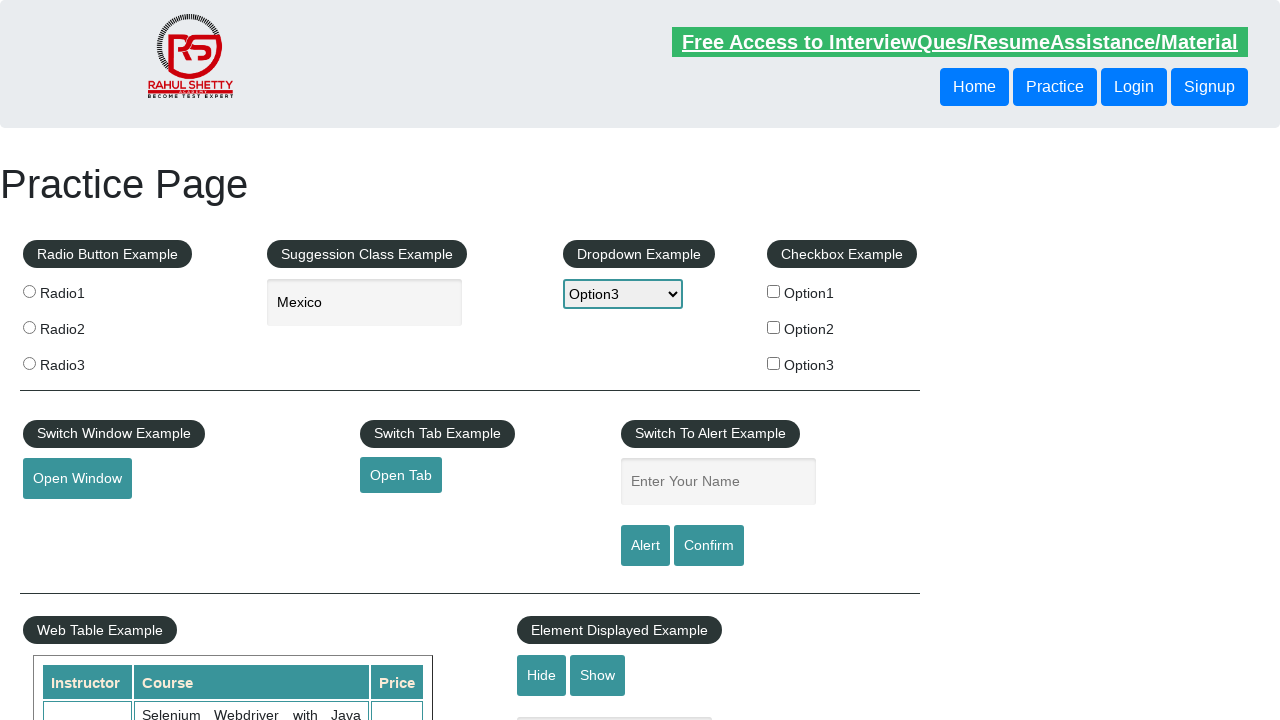

Processing table row 4
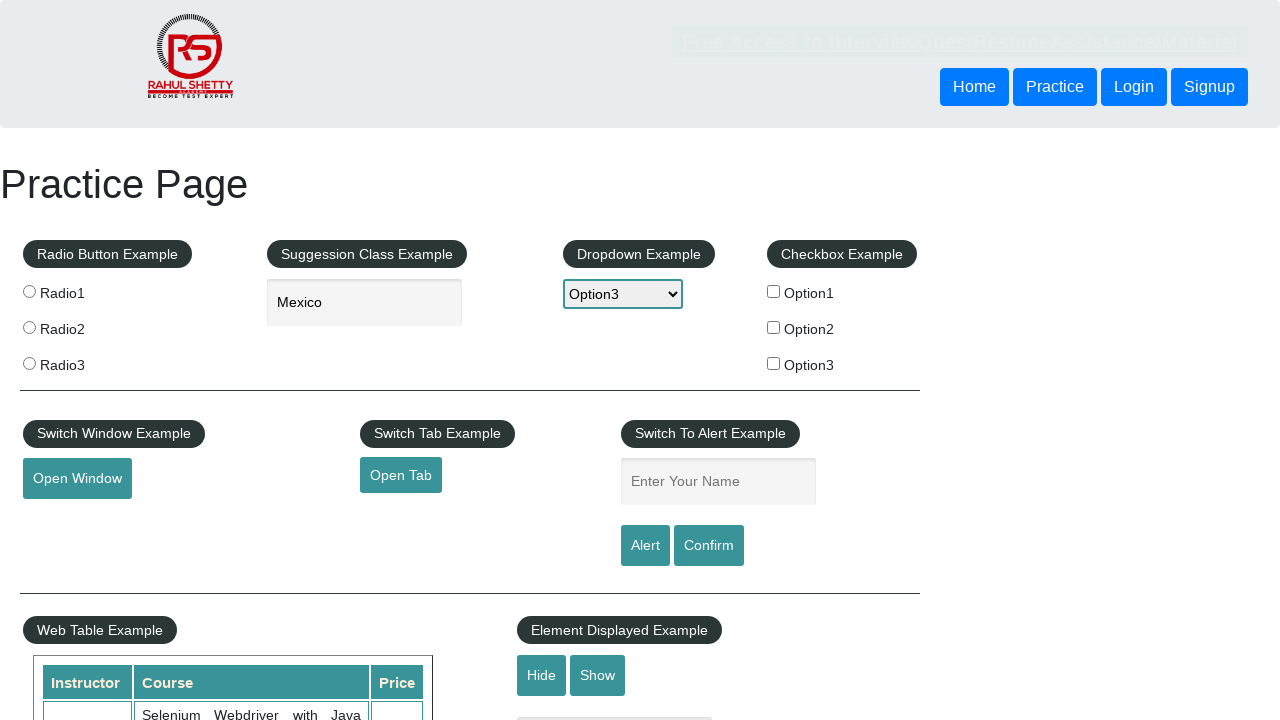

Extracted price '20' from row 4
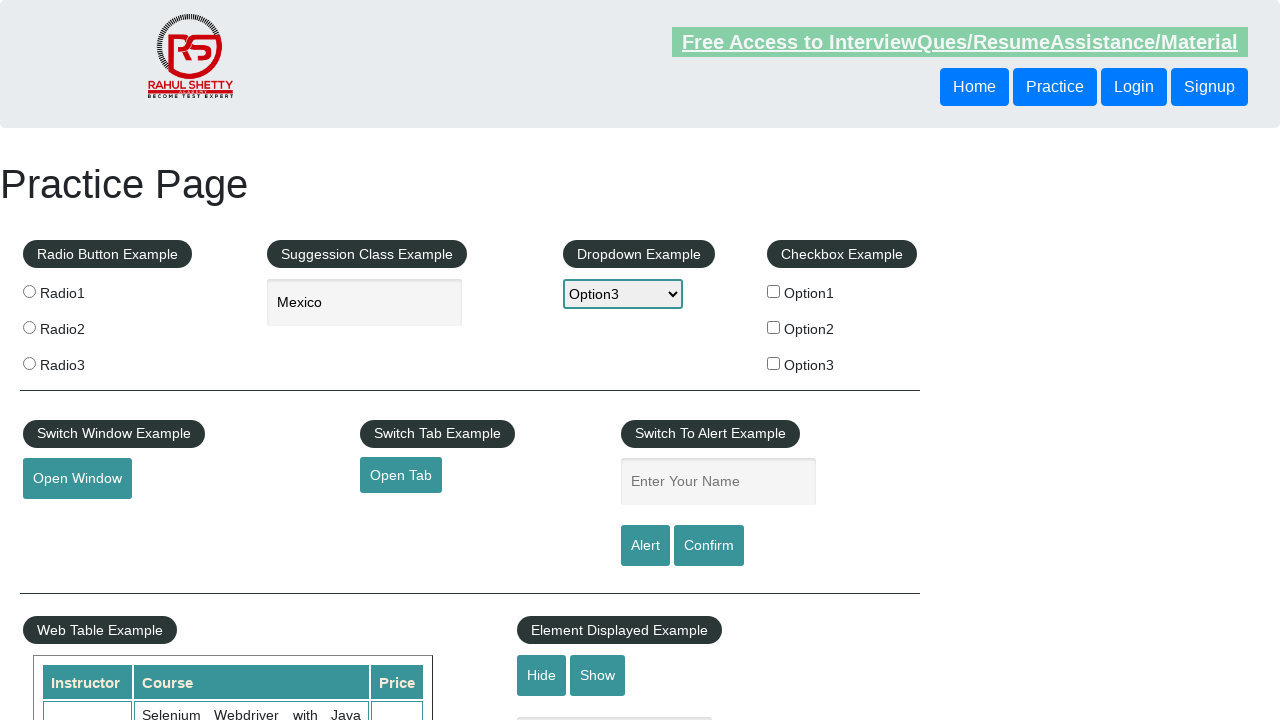

Processing table row 5
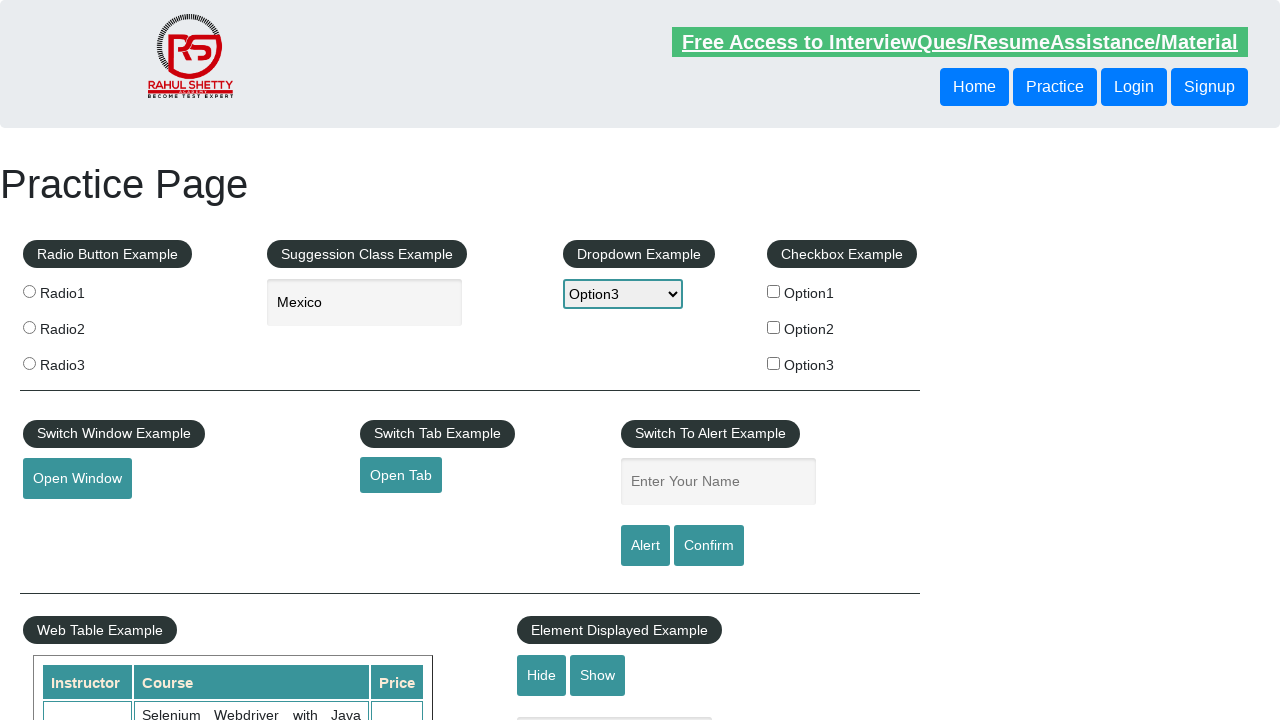

Extracted price '25' from row 5
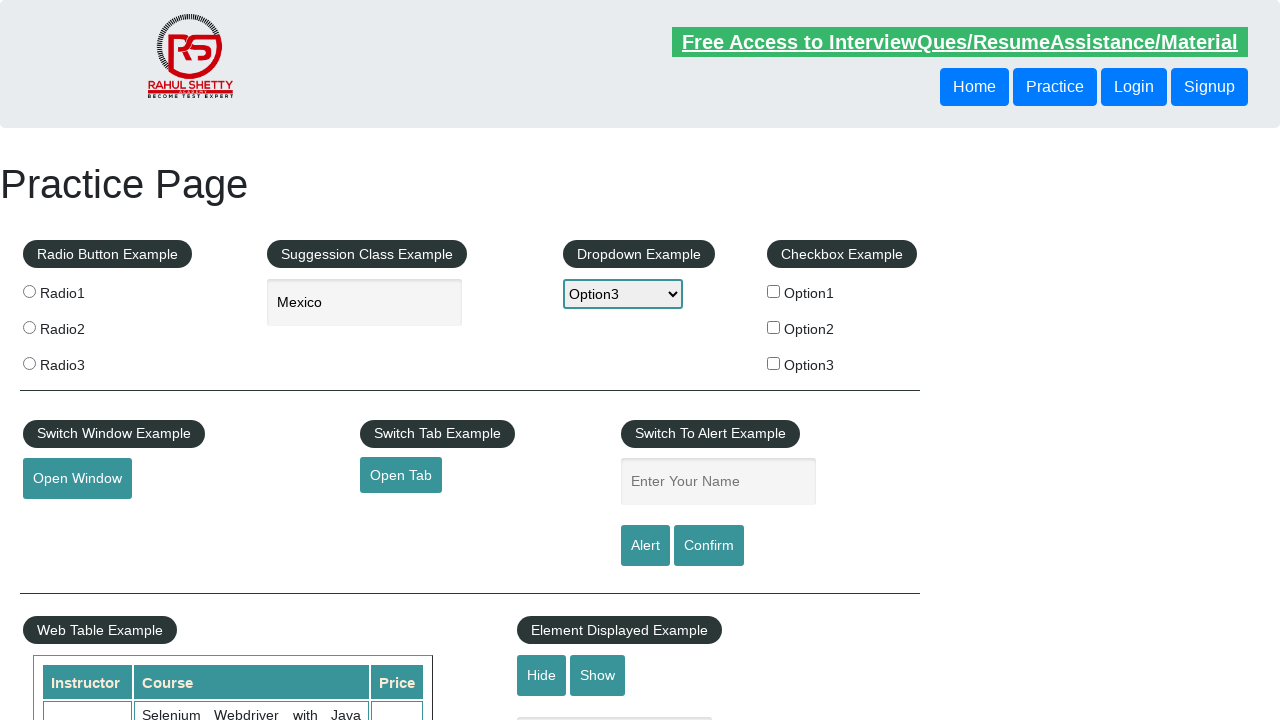

Found course with price 25 (count: 2)
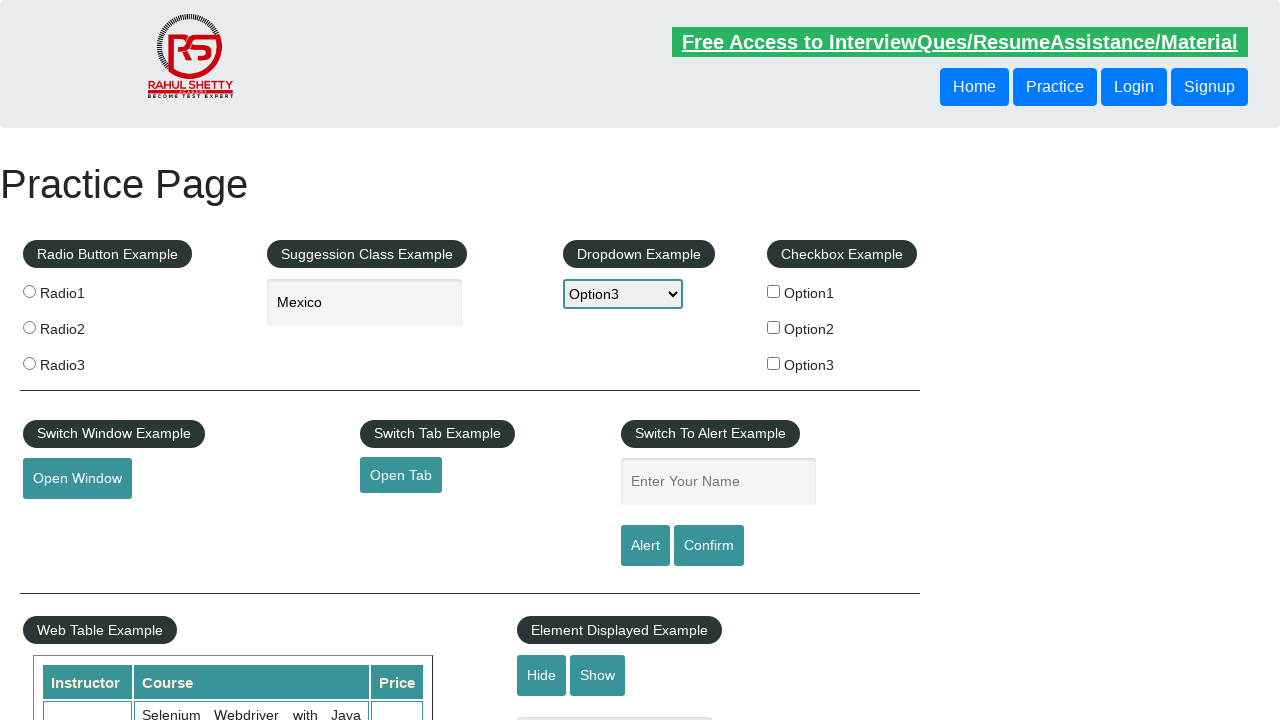

Processing table row 6
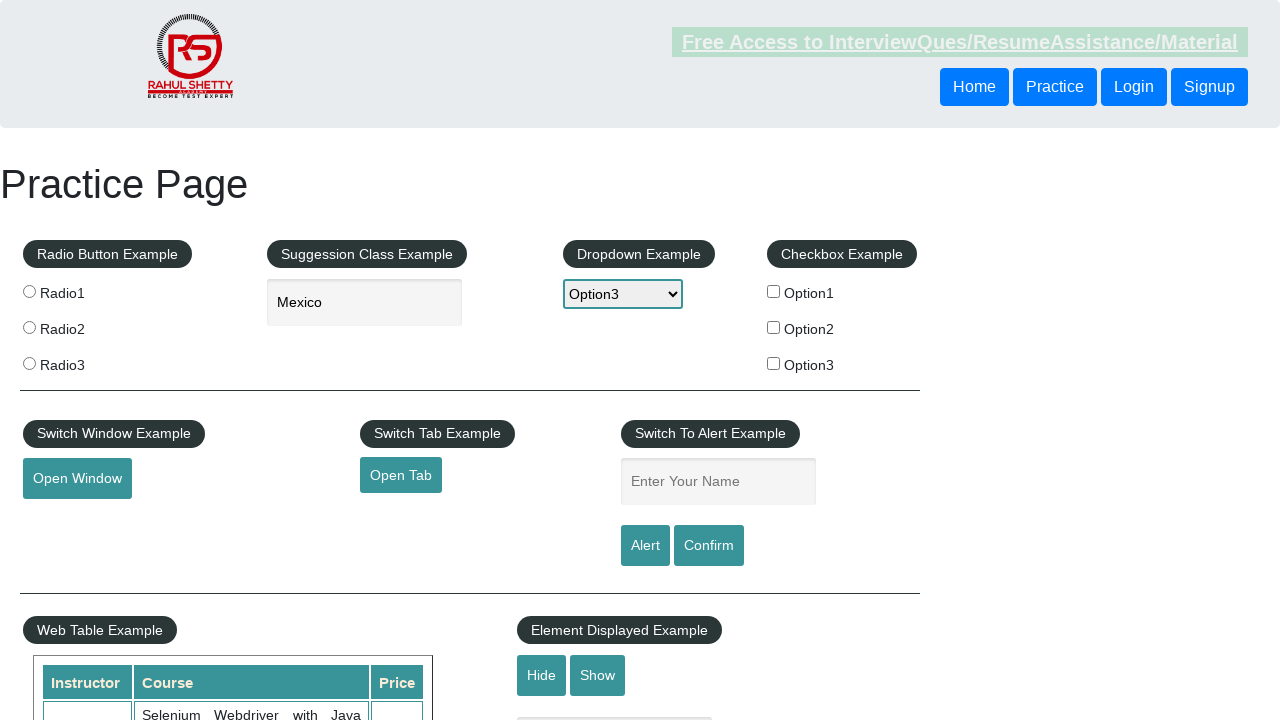

Extracted price '35' from row 6
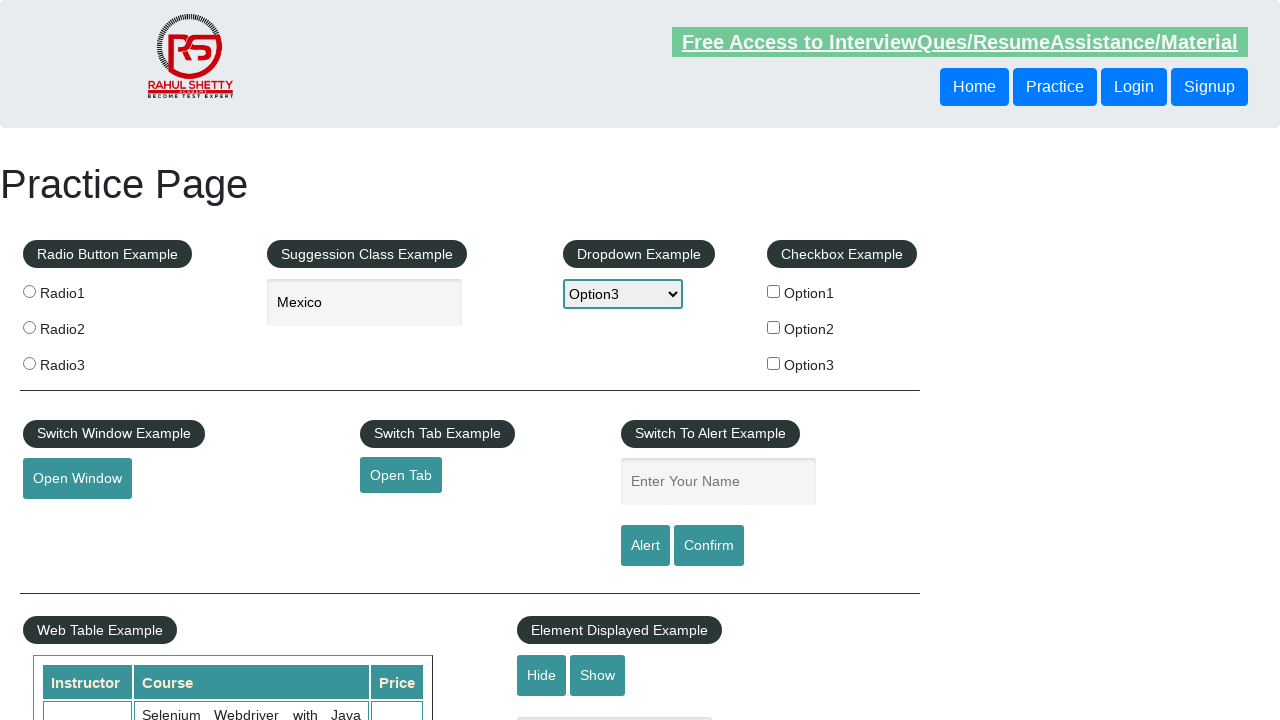

Processing table row 7
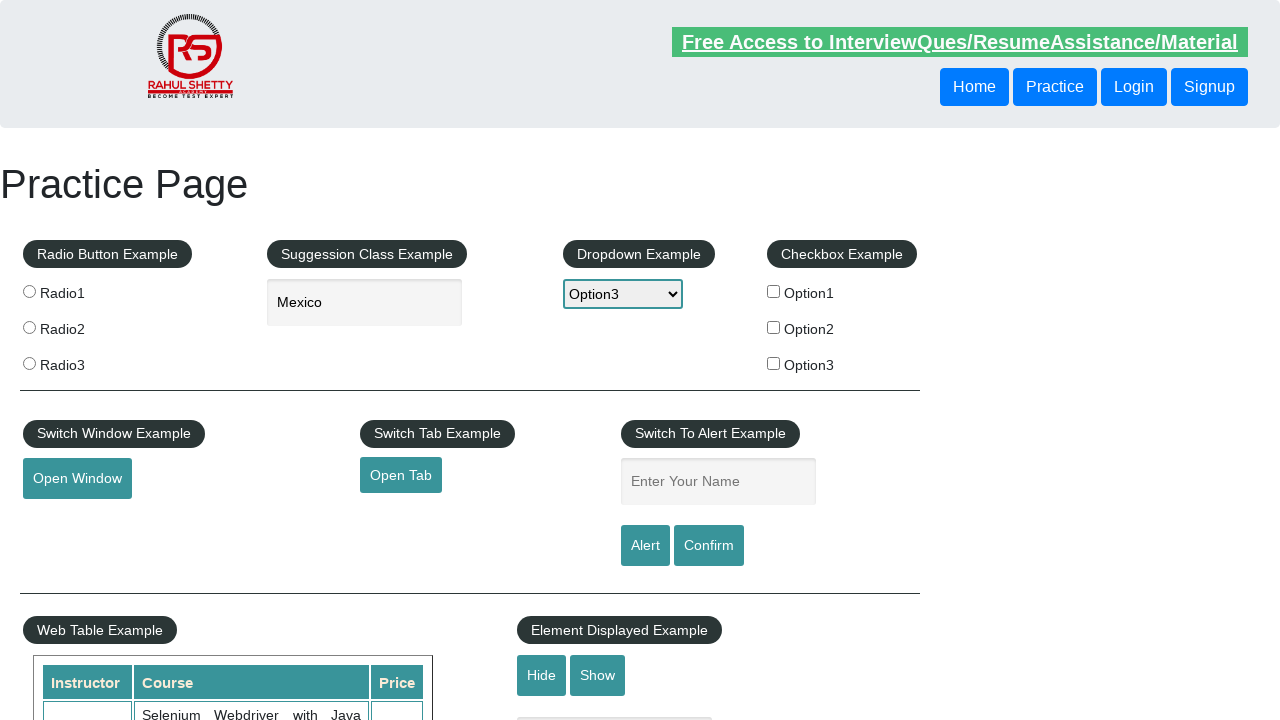

Extracted price '25' from row 7
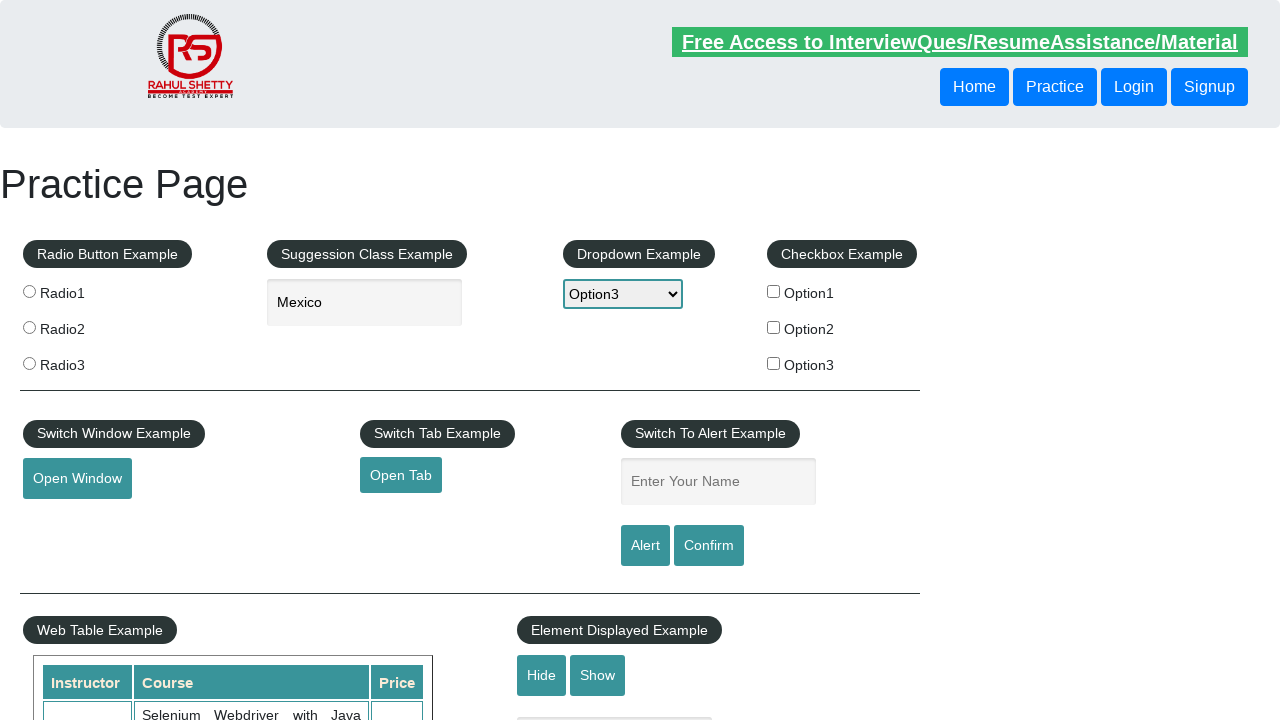

Found course with price 25 (count: 3)
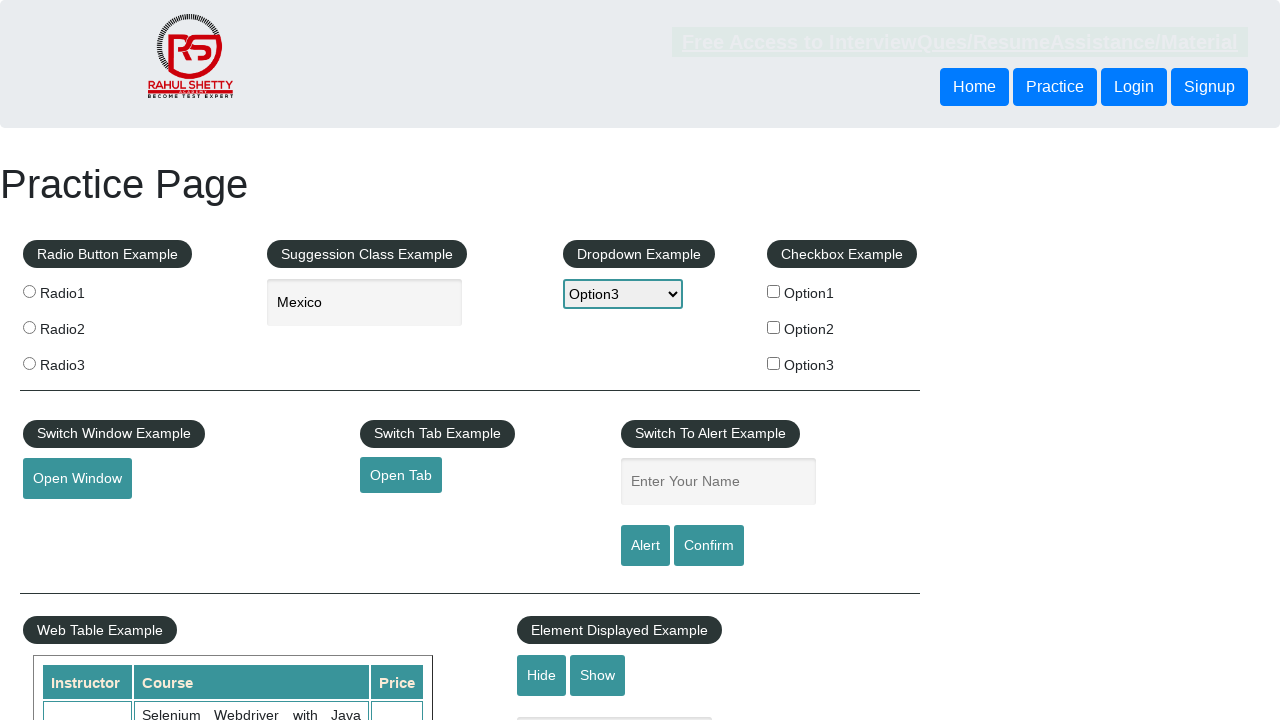

Processing table row 8
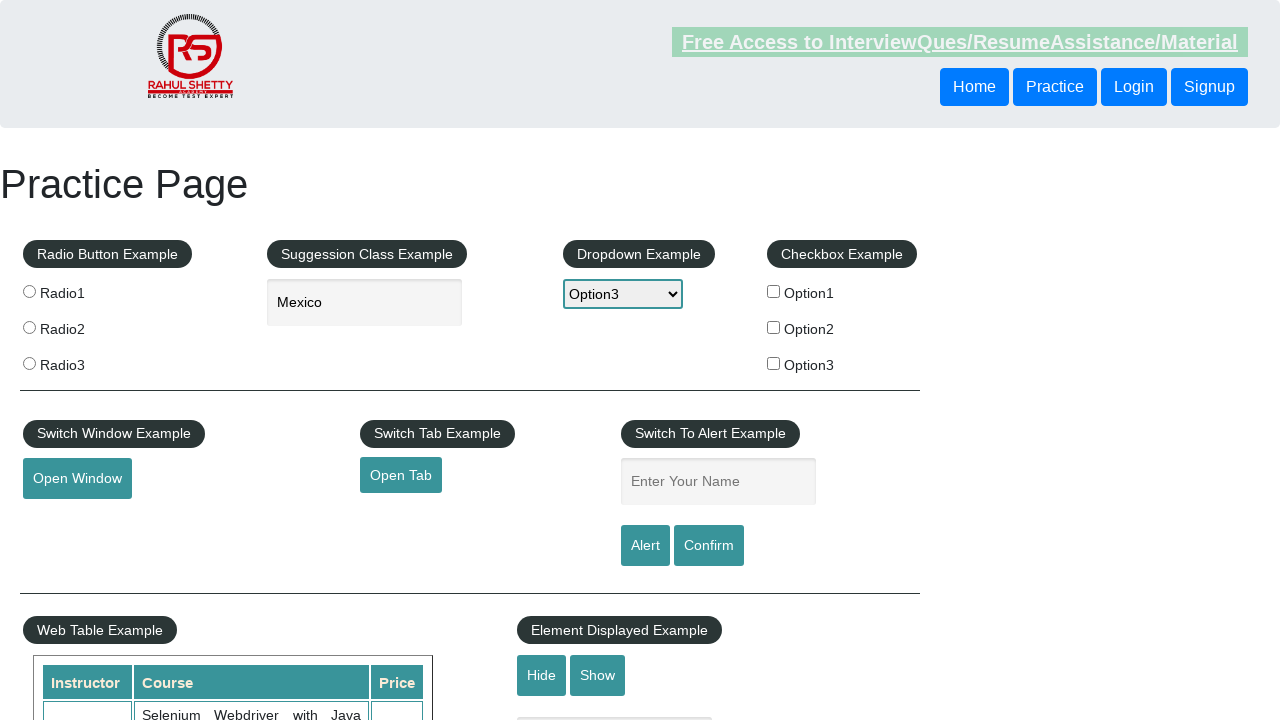

Extracted price '25' from row 8
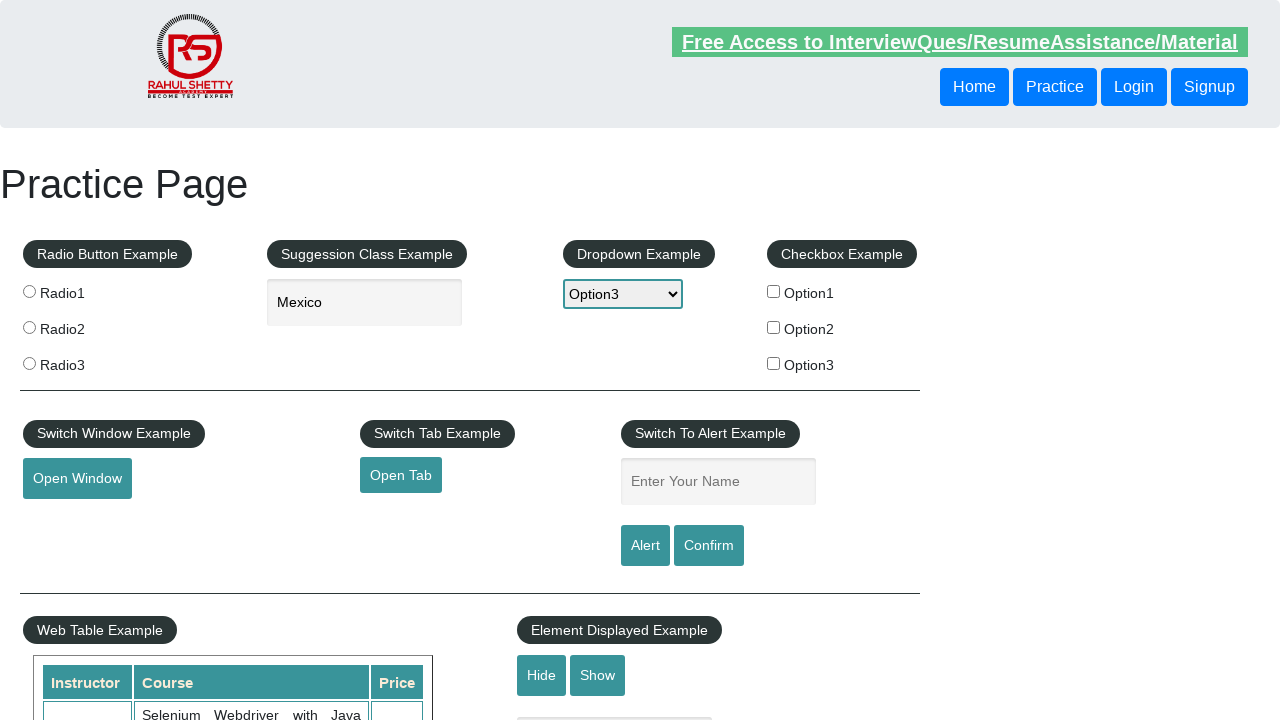

Found course with price 25 (count: 4)
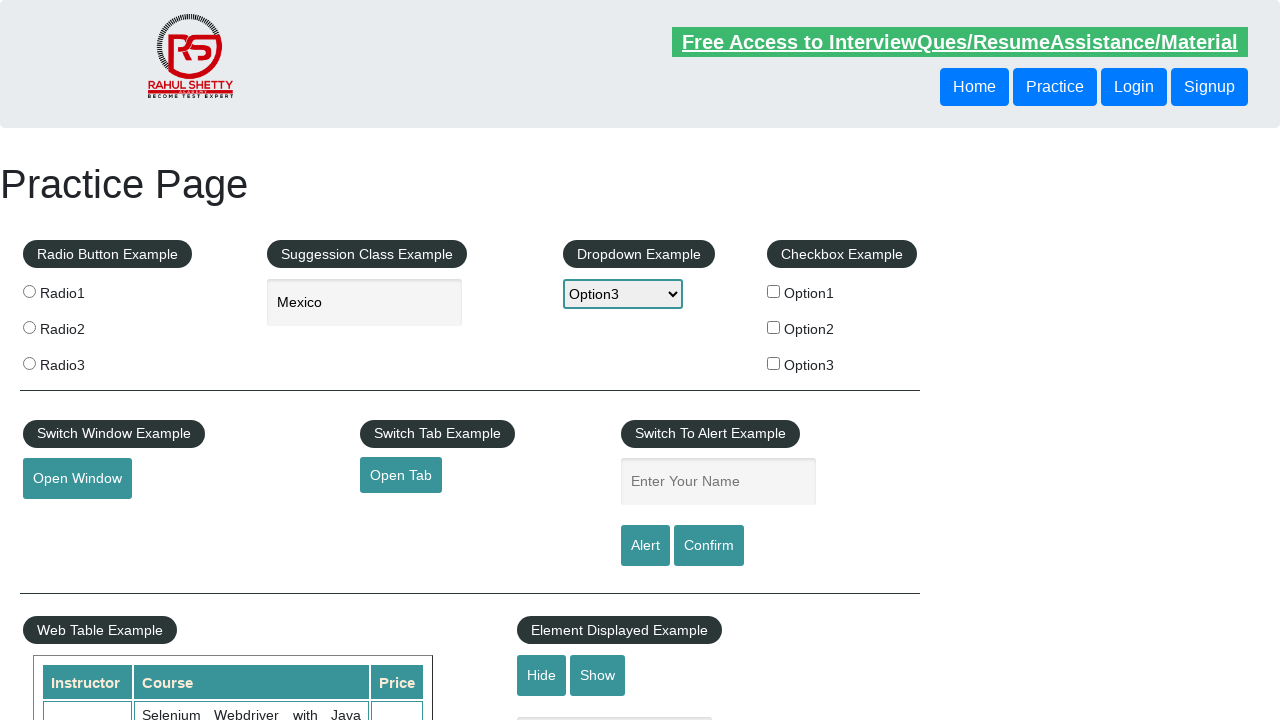

Processing table row 9
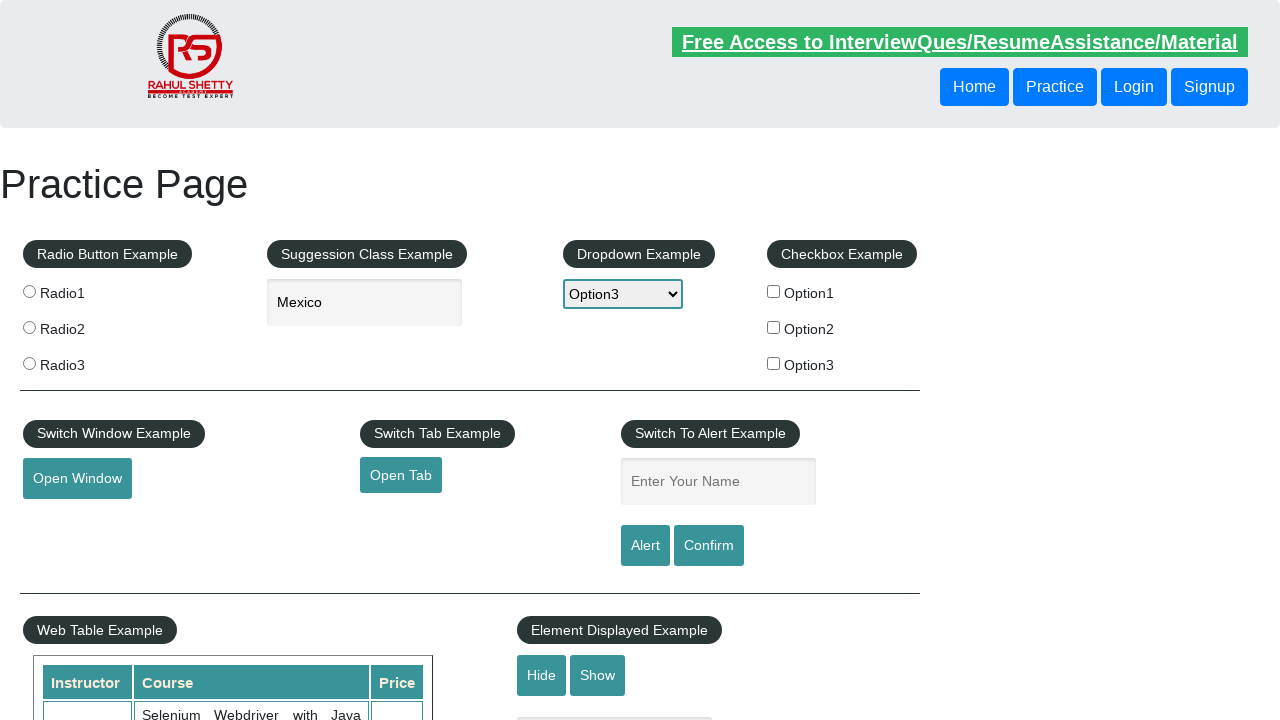

Extracted price '20' from row 9
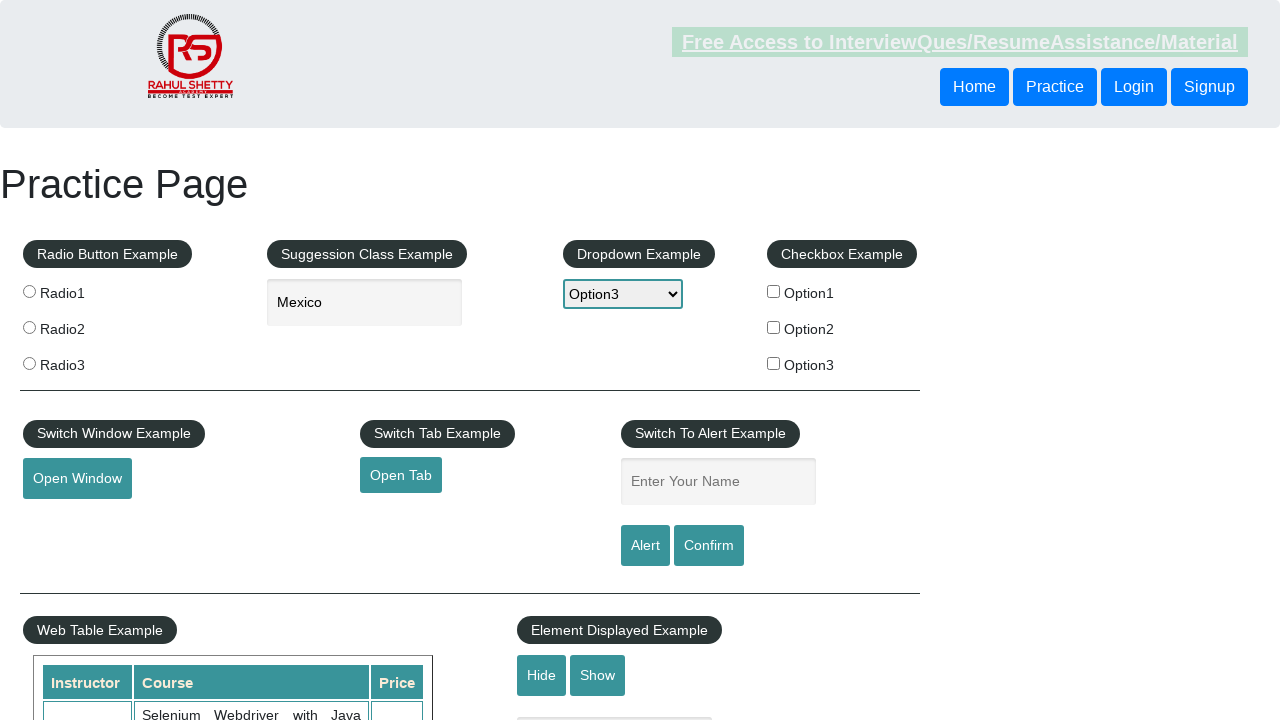

Processing table row 10
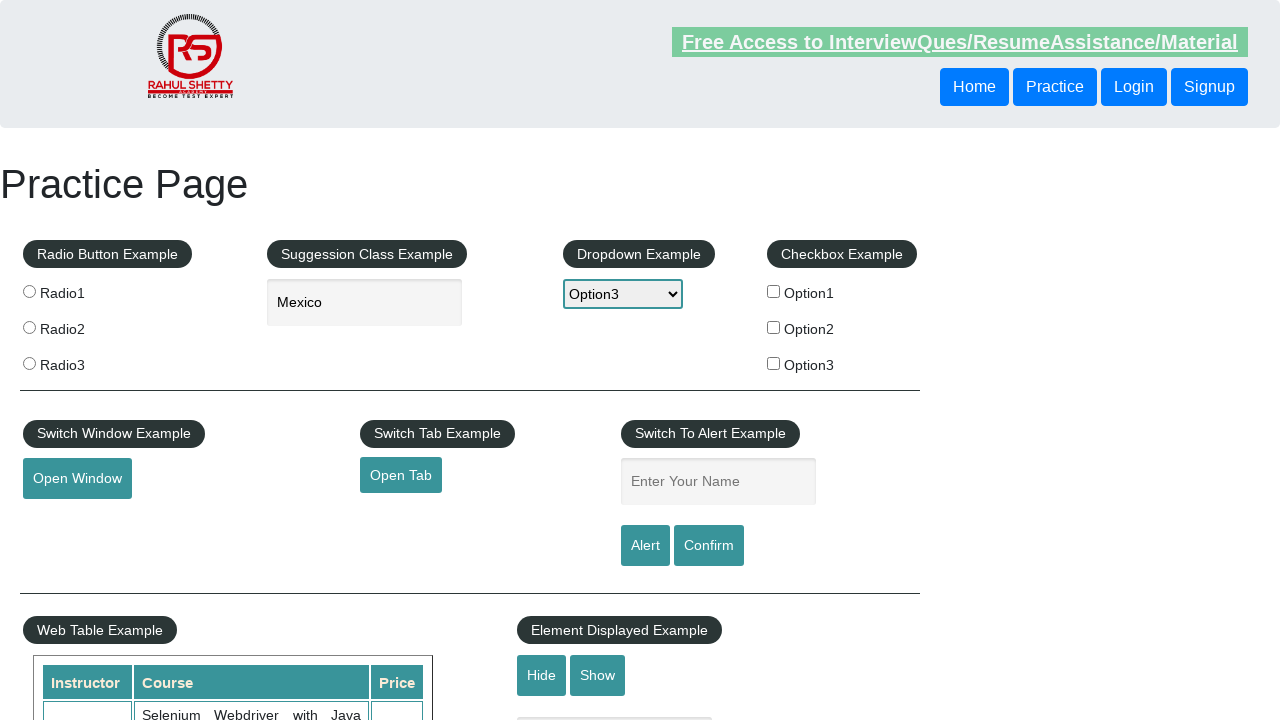

Extracted price '0' from row 10
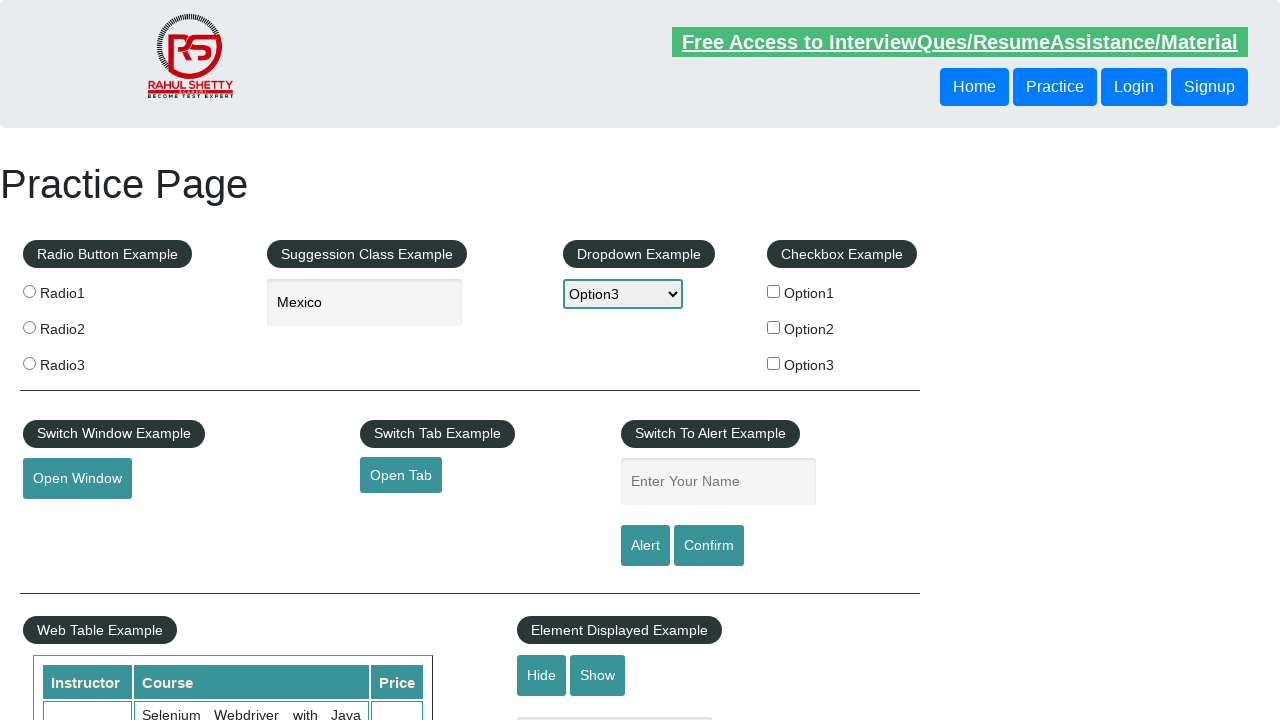

Processing table row 11
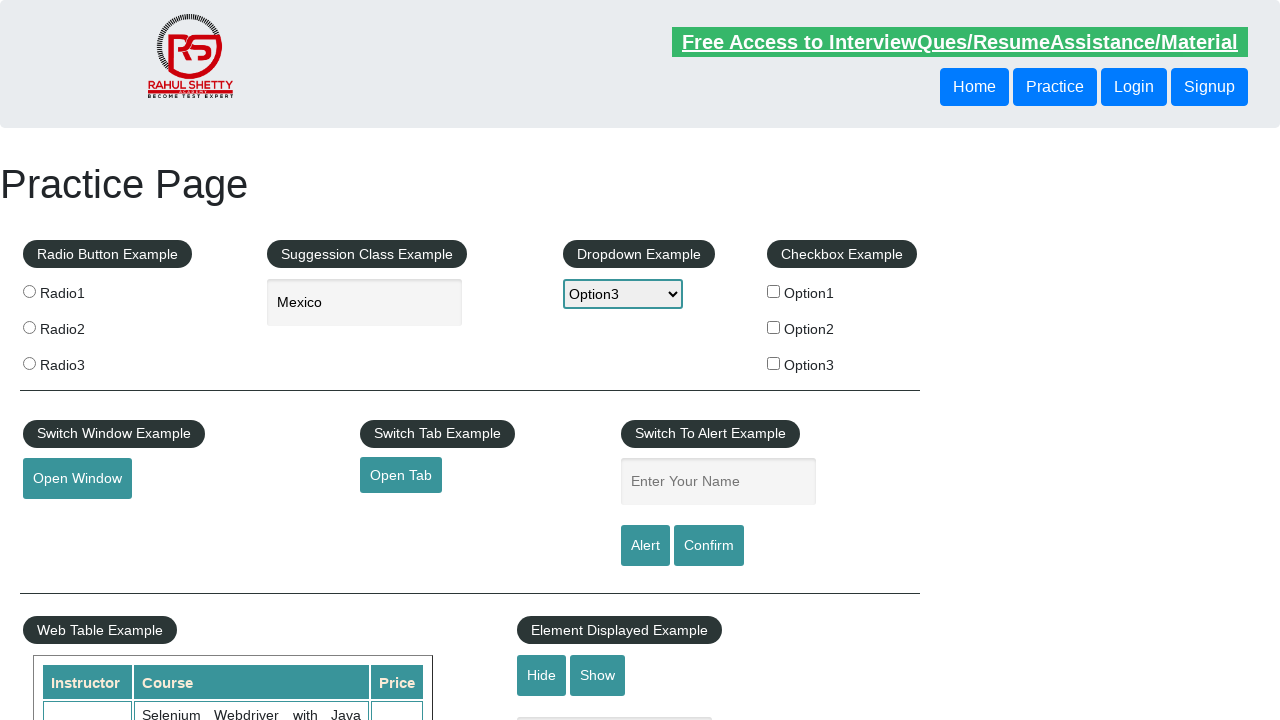

Extracted price 'Chennai' from row 11
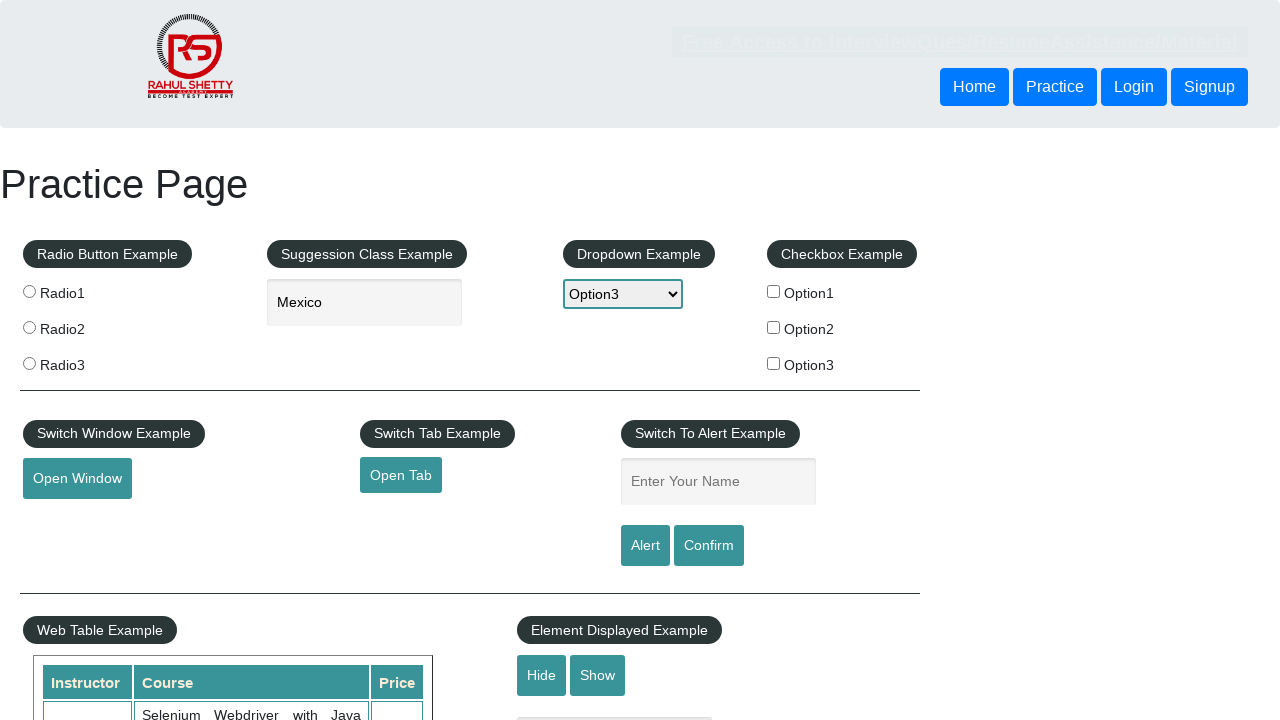

Processing table row 12
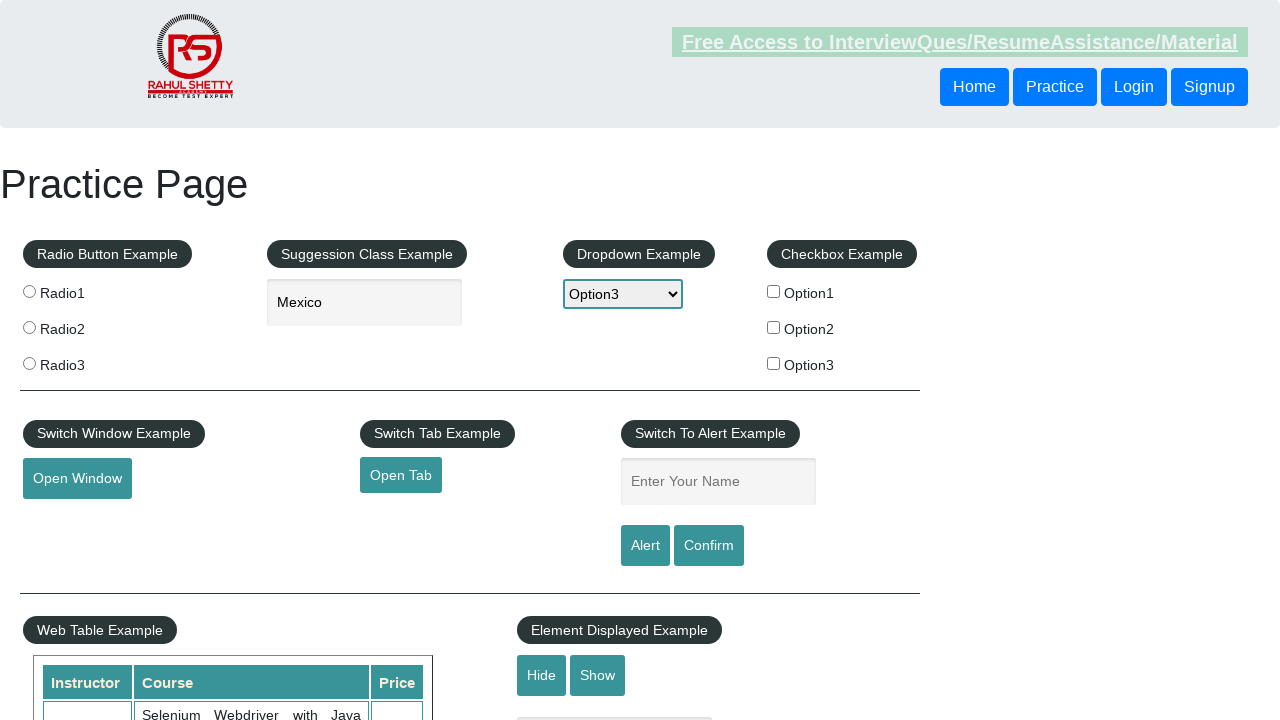

Extracted price 'Bengaluru' from row 12
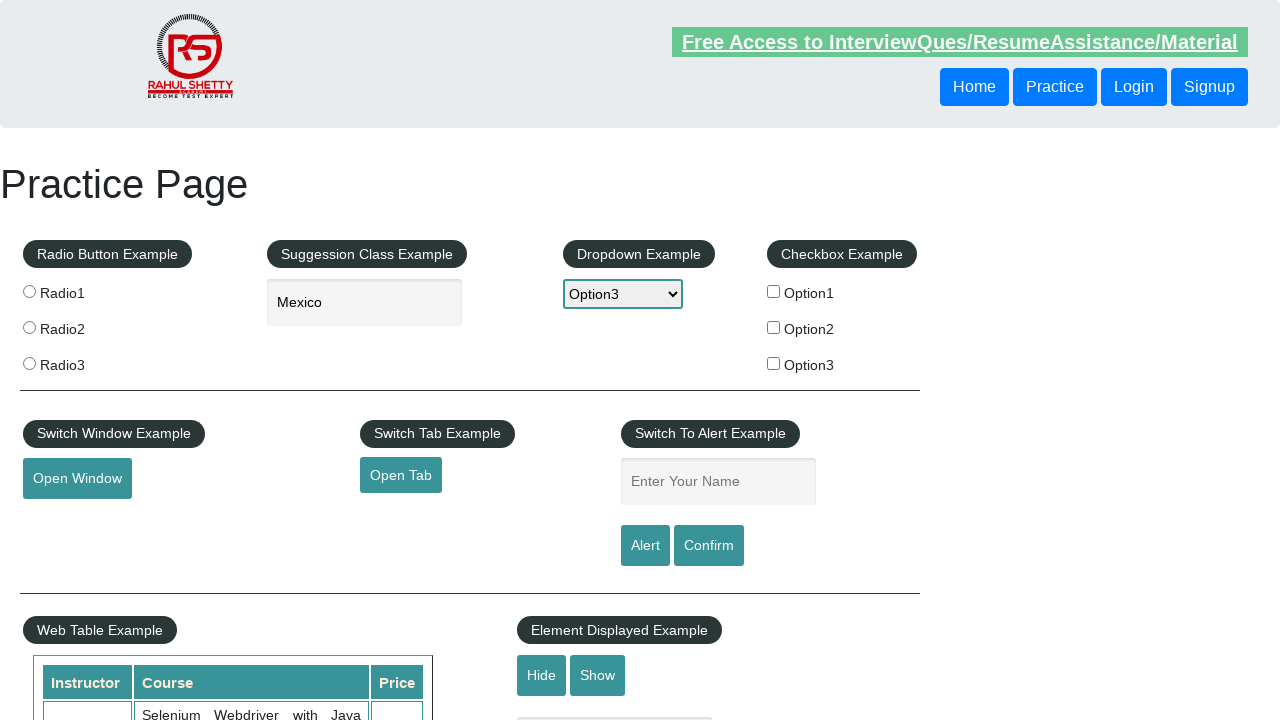

Processing table row 13
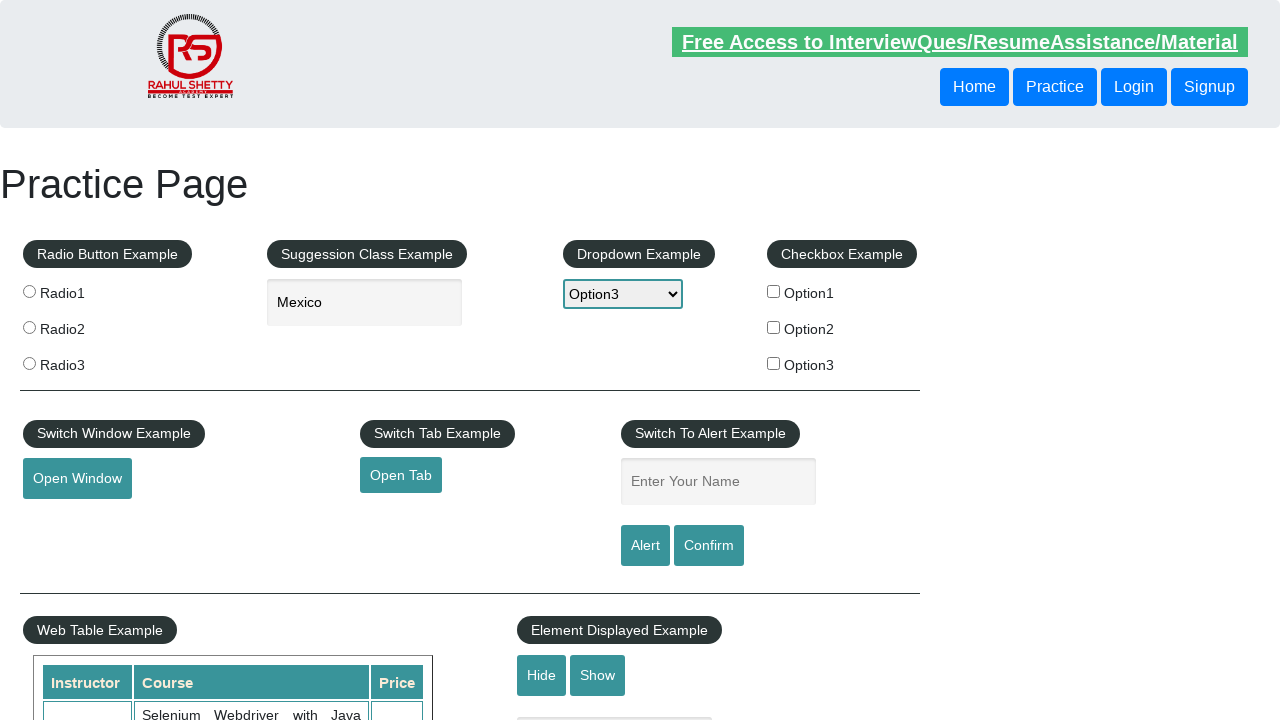

Extracted price 'Kolkata' from row 13
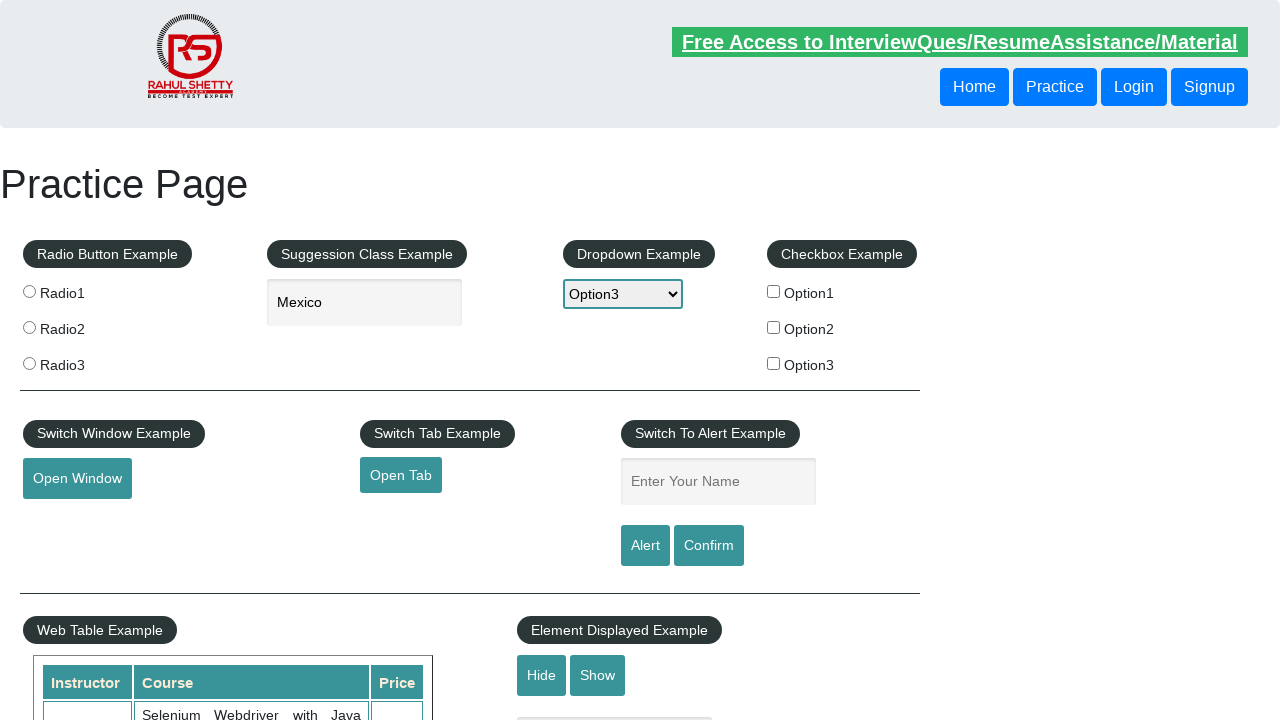

Processing table row 14
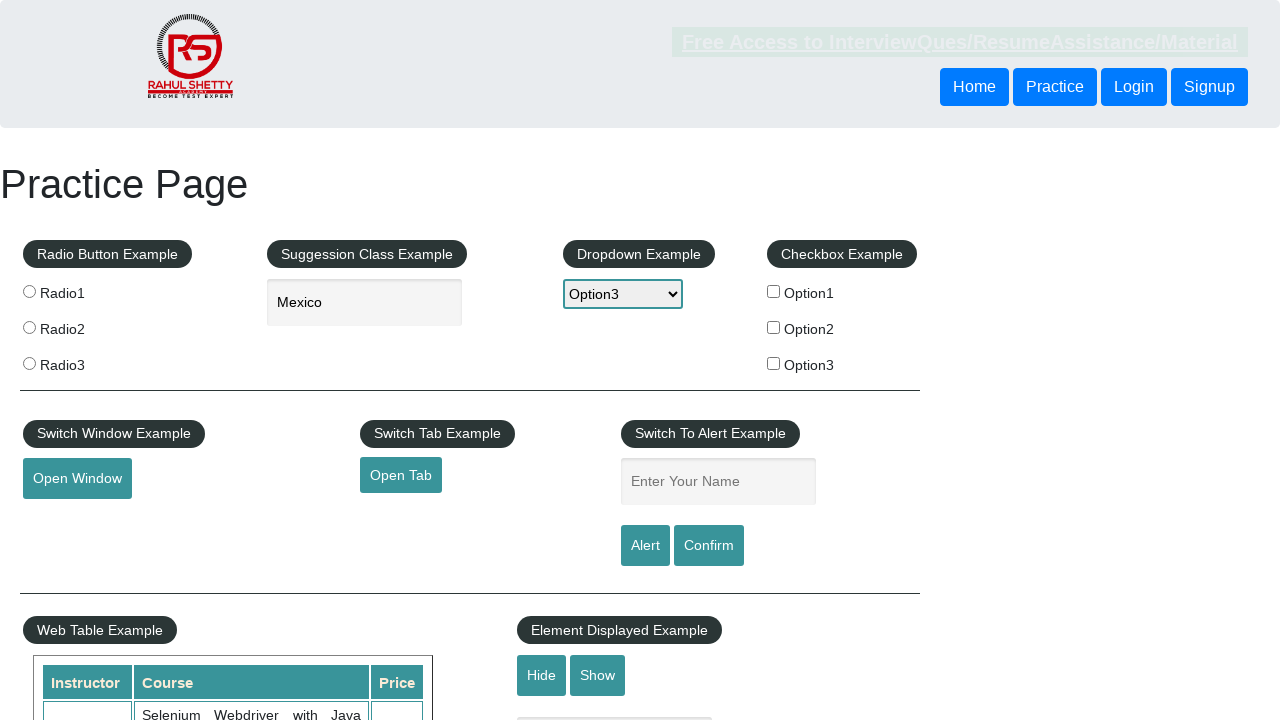

Extracted price 'Chennai' from row 14
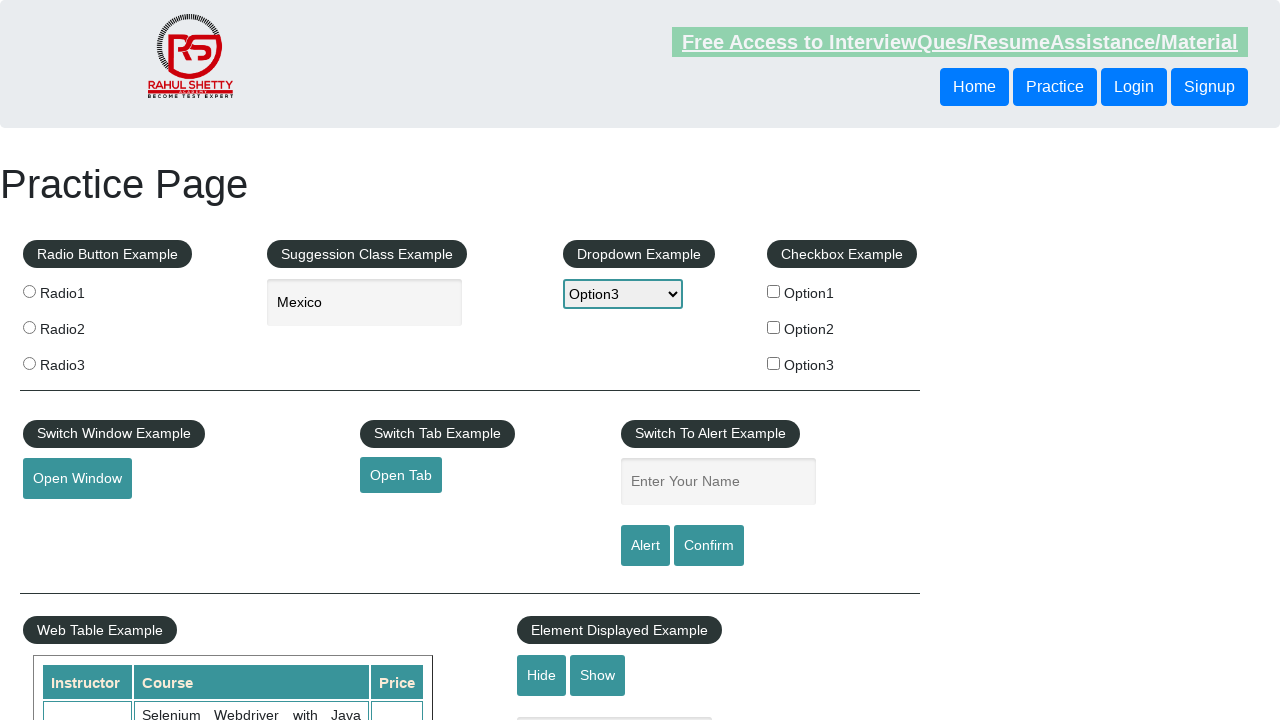

Processing table row 15
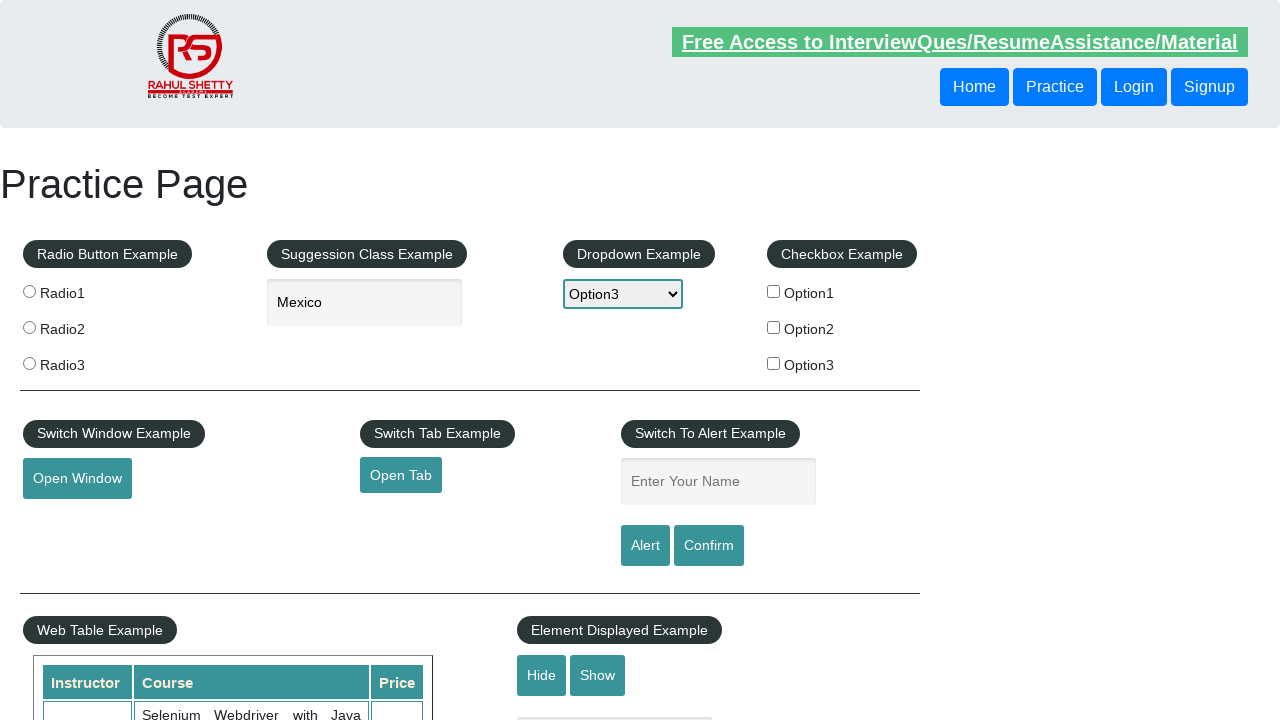

Extracted price 'Pune' from row 15
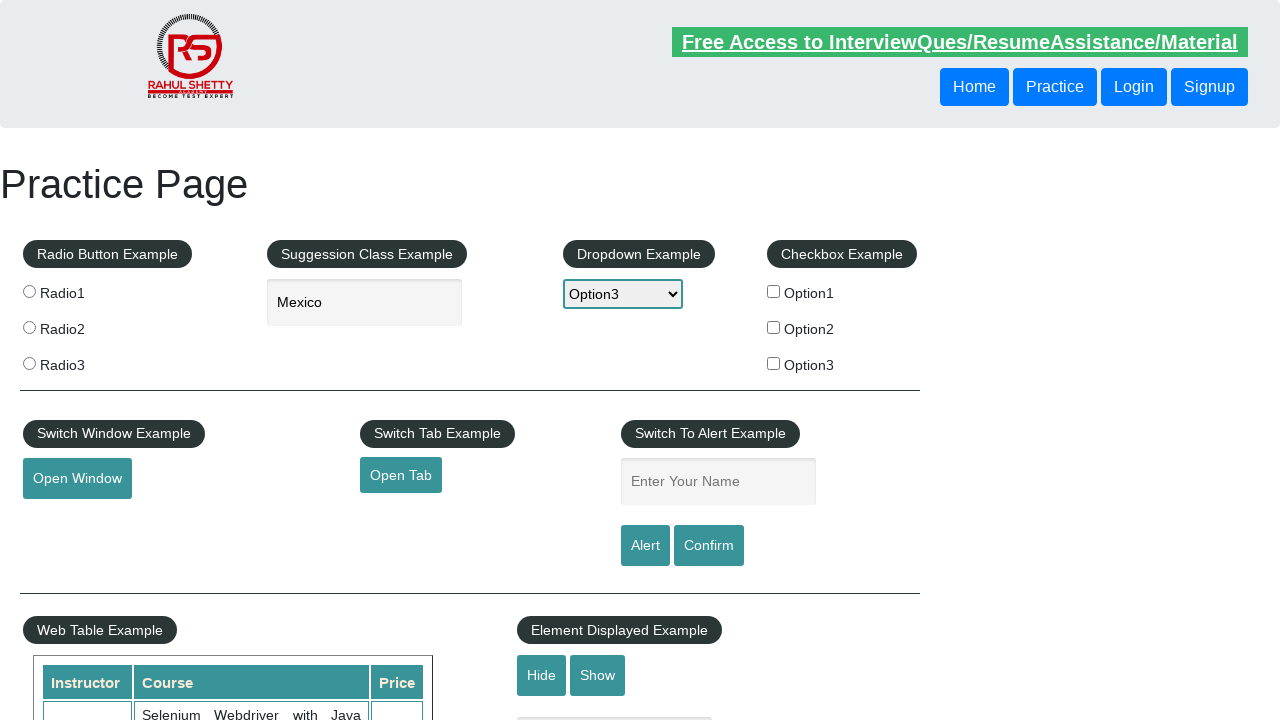

Processing table row 16
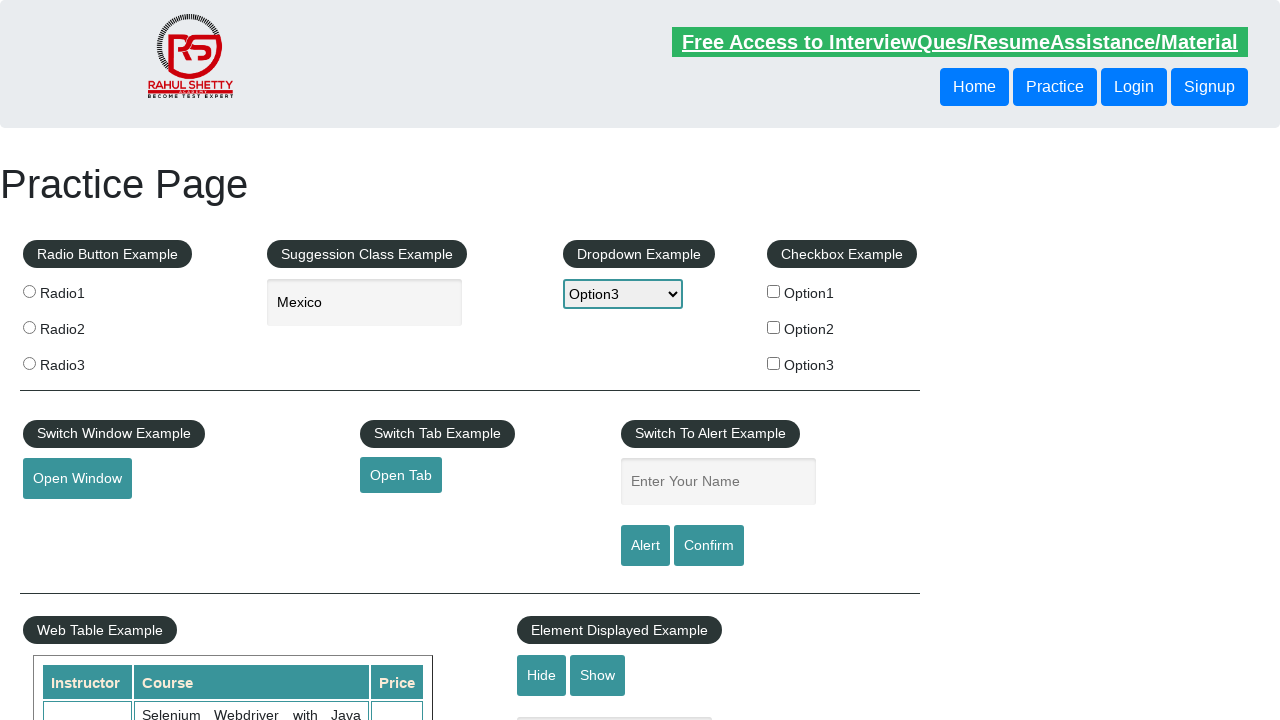

Extracted price 'Chennai' from row 16
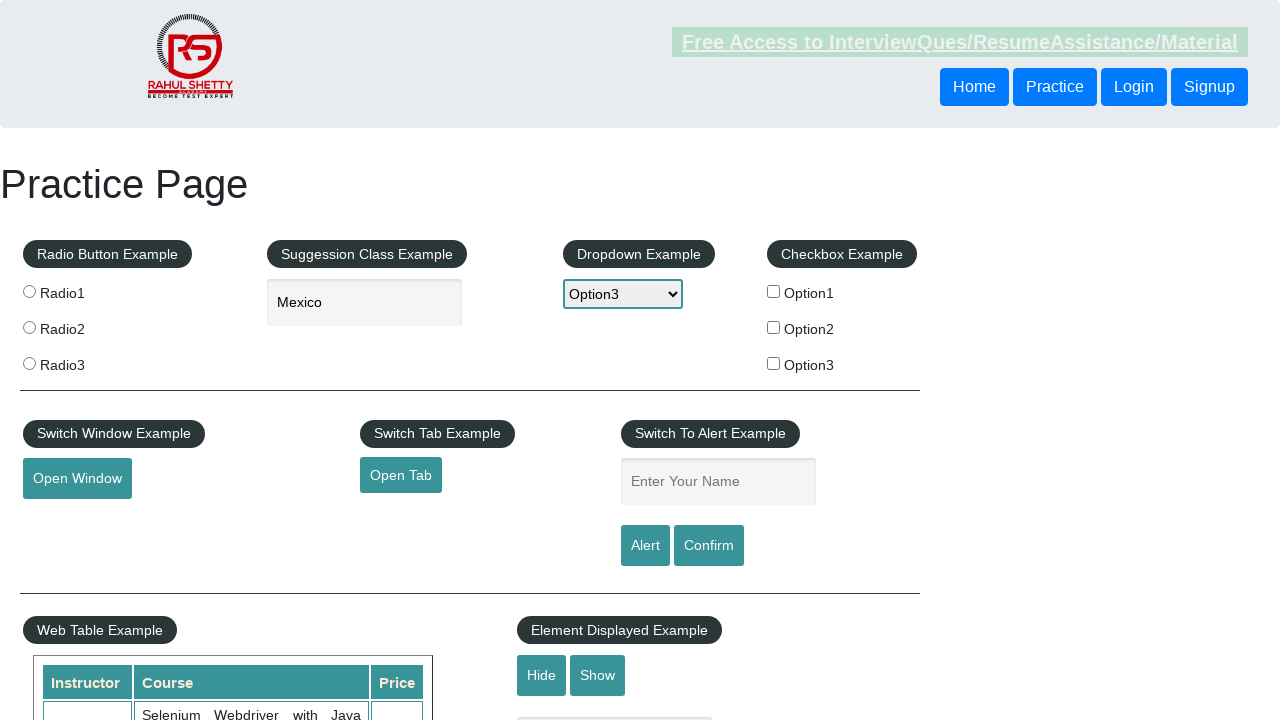

Processing table row 17
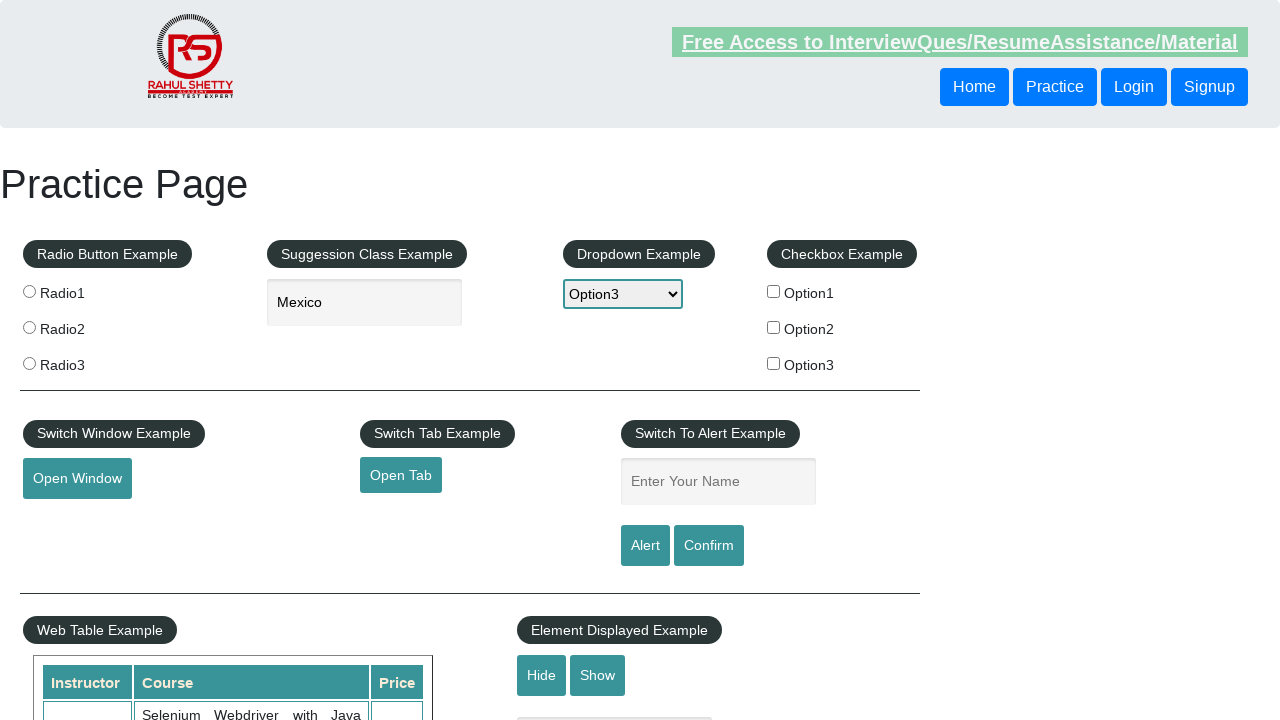

Extracted price 'Mumbai' from row 17
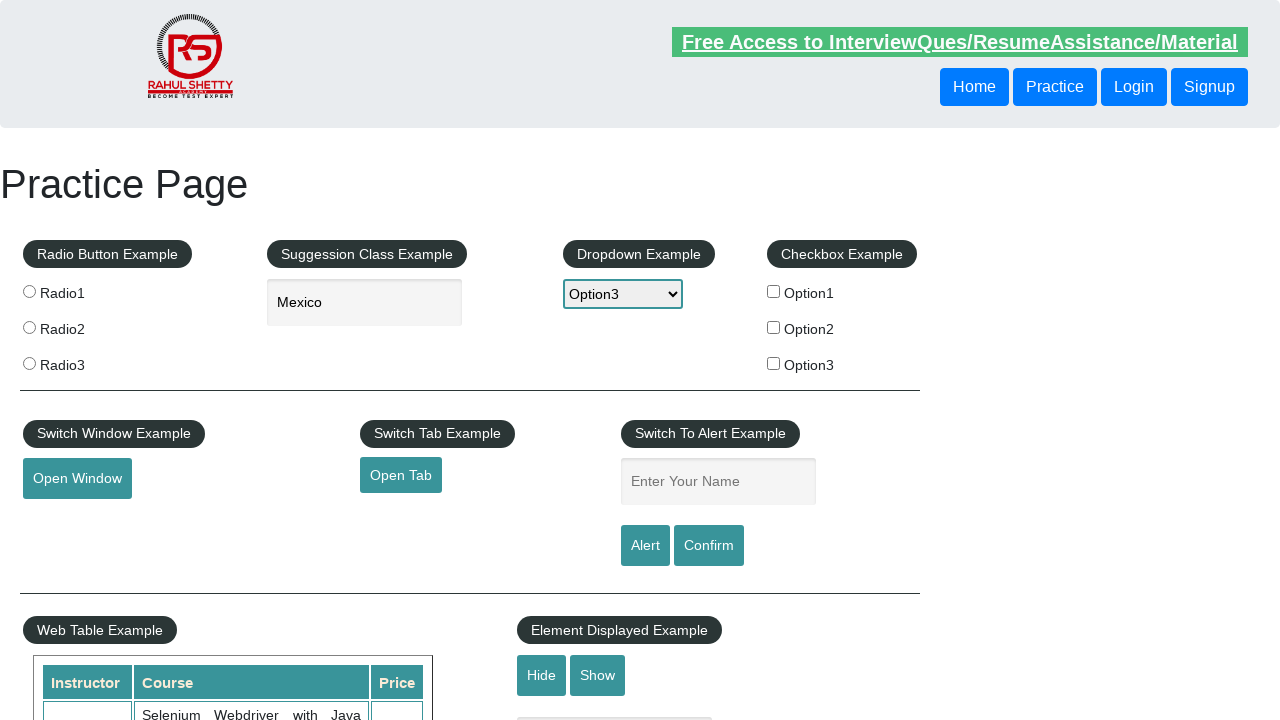

Processing table row 18
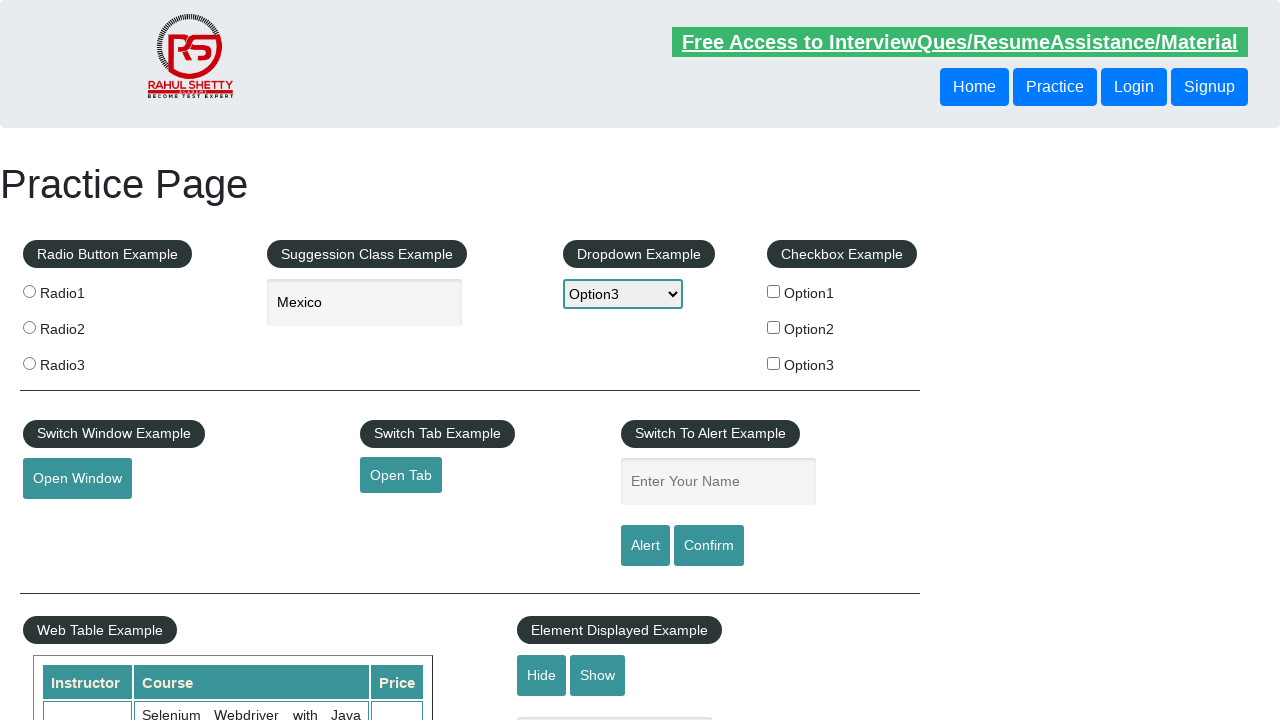

Extracted price 'Chennai' from row 18
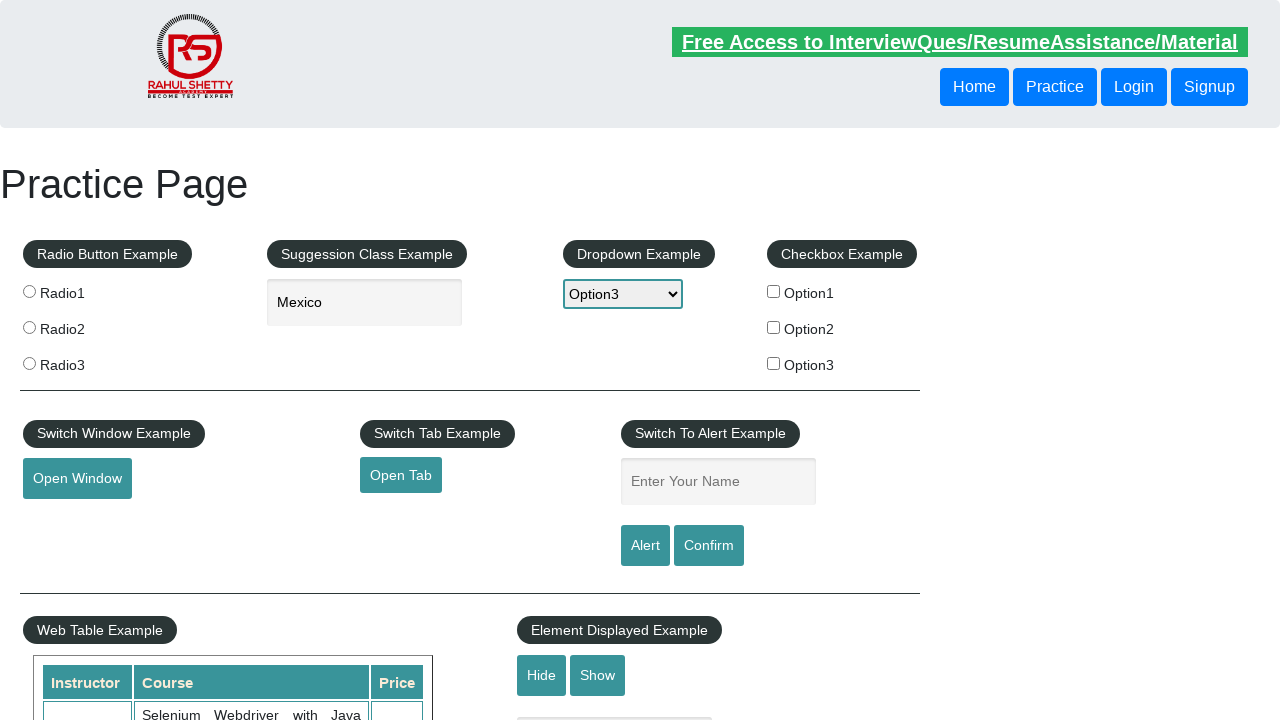

Processing table row 19
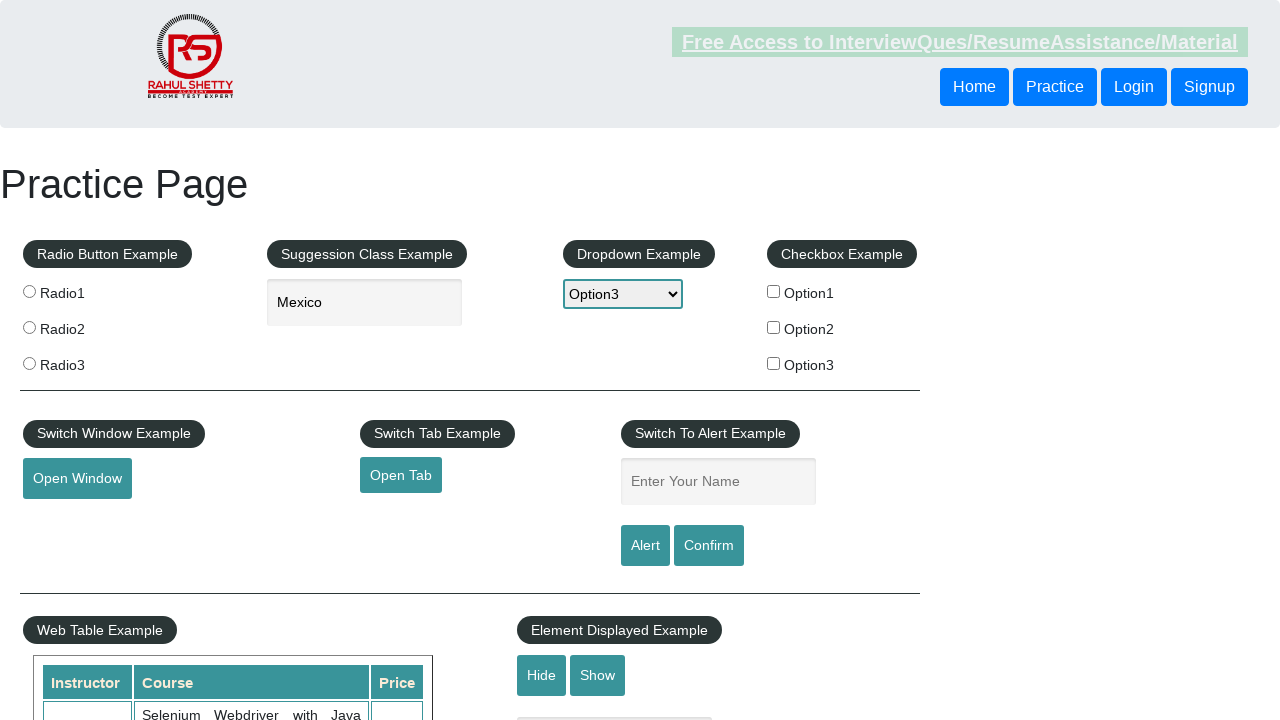

Extracted price 'Delhi' from row 19
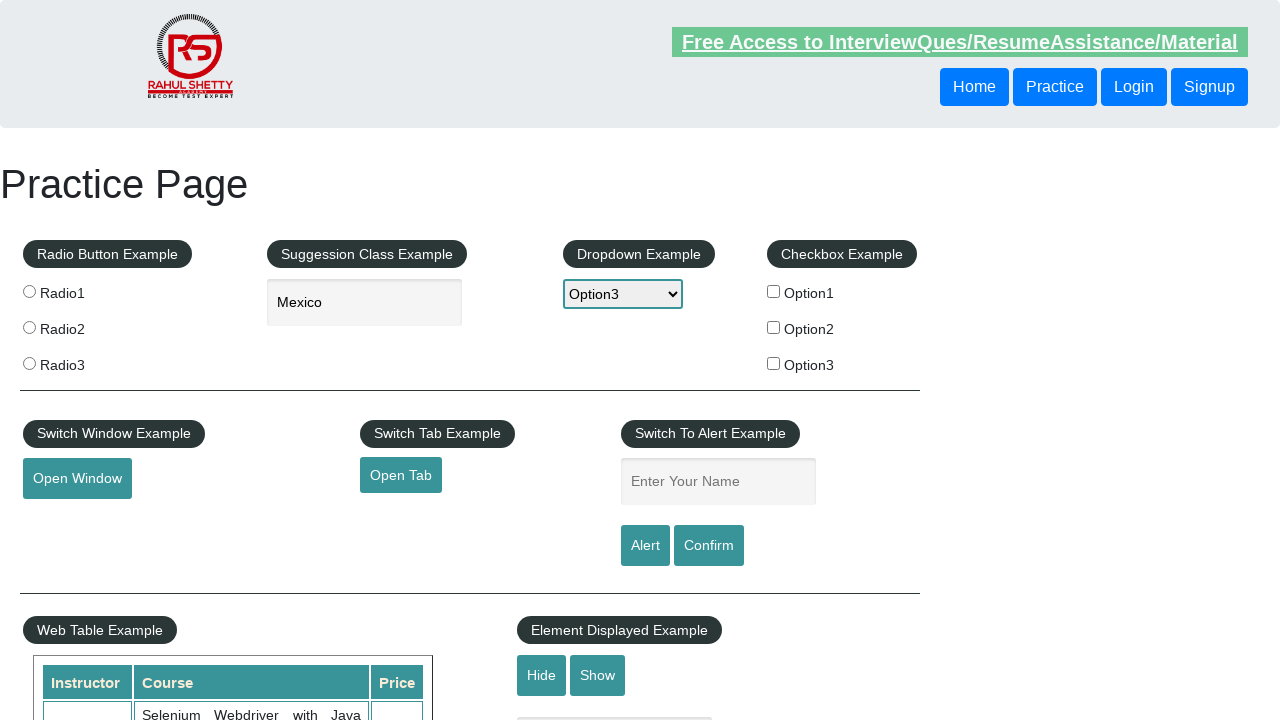

Located all table rows for price 25 search
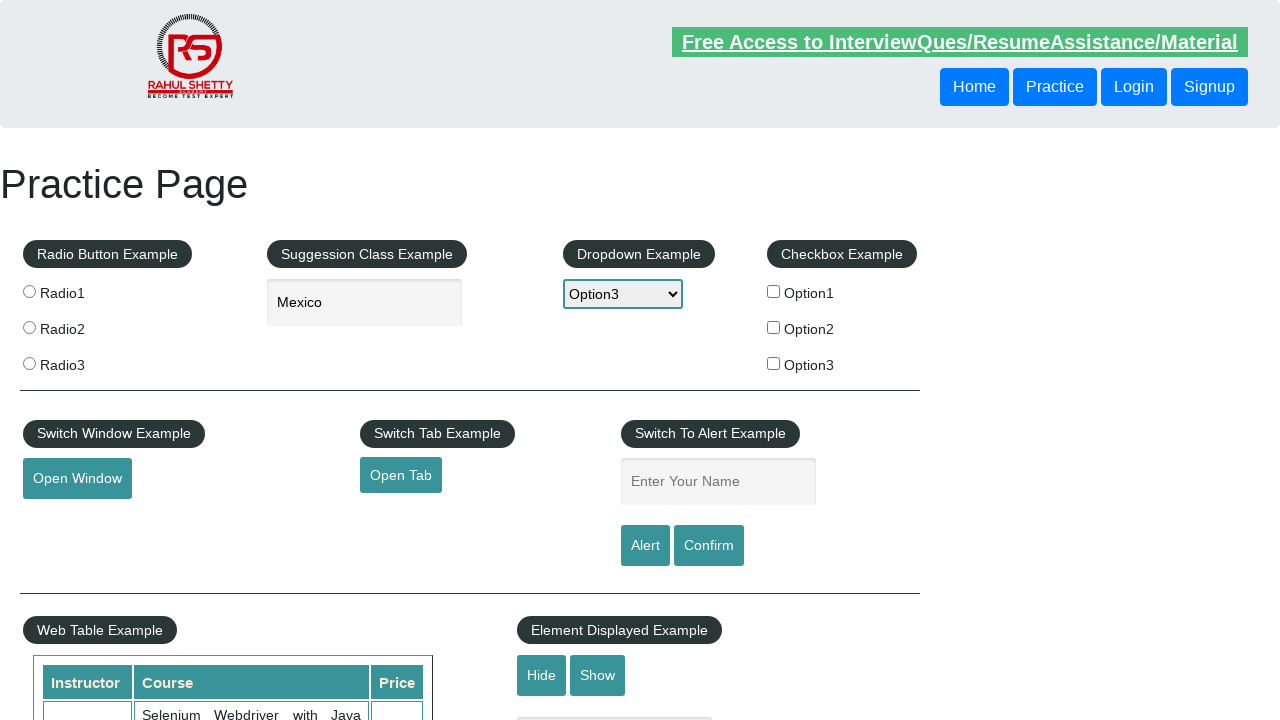

Located fixed header table rows
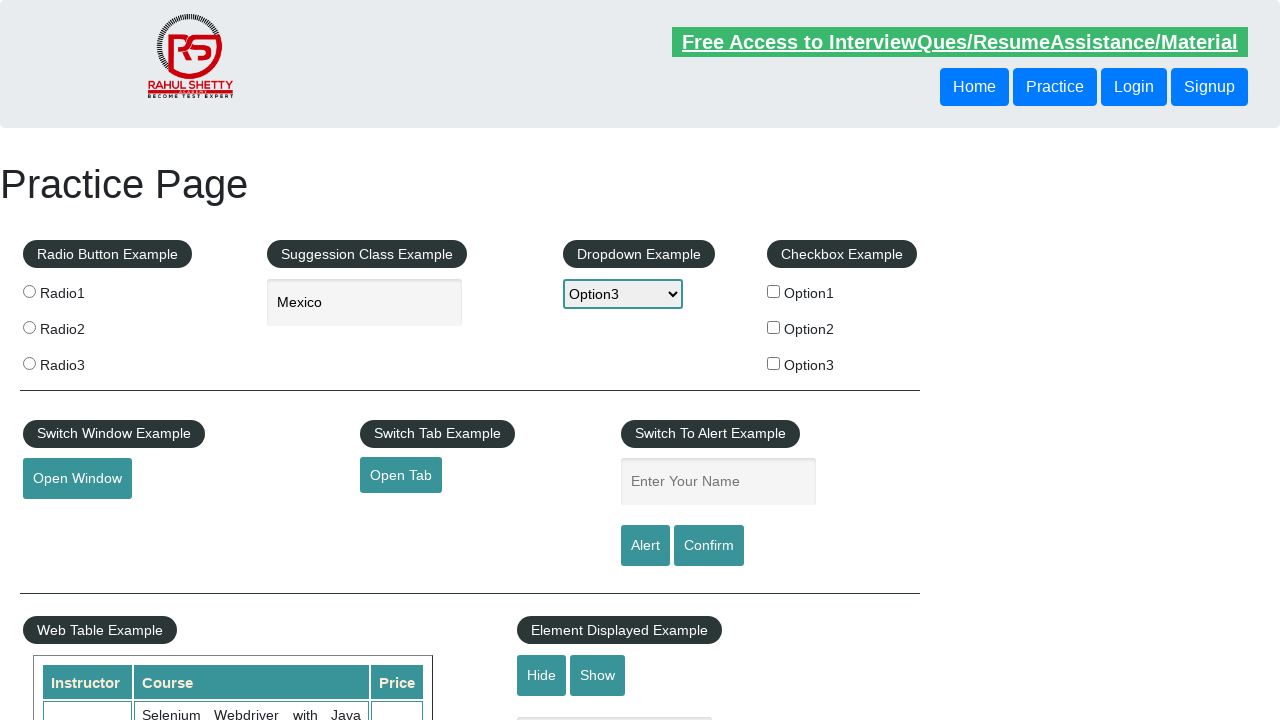

Located iframe with ID 'courses-iframe'
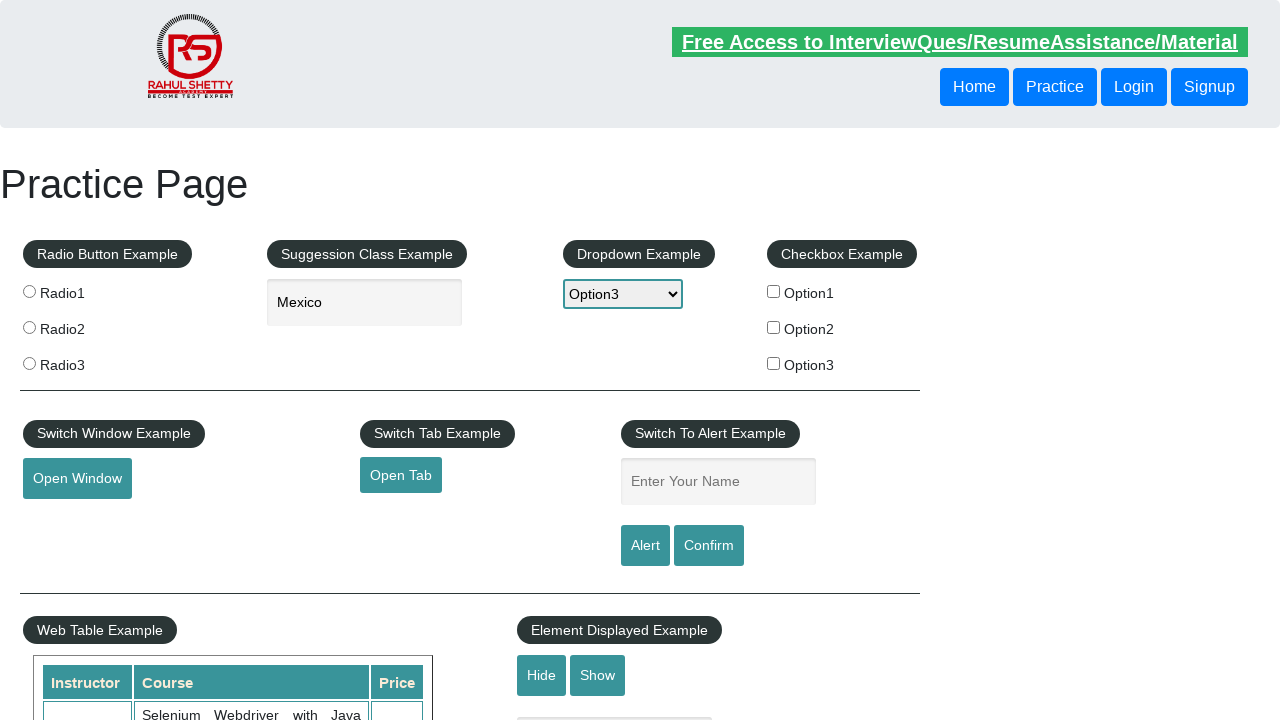

Located list items in iframe
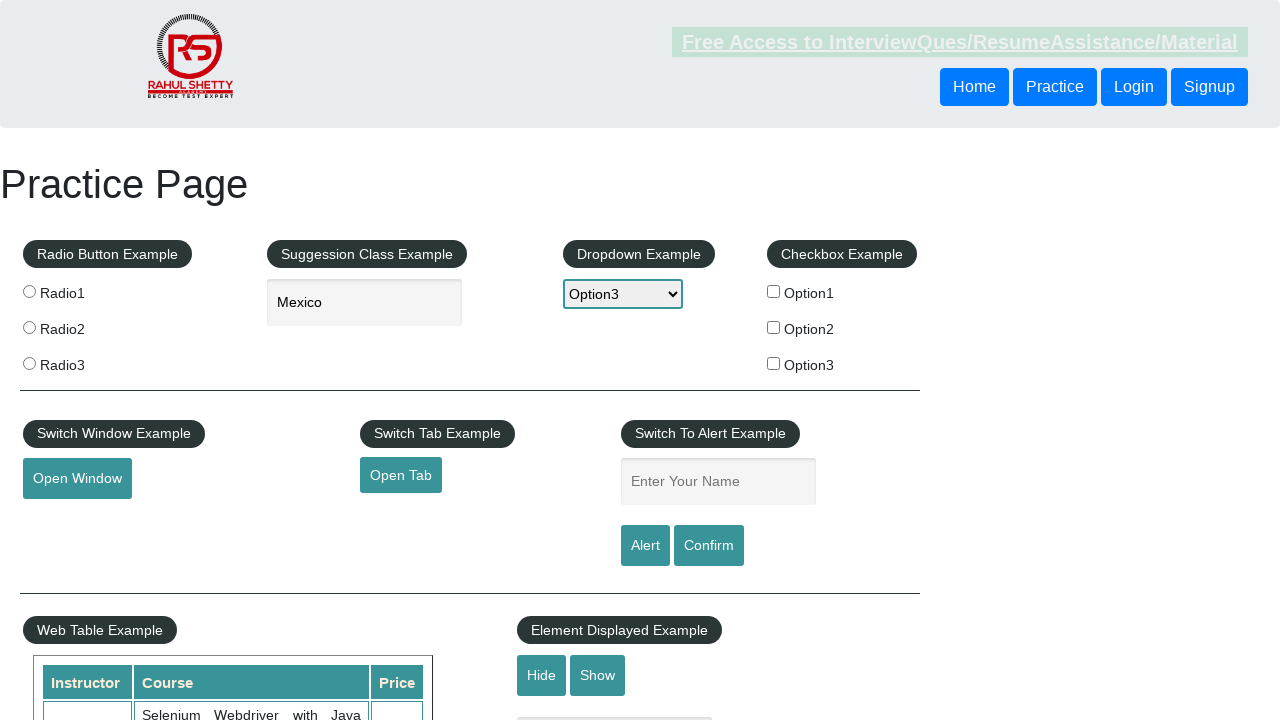

Processing iframe list item 0
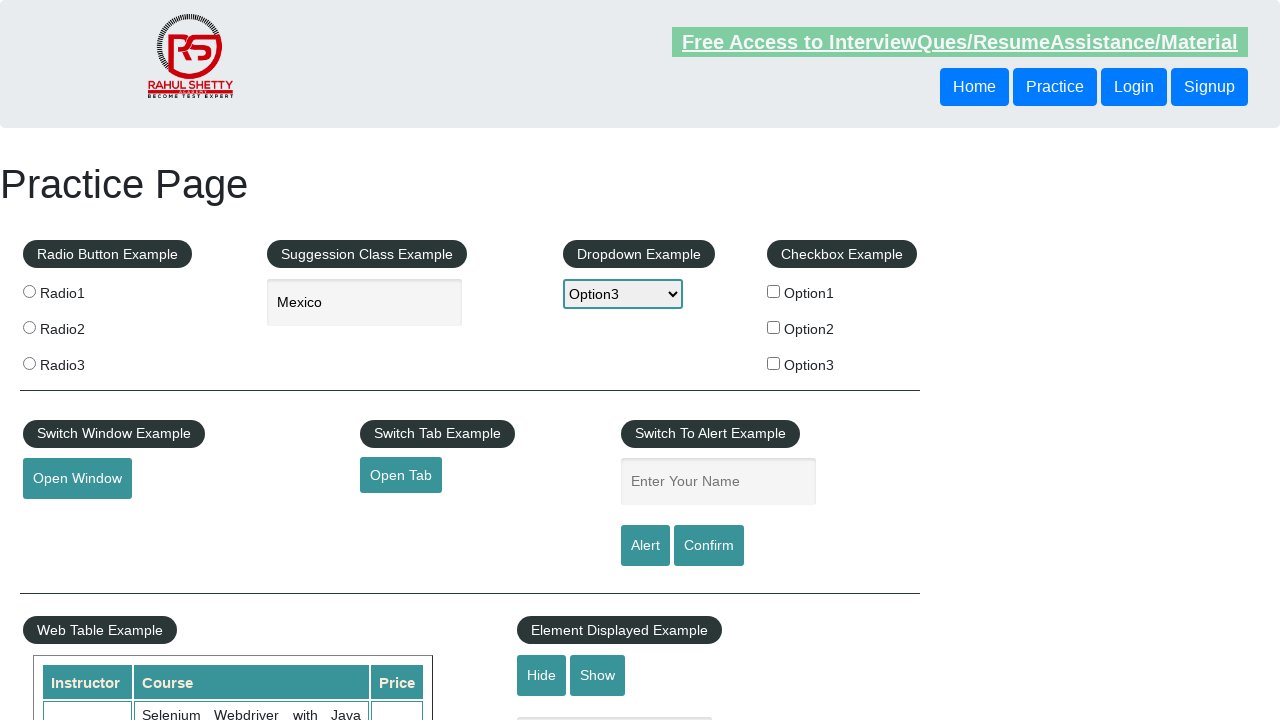

Processing iframe list item 1
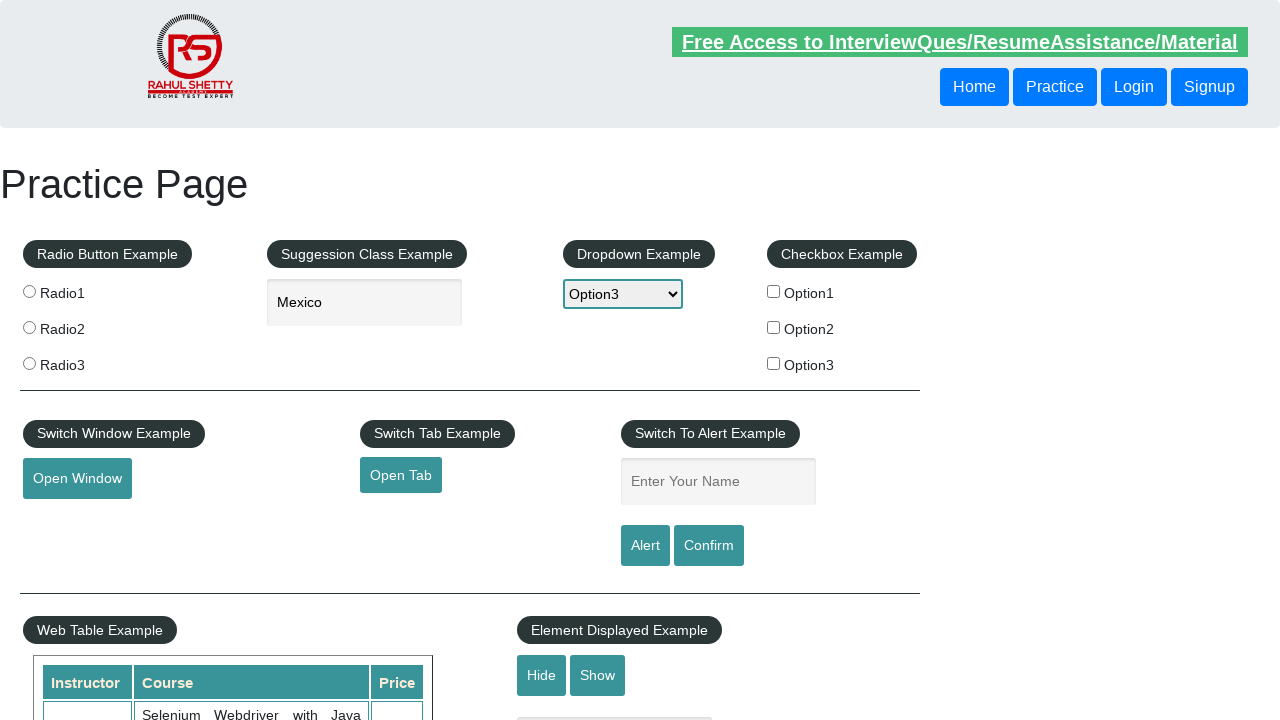

Processing iframe list item 2
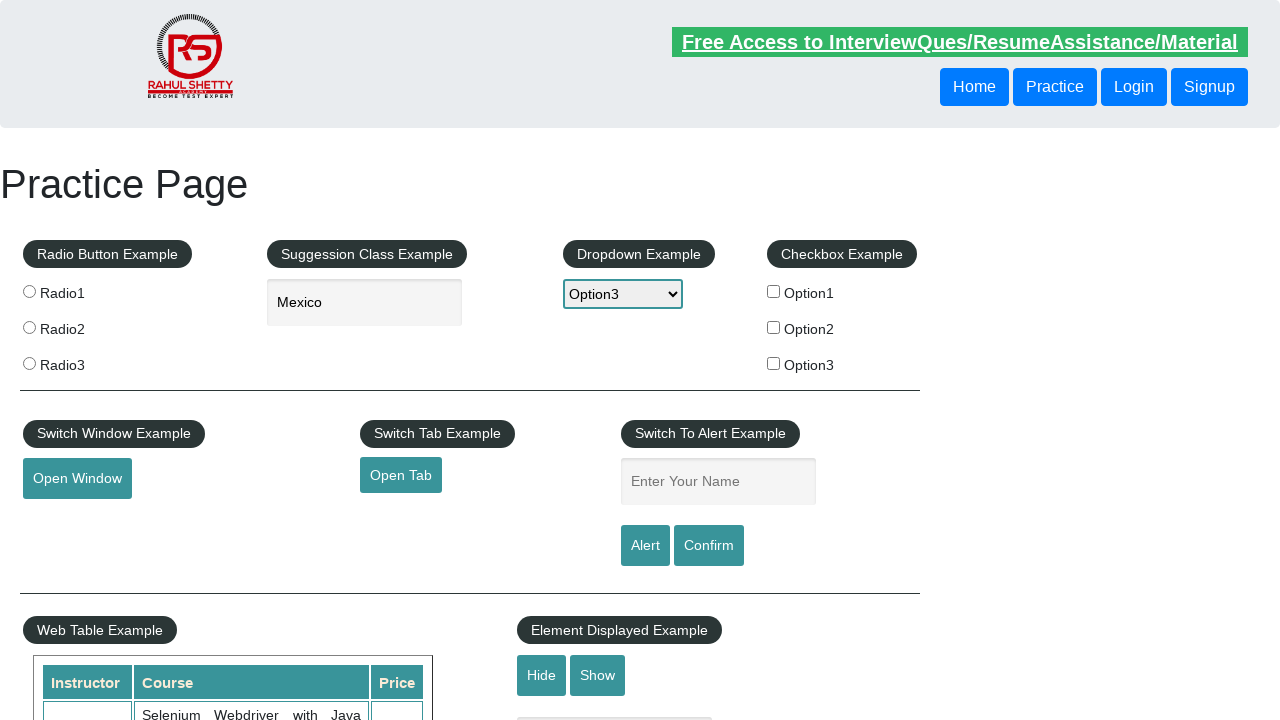

Processing iframe list item 3
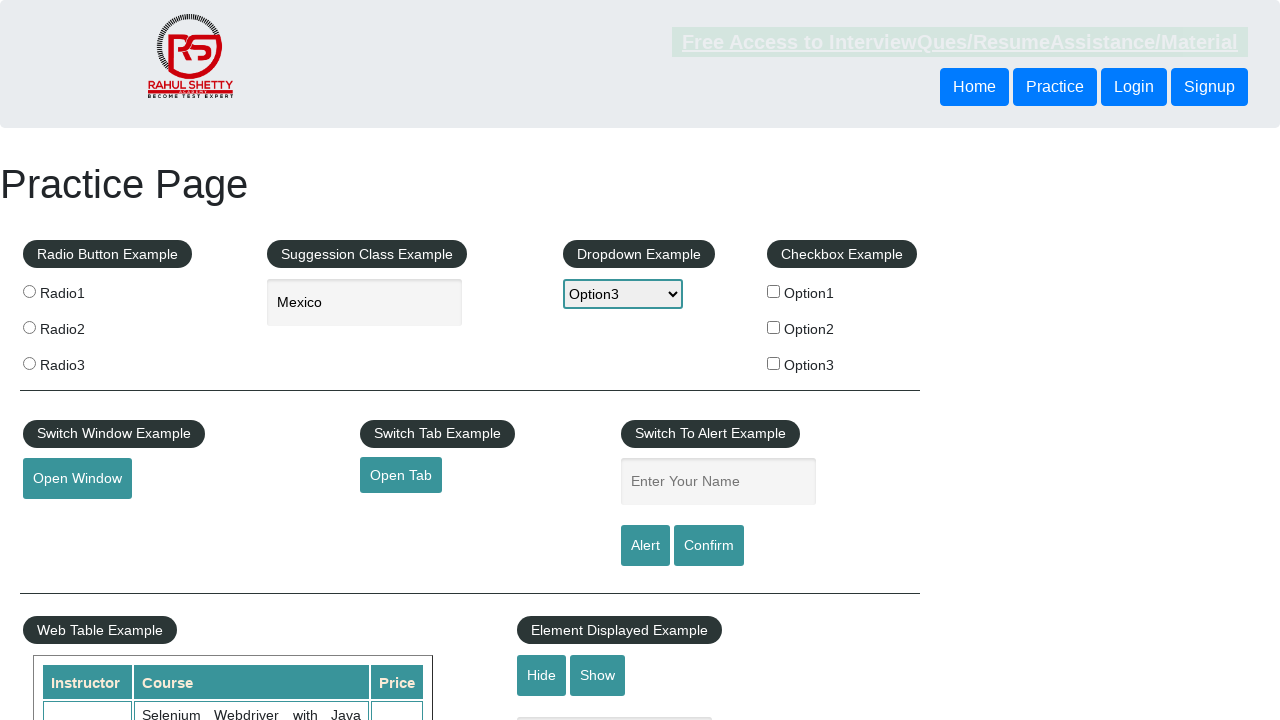

Processing iframe list item 4
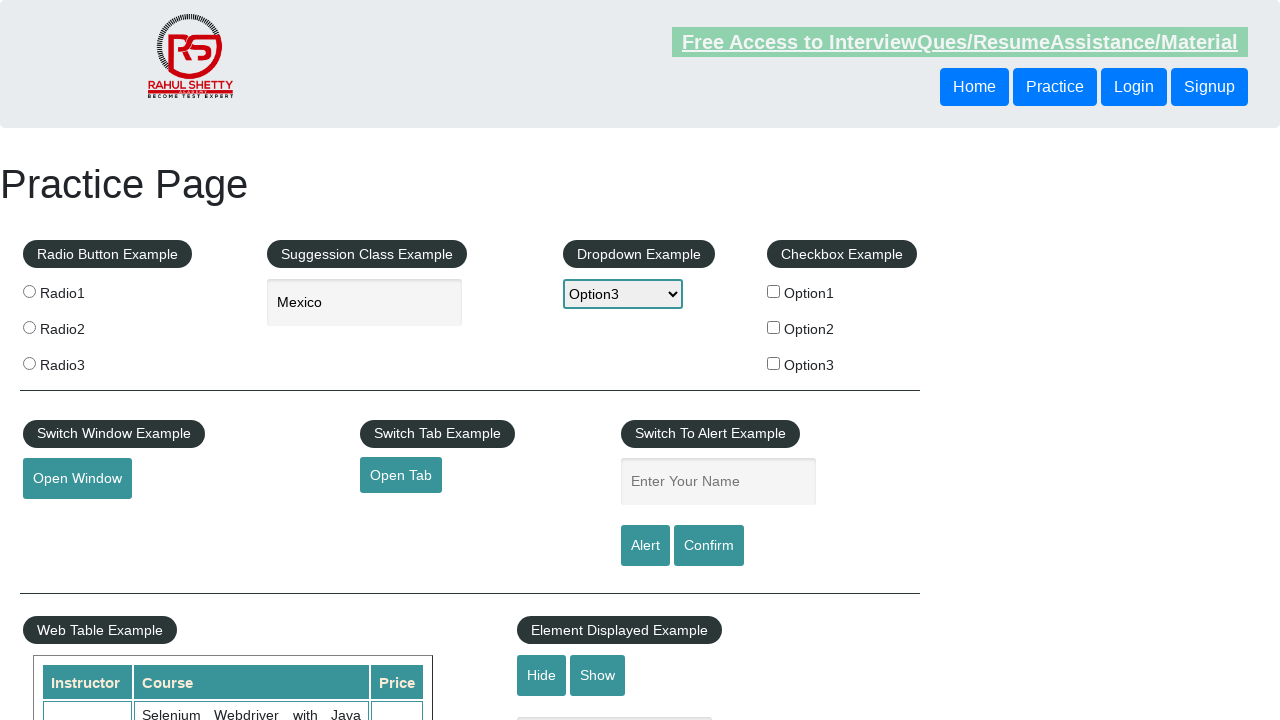

Processing iframe list item 5
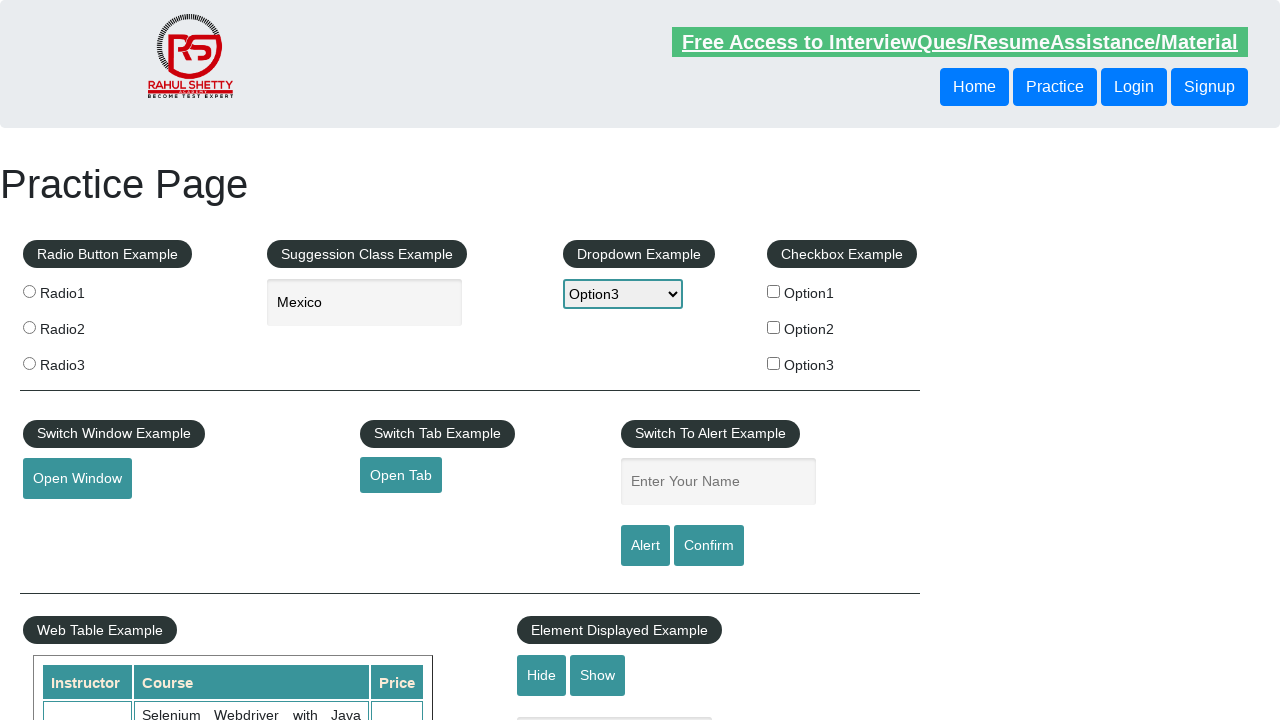

Processing iframe list item 6
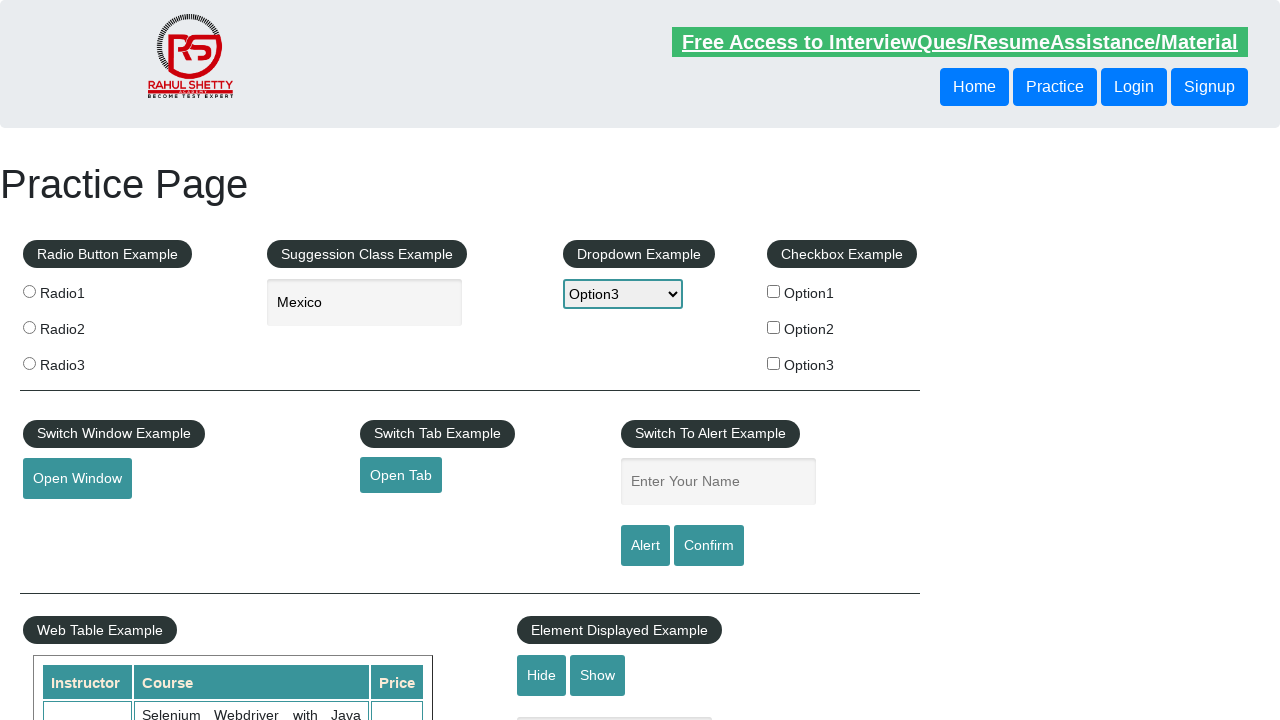

Processing iframe list item 7
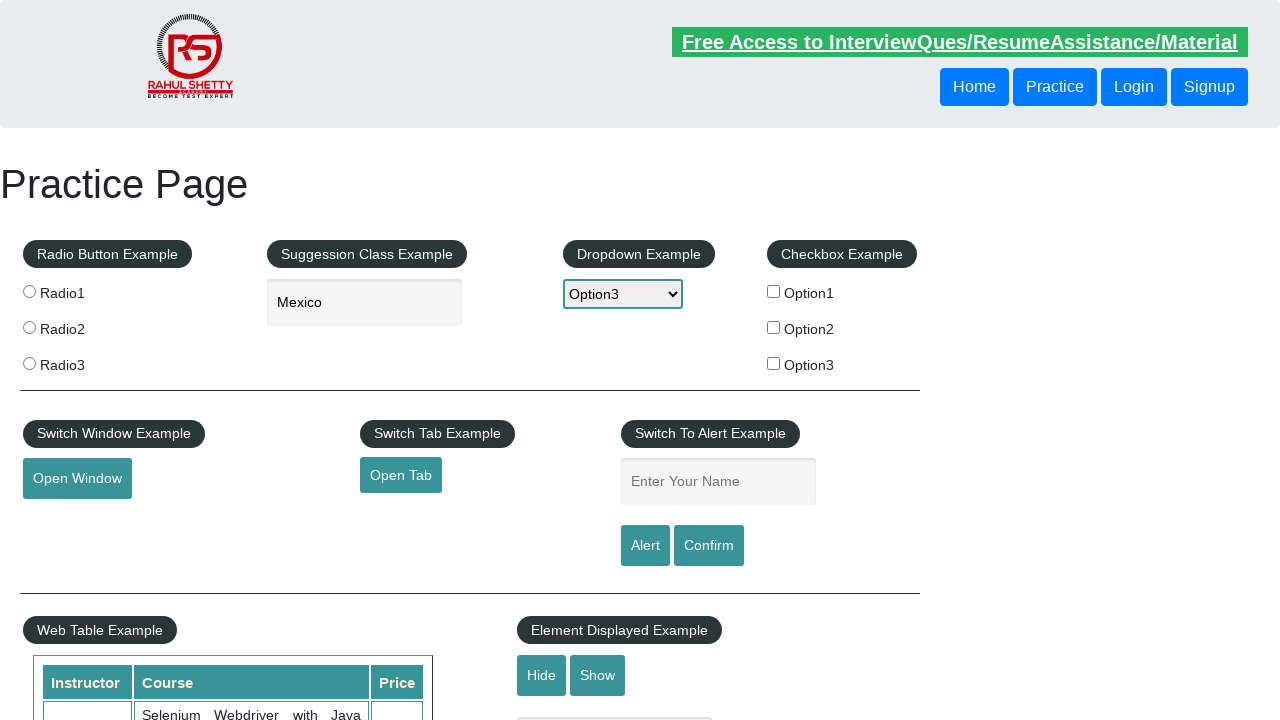

Processing iframe list item 8
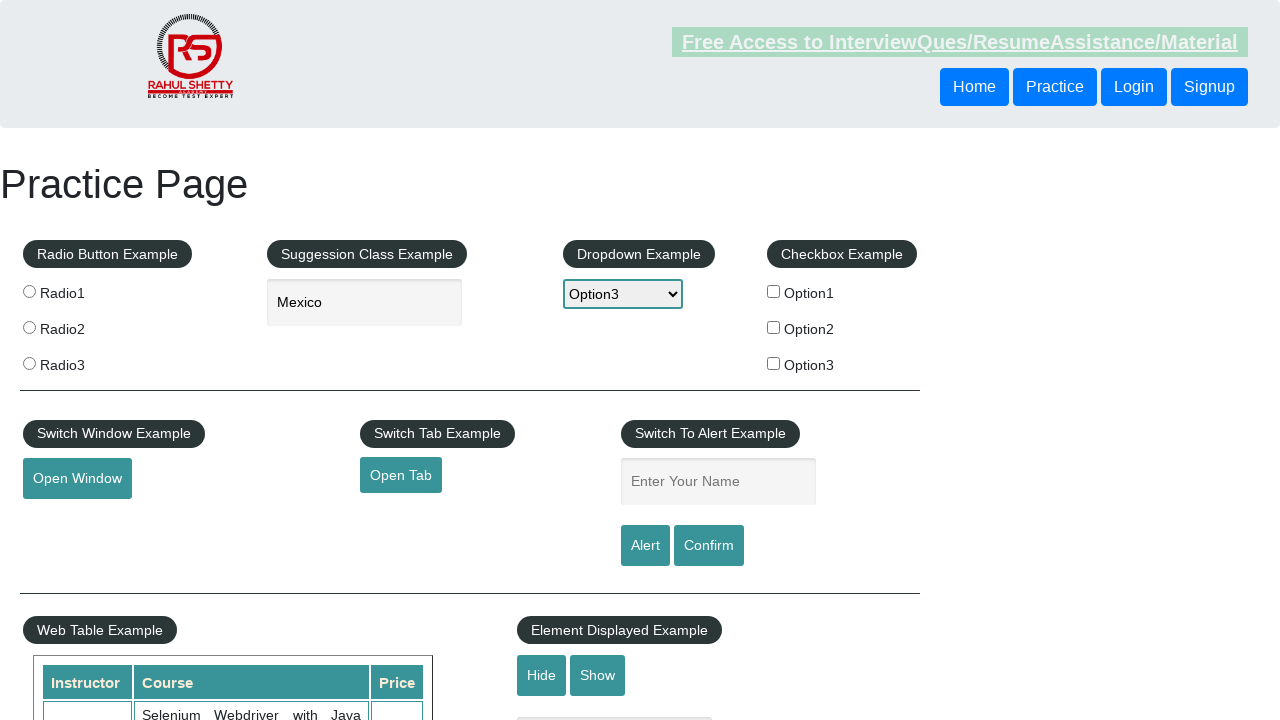

Processing iframe list item 9
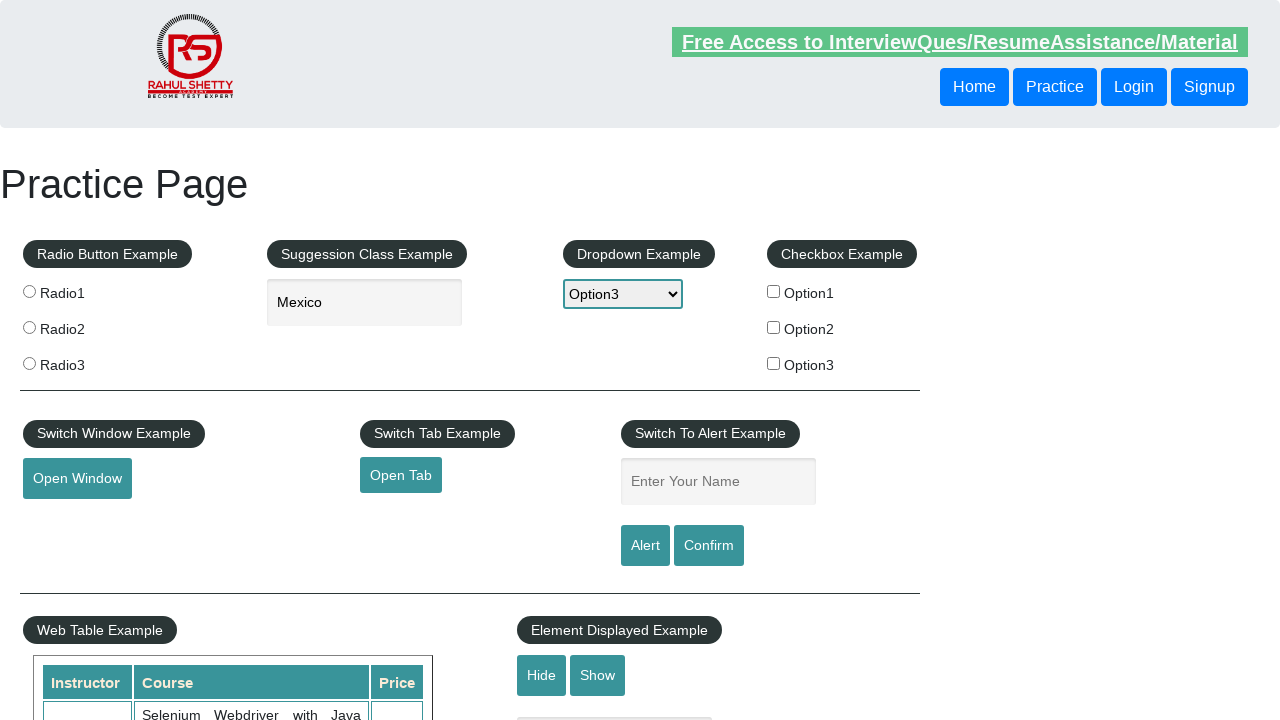

Processing iframe list item 10
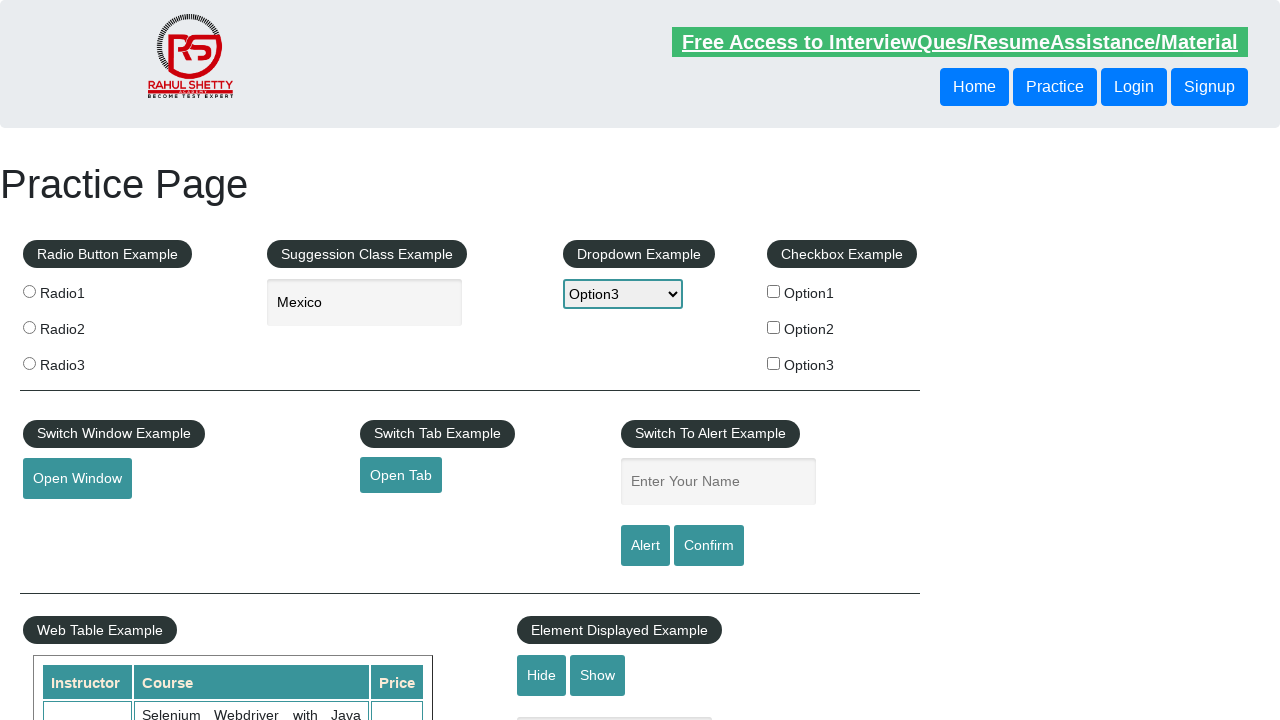

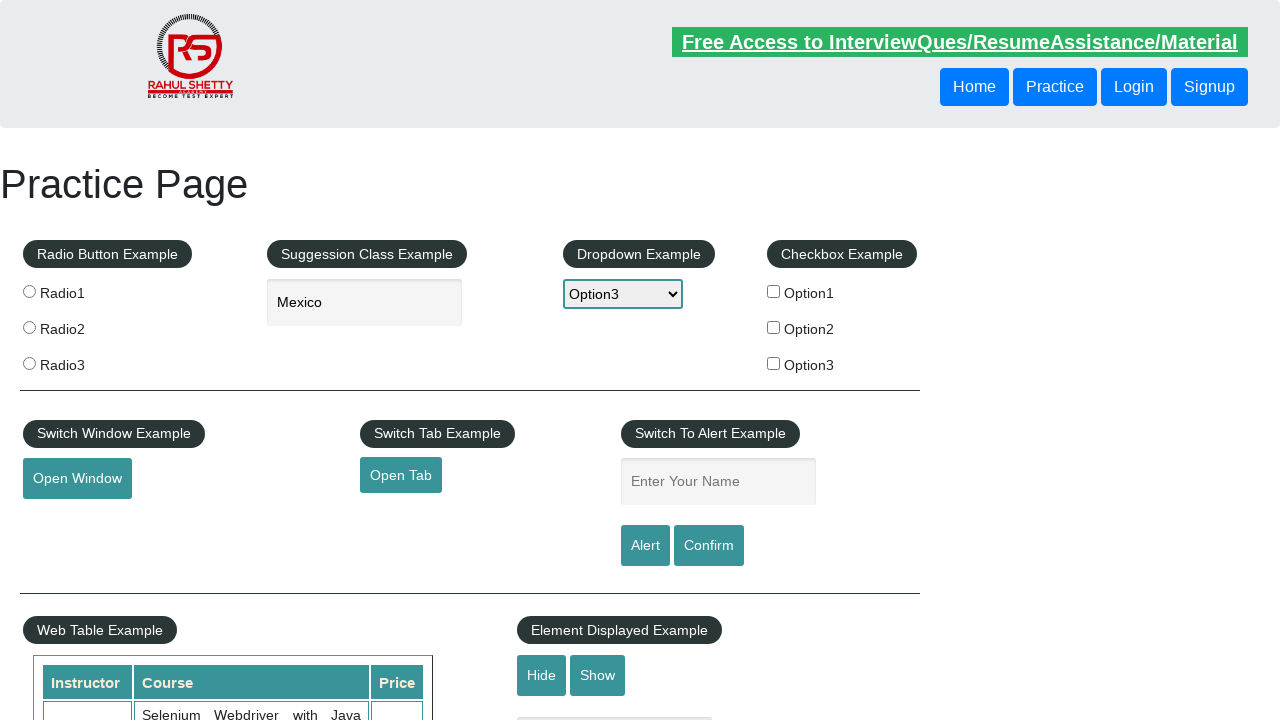